Fills all input fields in a large form with text and submits the form

Starting URL: http://suninjuly.github.io/huge_form.html

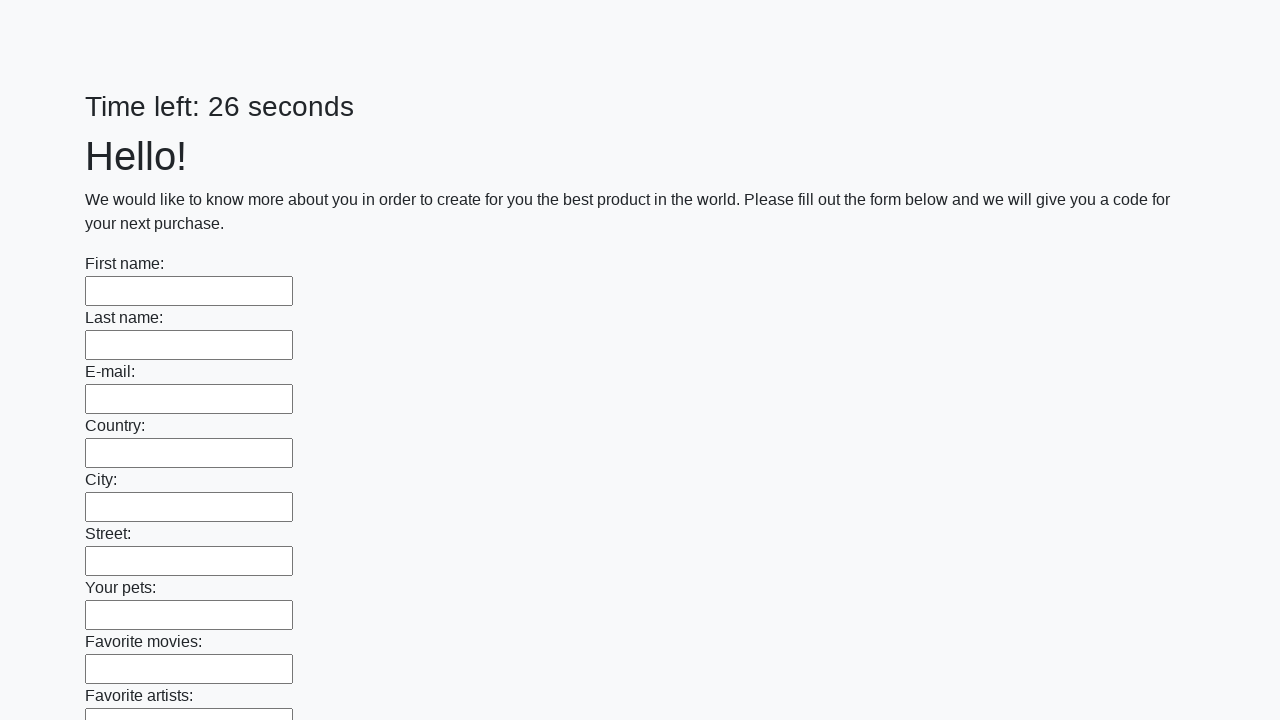

Navigated to the huge form page
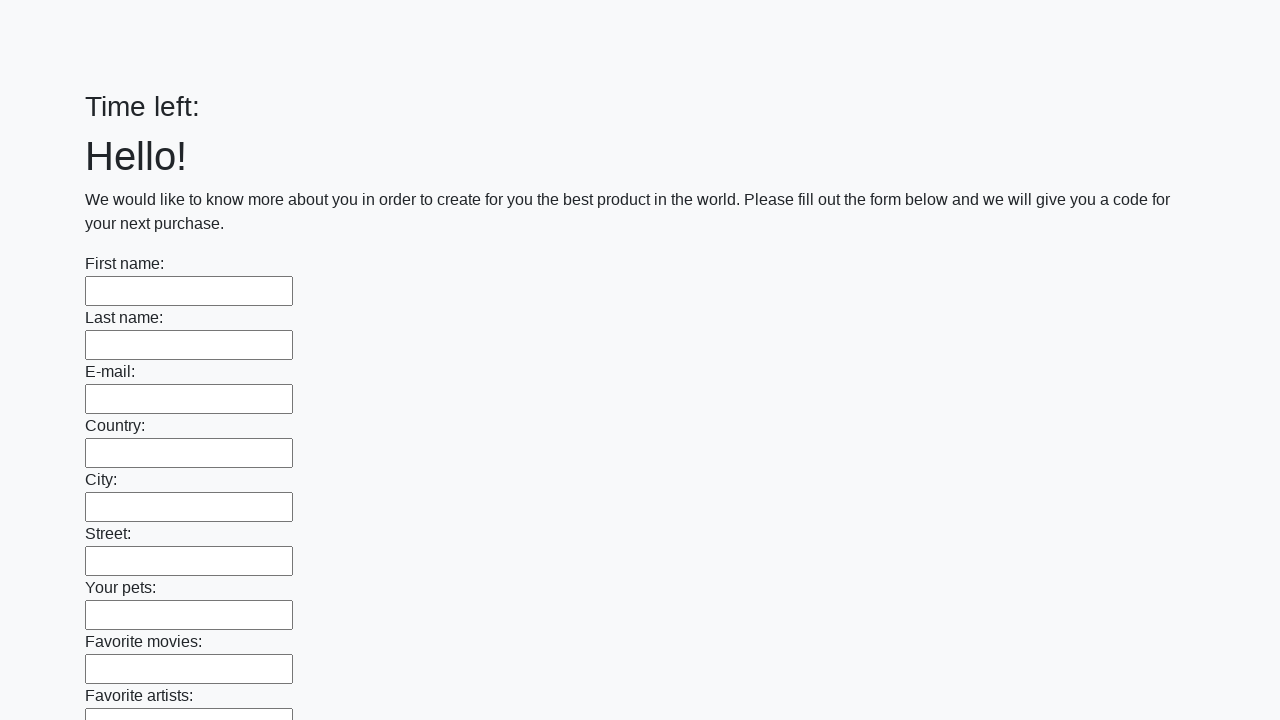

Filled an input field with 'txt' on input >> nth=0
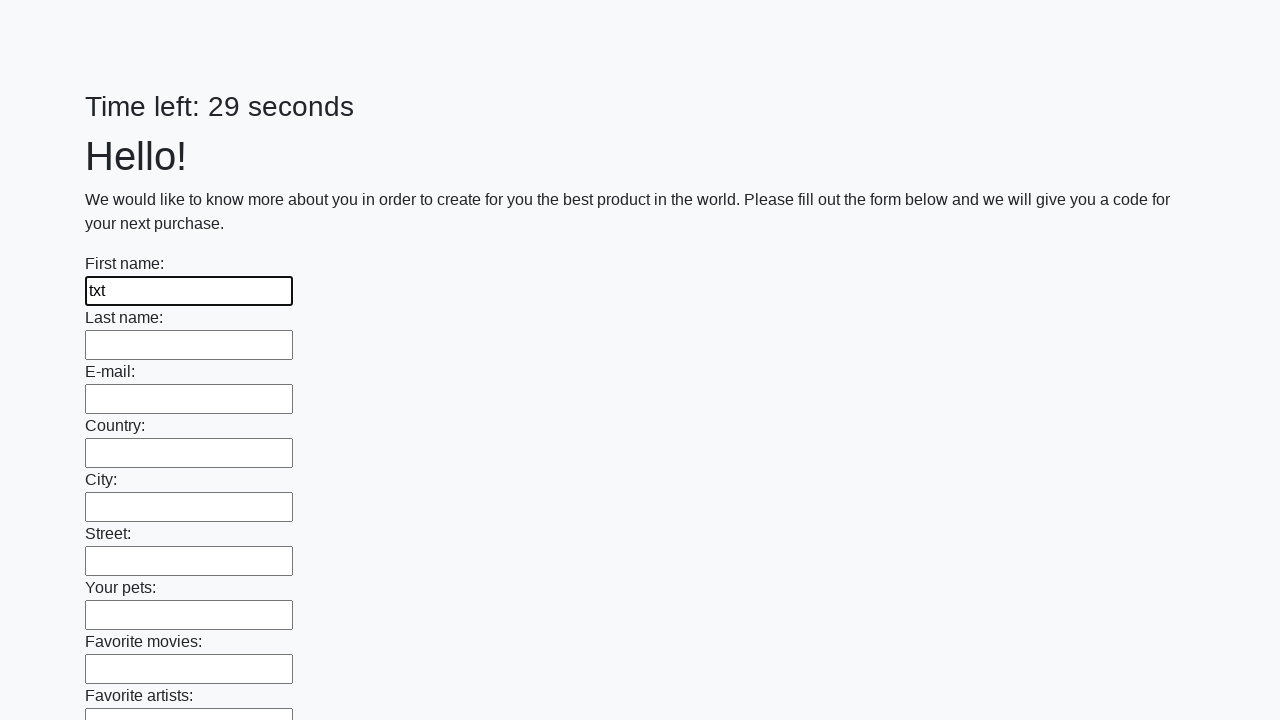

Filled an input field with 'txt' on input >> nth=1
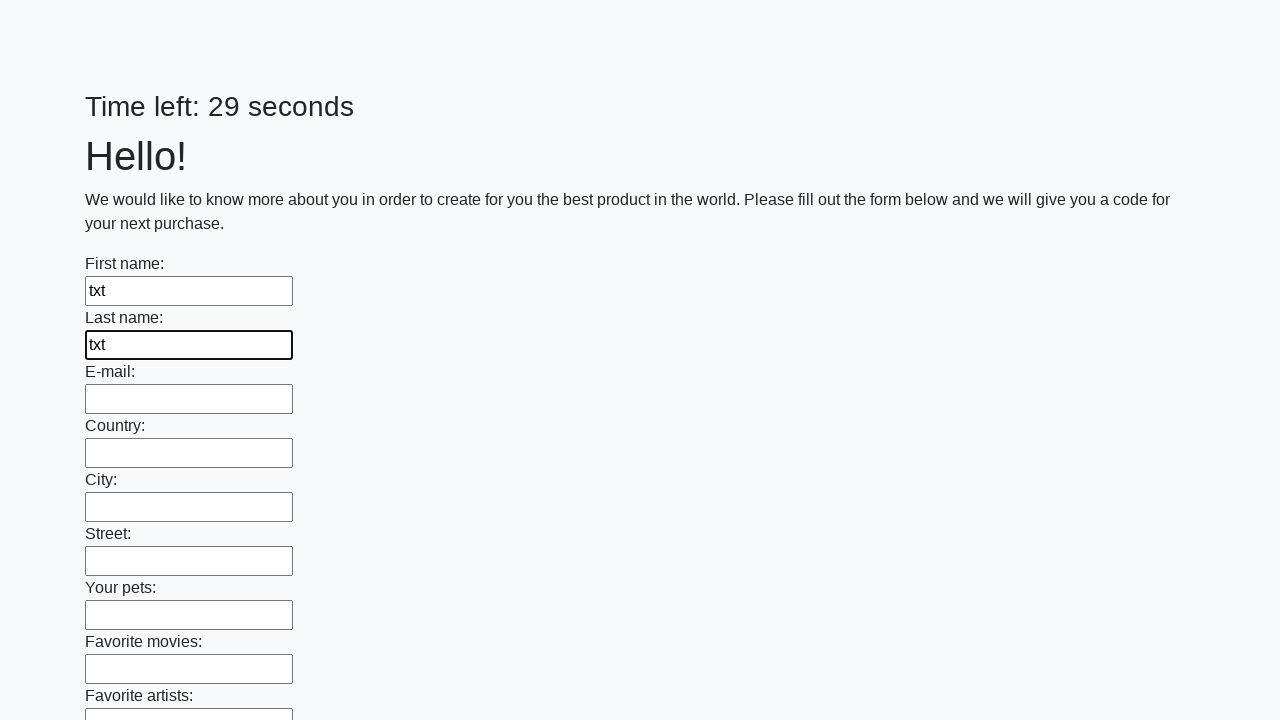

Filled an input field with 'txt' on input >> nth=2
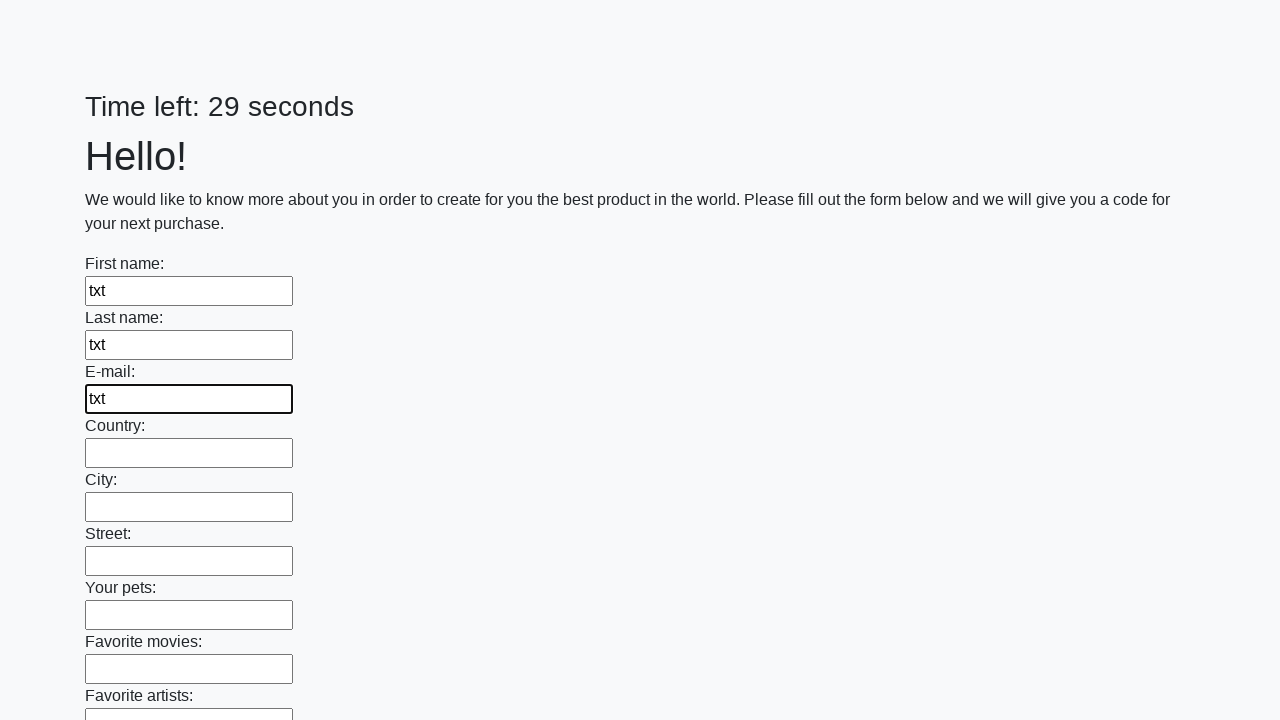

Filled an input field with 'txt' on input >> nth=3
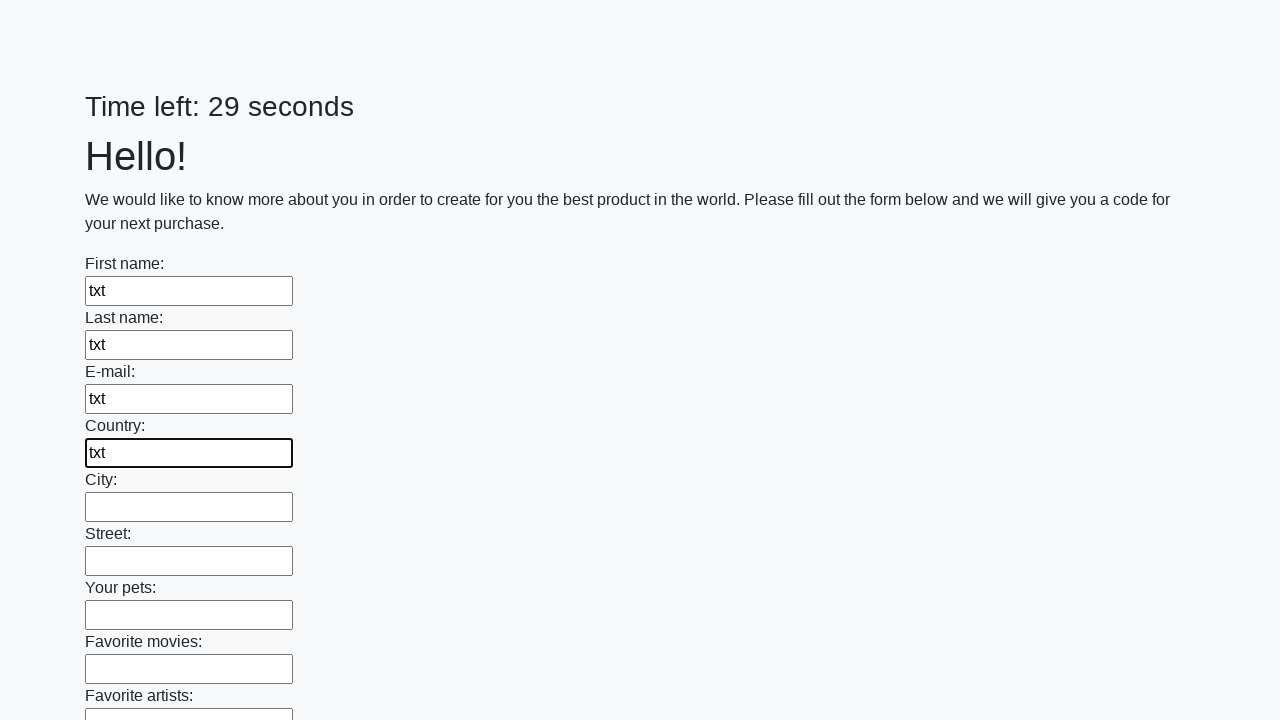

Filled an input field with 'txt' on input >> nth=4
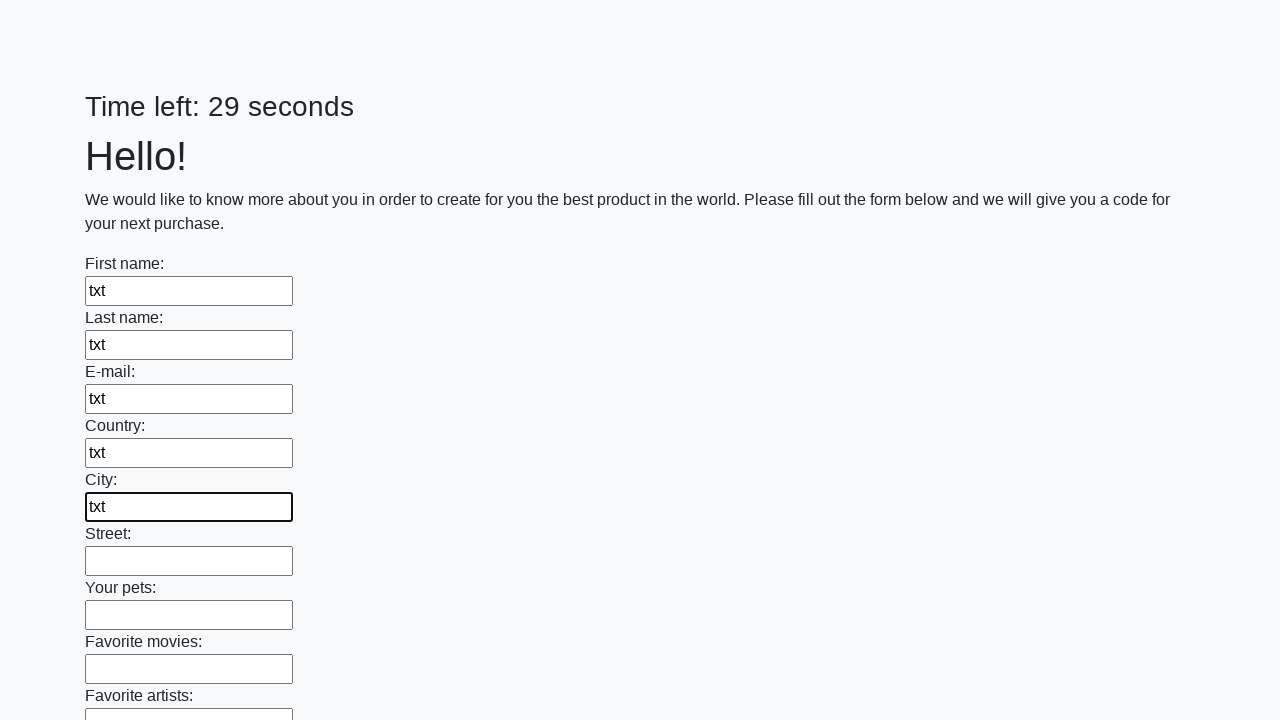

Filled an input field with 'txt' on input >> nth=5
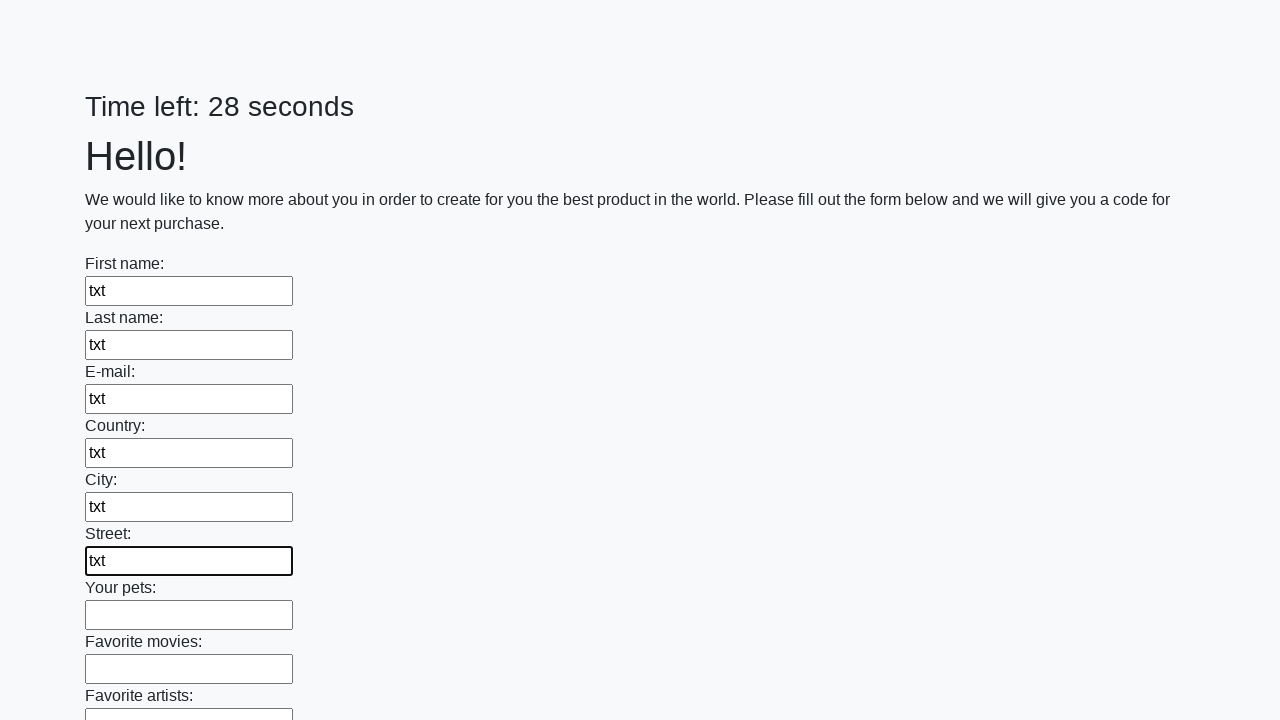

Filled an input field with 'txt' on input >> nth=6
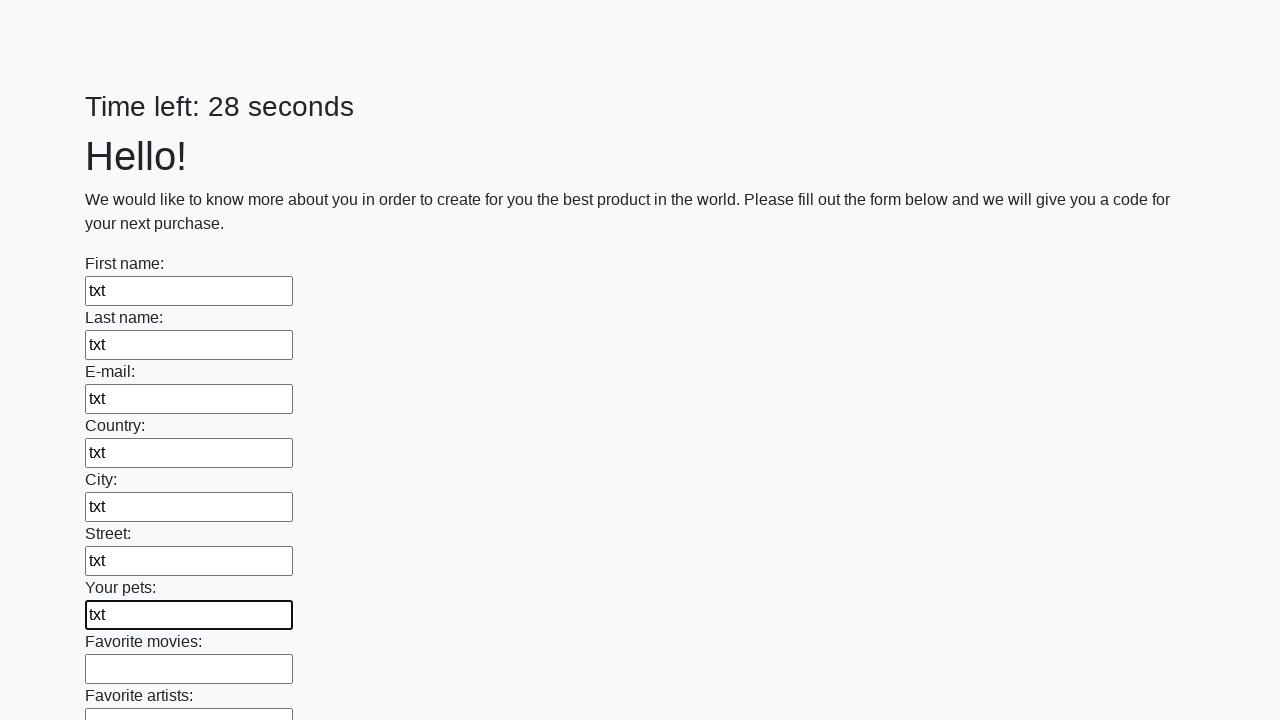

Filled an input field with 'txt' on input >> nth=7
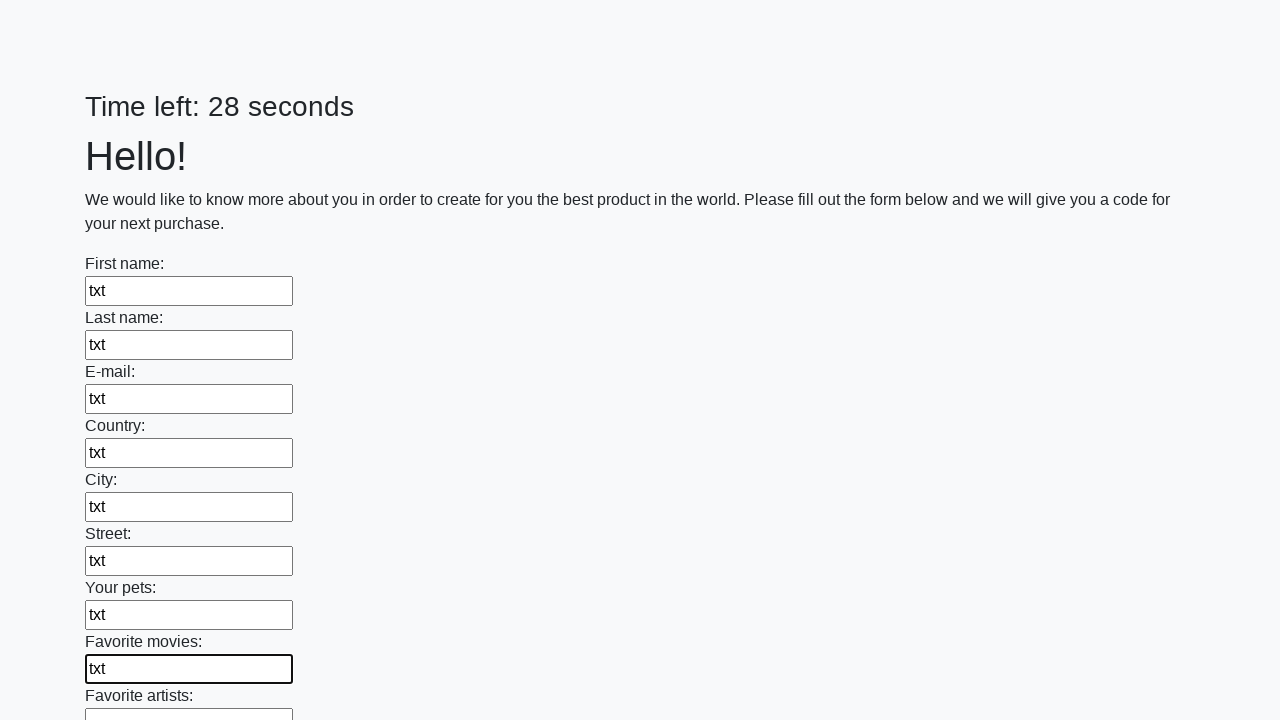

Filled an input field with 'txt' on input >> nth=8
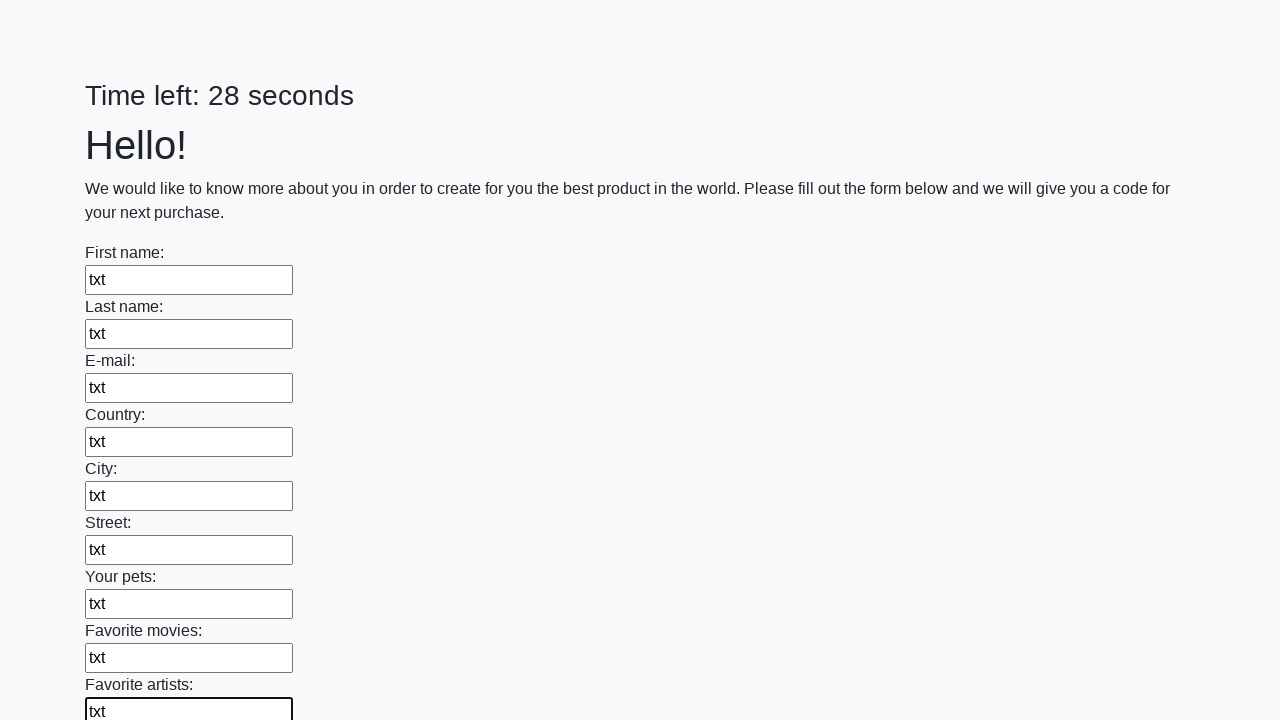

Filled an input field with 'txt' on input >> nth=9
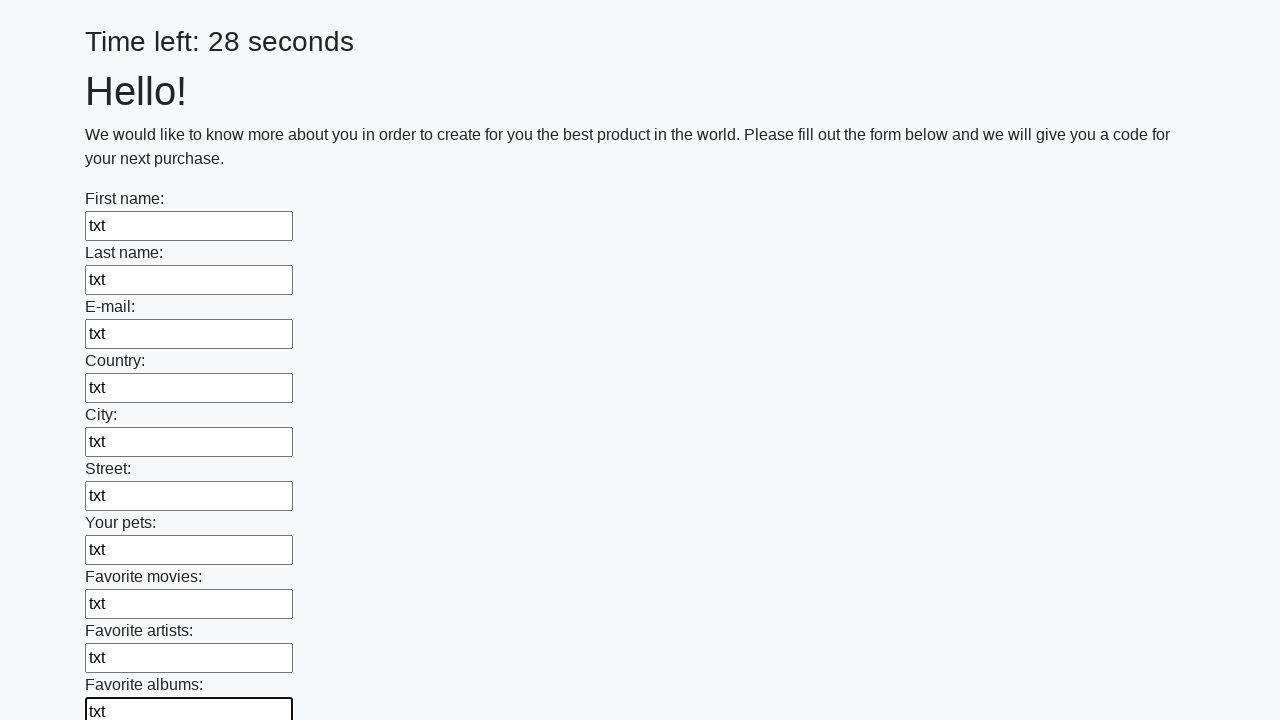

Filled an input field with 'txt' on input >> nth=10
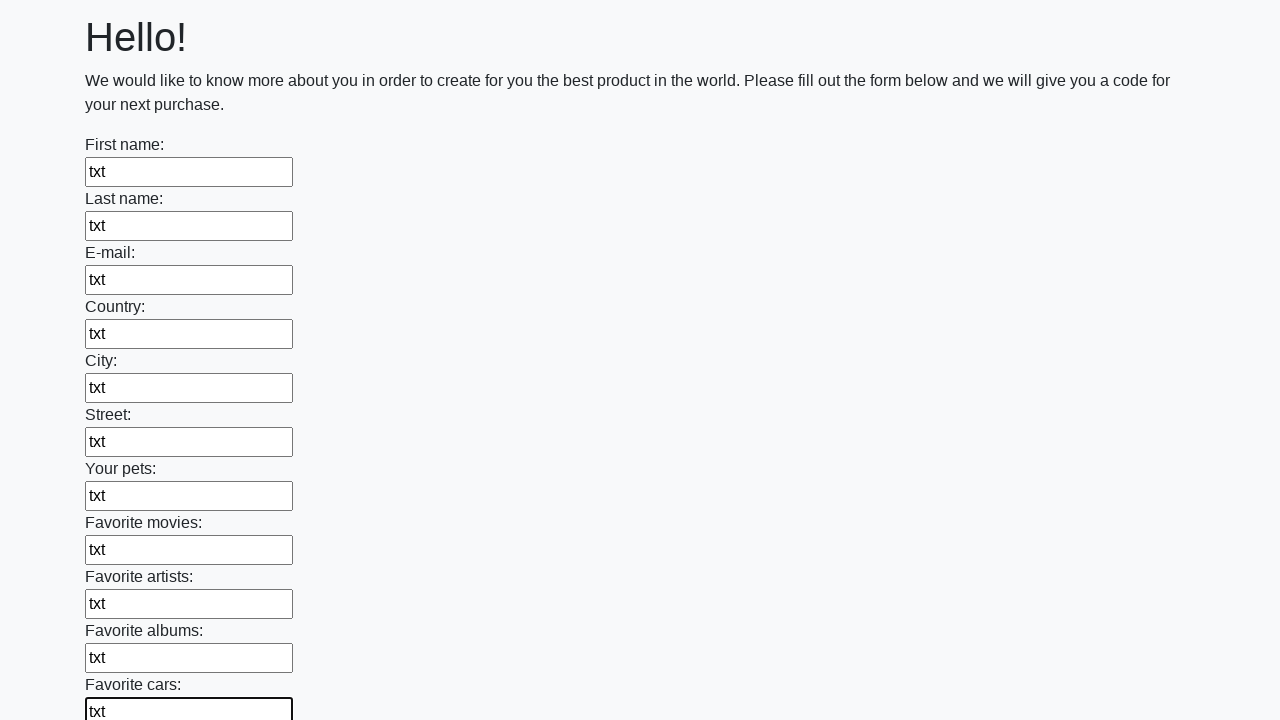

Filled an input field with 'txt' on input >> nth=11
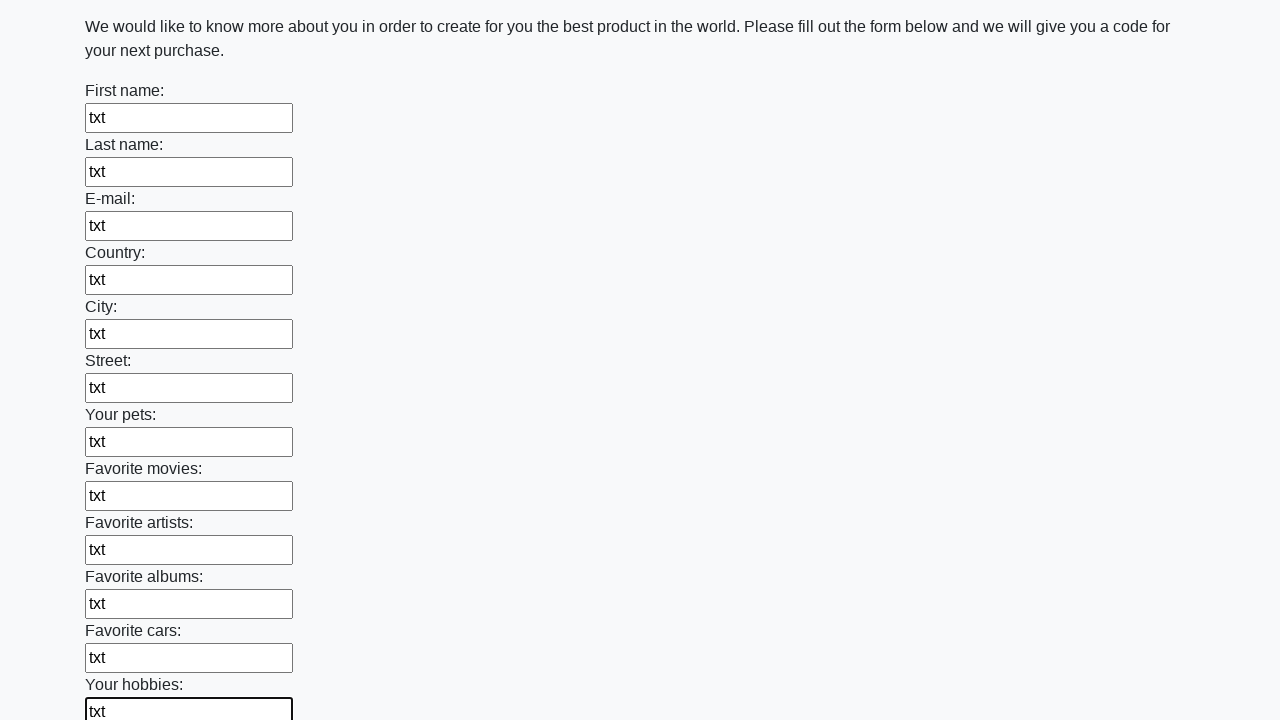

Filled an input field with 'txt' on input >> nth=12
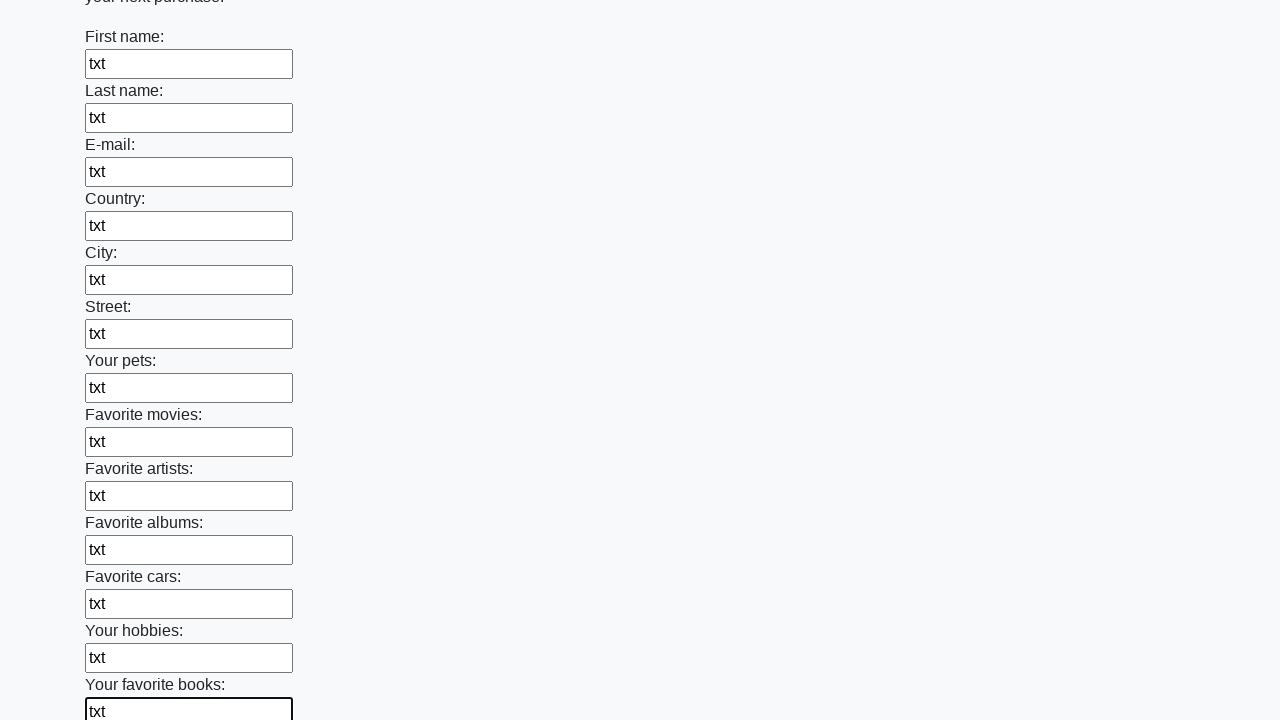

Filled an input field with 'txt' on input >> nth=13
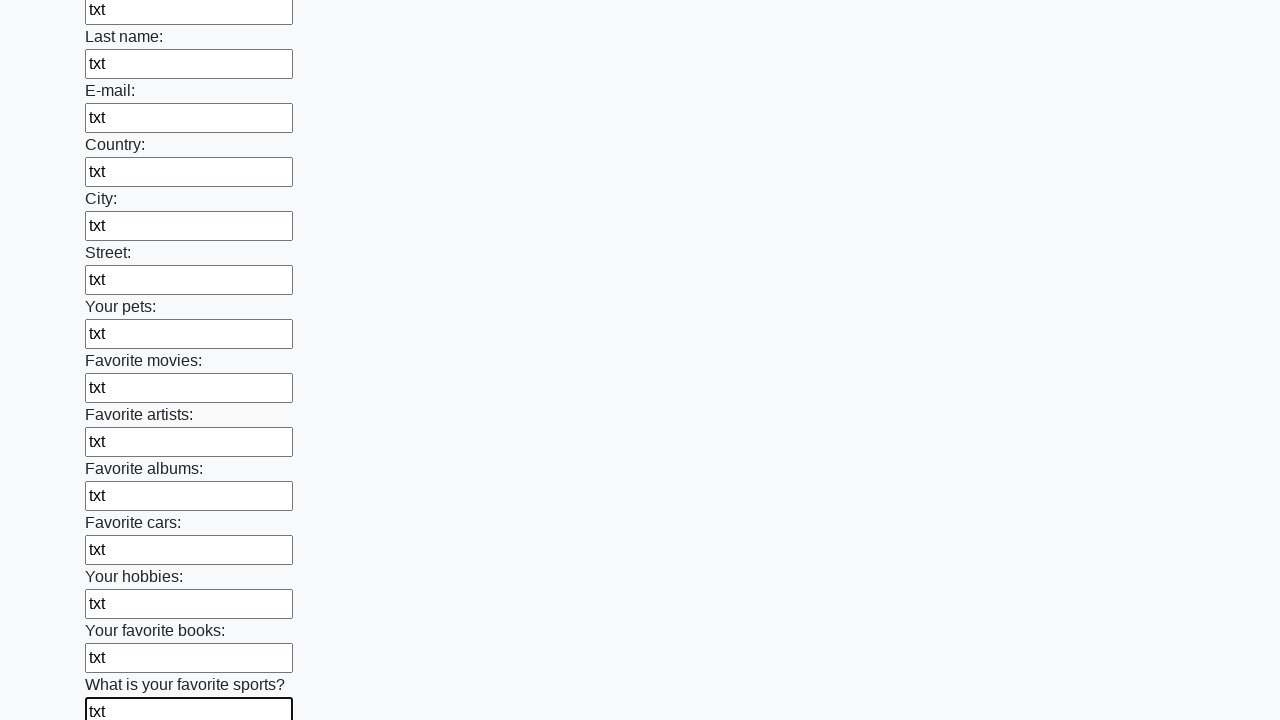

Filled an input field with 'txt' on input >> nth=14
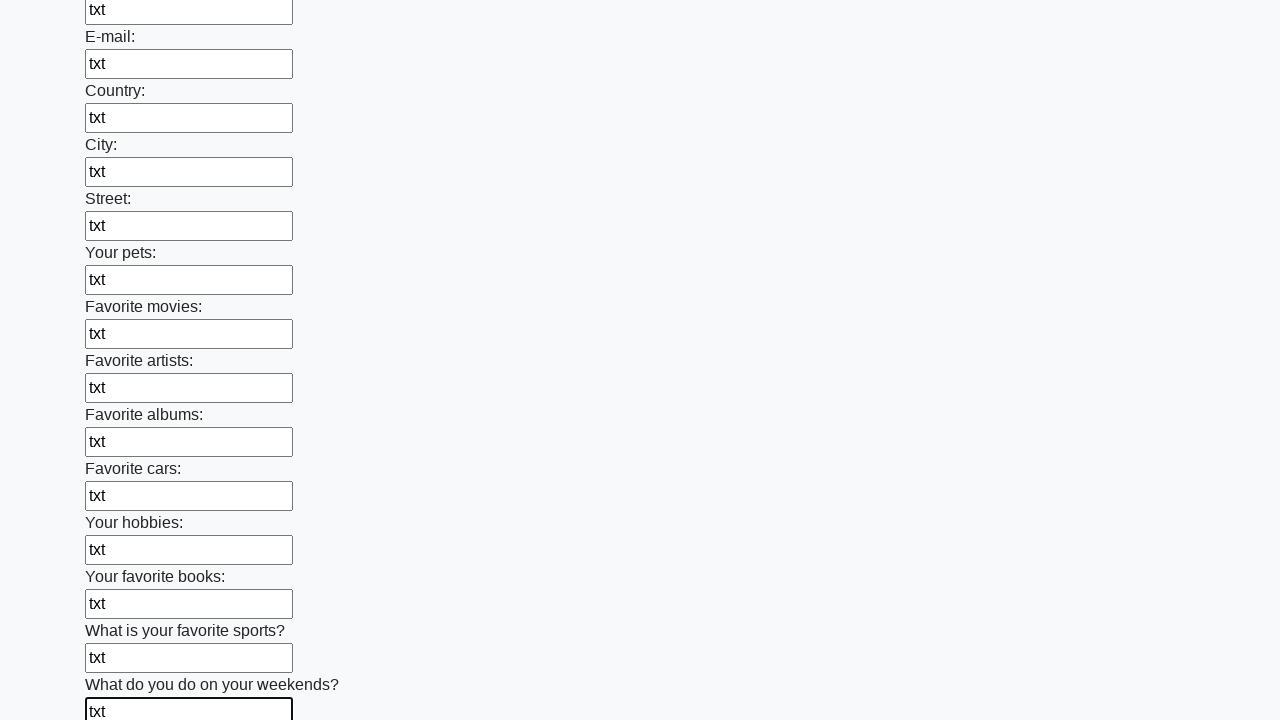

Filled an input field with 'txt' on input >> nth=15
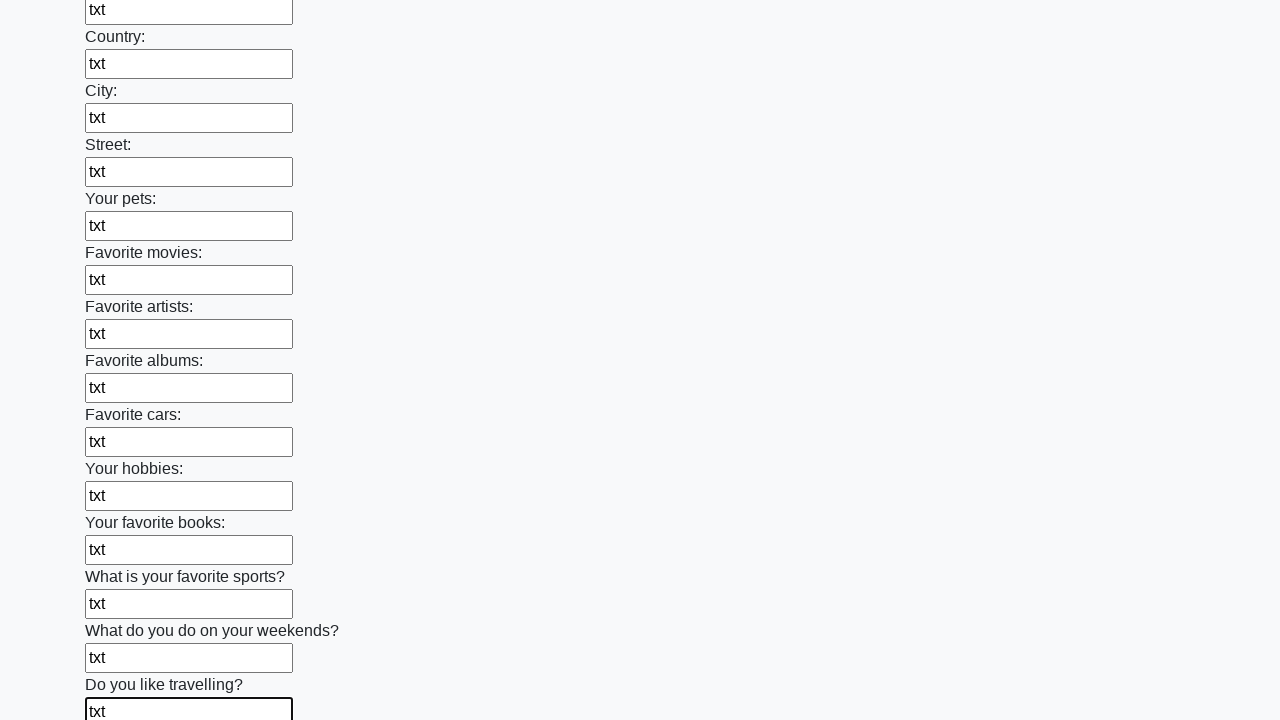

Filled an input field with 'txt' on input >> nth=16
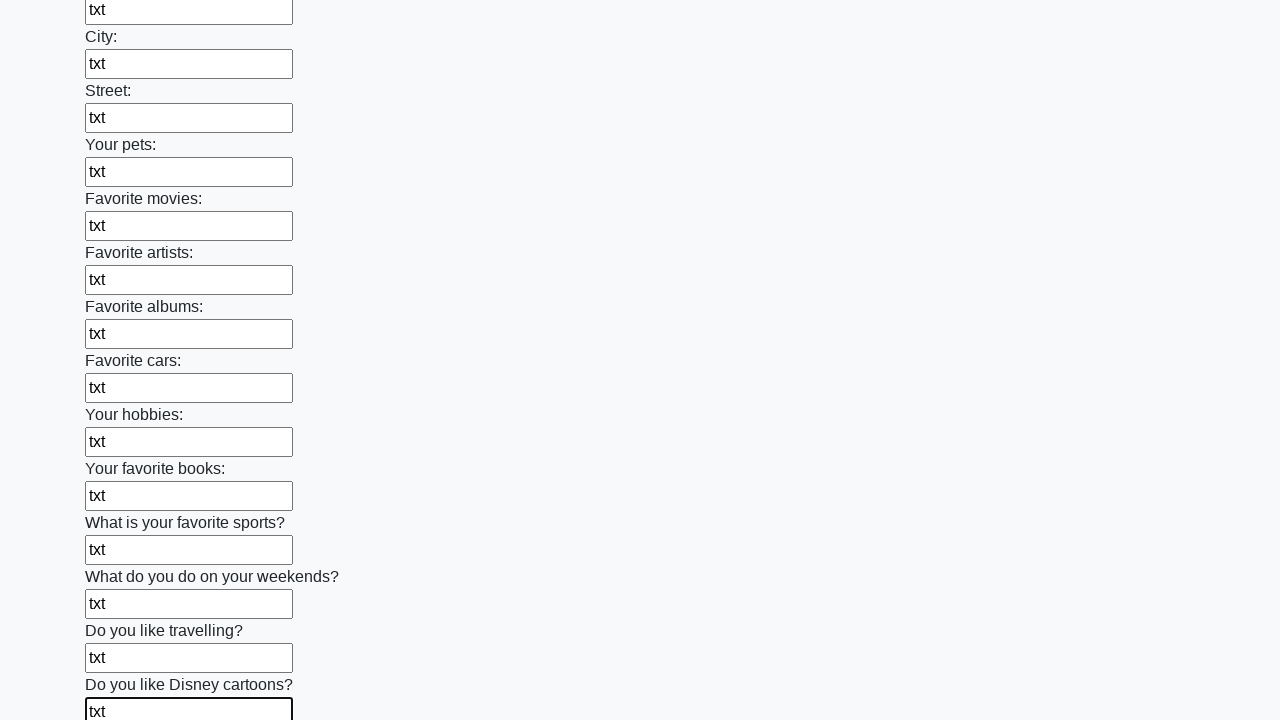

Filled an input field with 'txt' on input >> nth=17
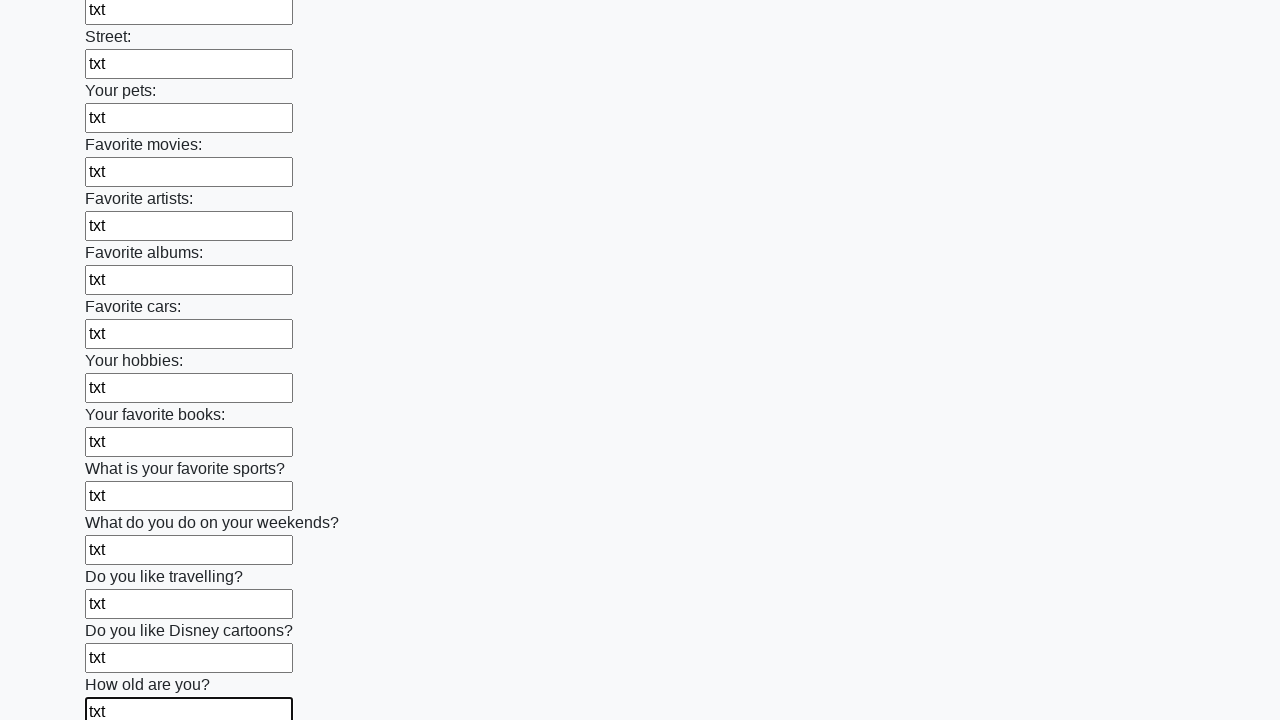

Filled an input field with 'txt' on input >> nth=18
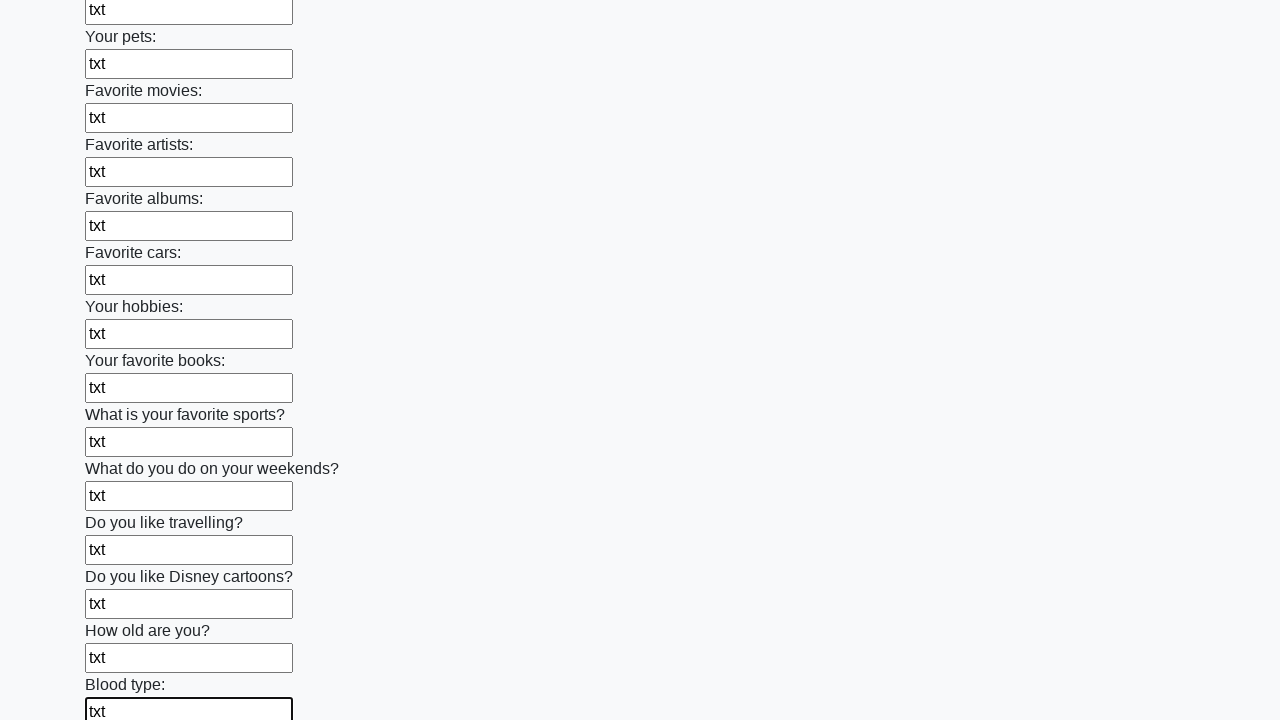

Filled an input field with 'txt' on input >> nth=19
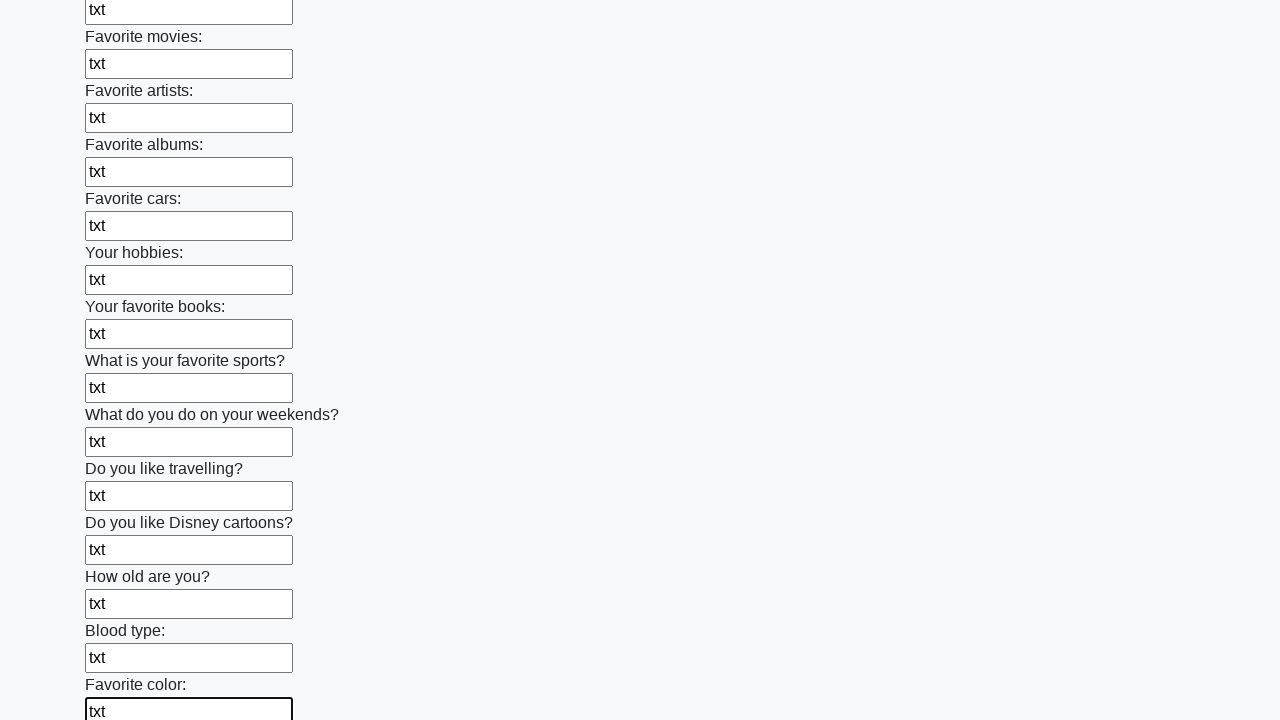

Filled an input field with 'txt' on input >> nth=20
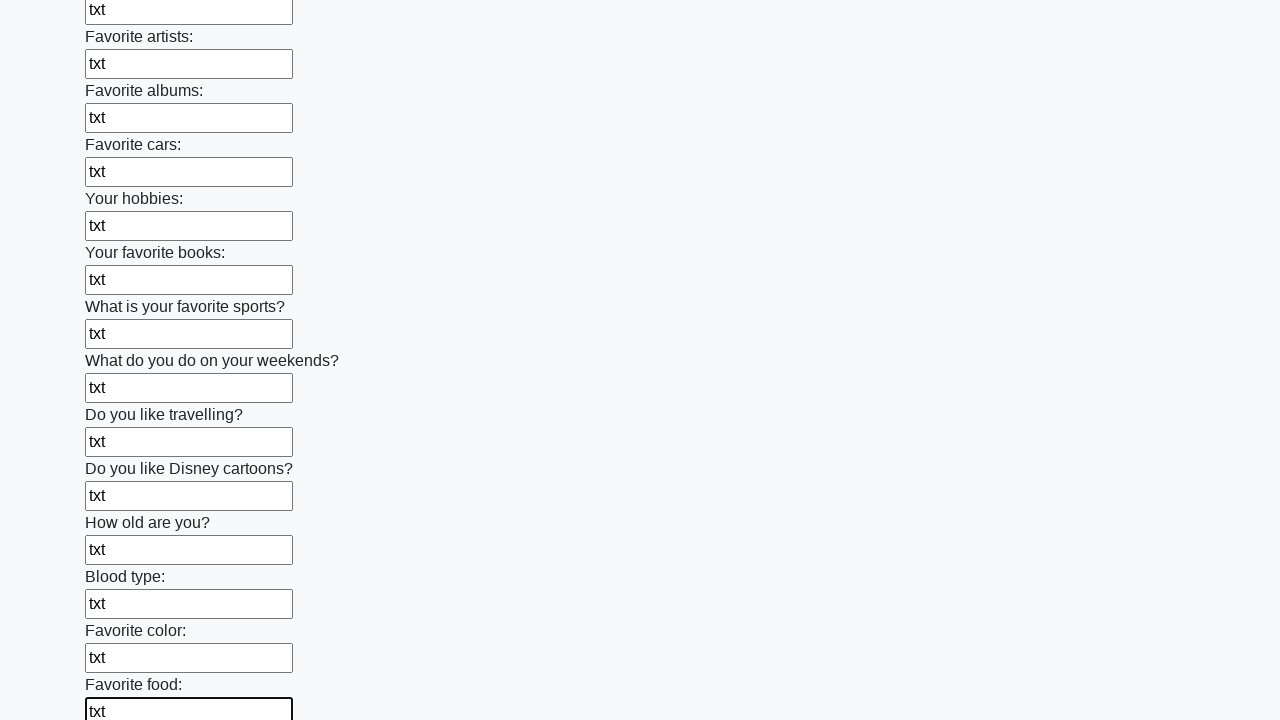

Filled an input field with 'txt' on input >> nth=21
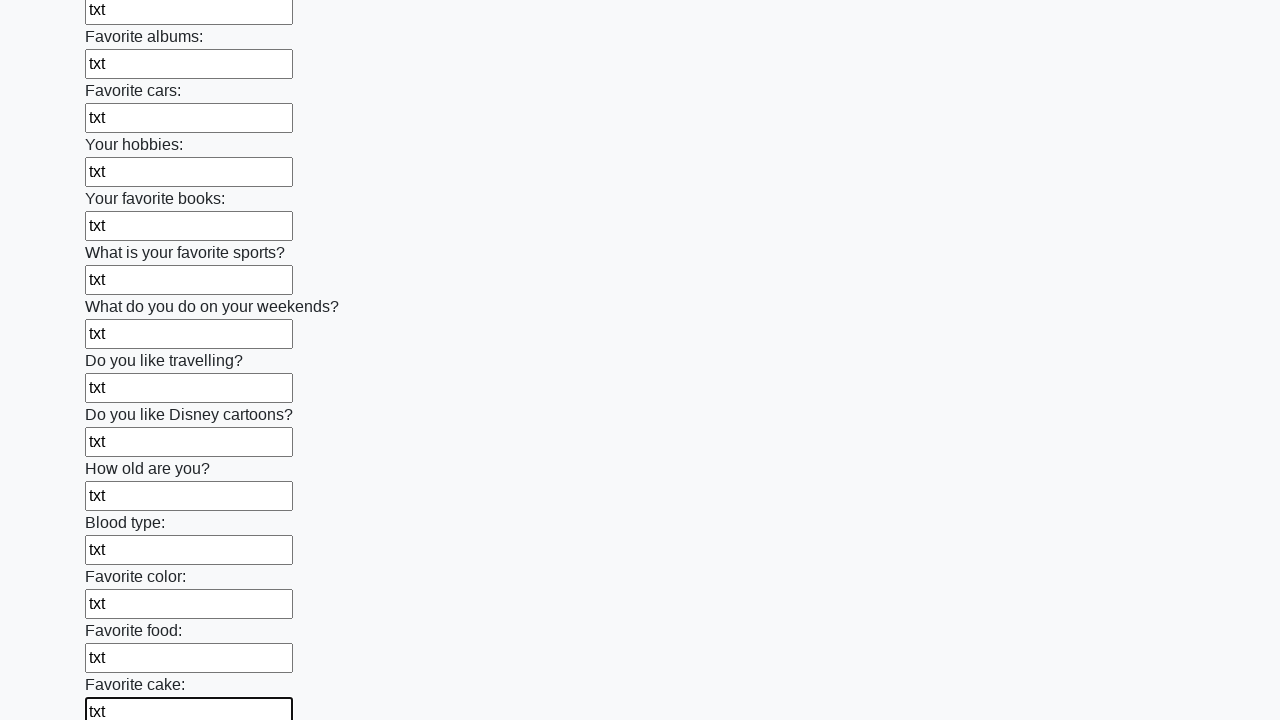

Filled an input field with 'txt' on input >> nth=22
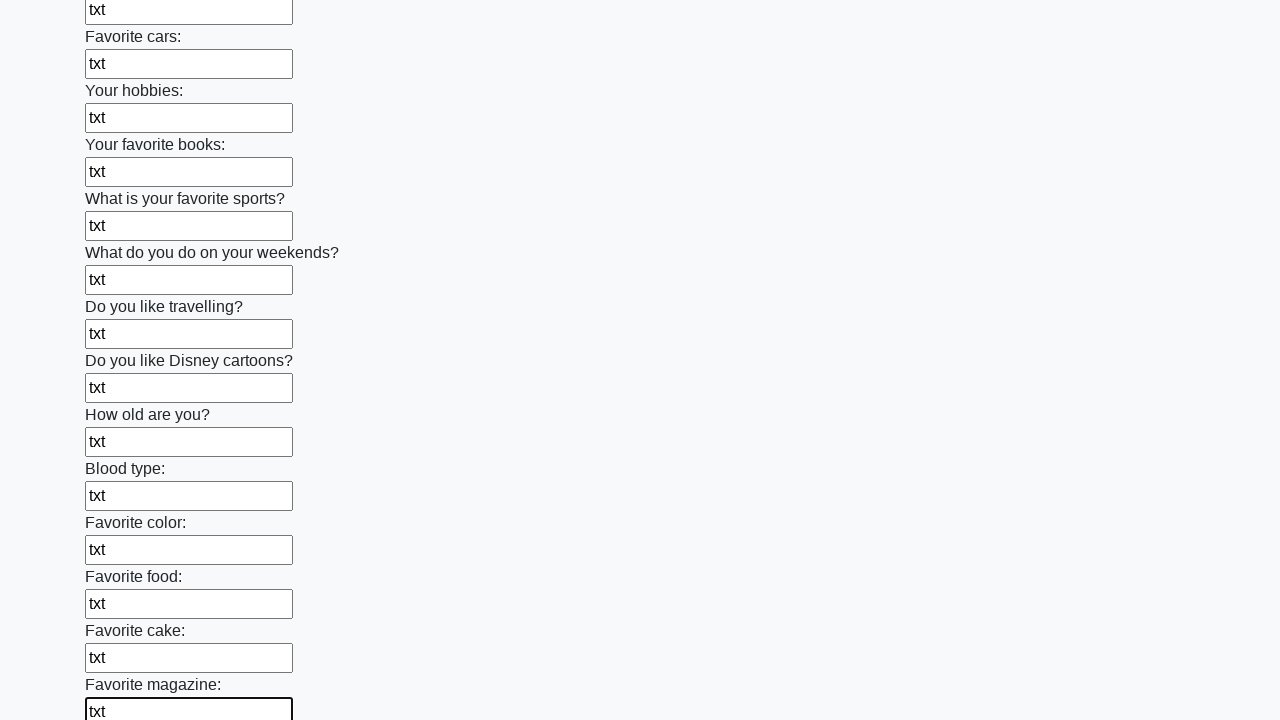

Filled an input field with 'txt' on input >> nth=23
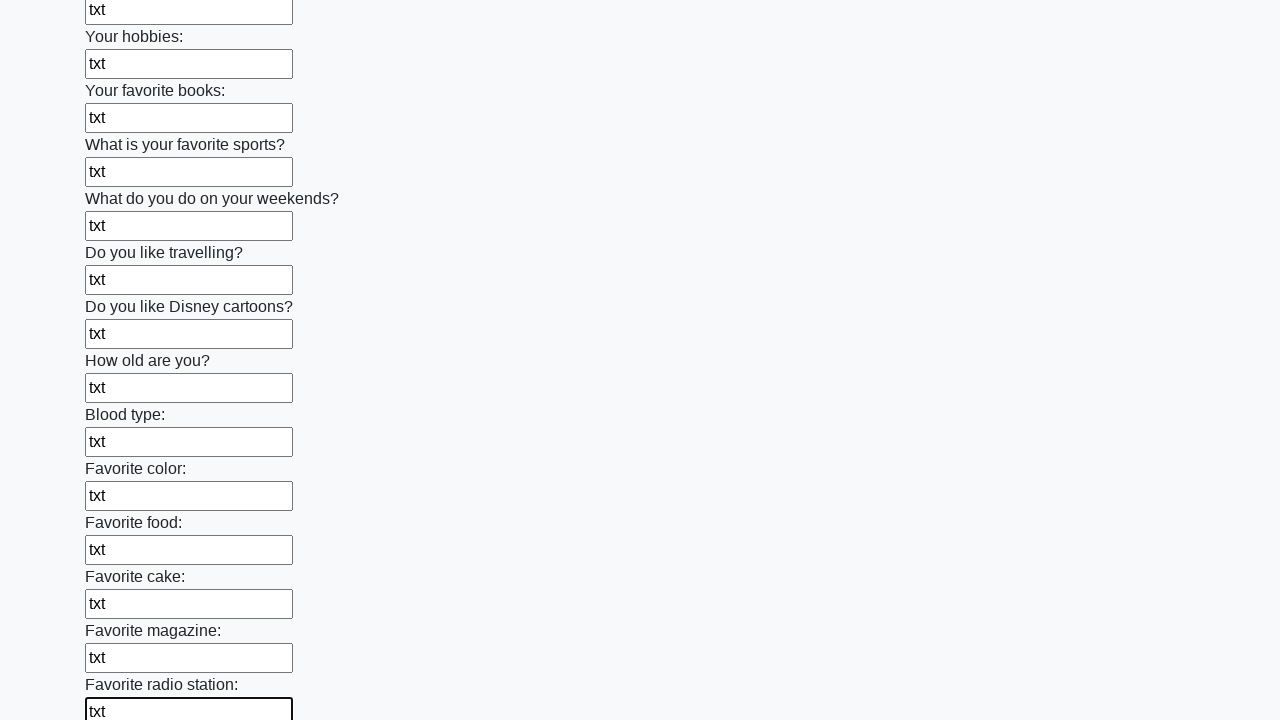

Filled an input field with 'txt' on input >> nth=24
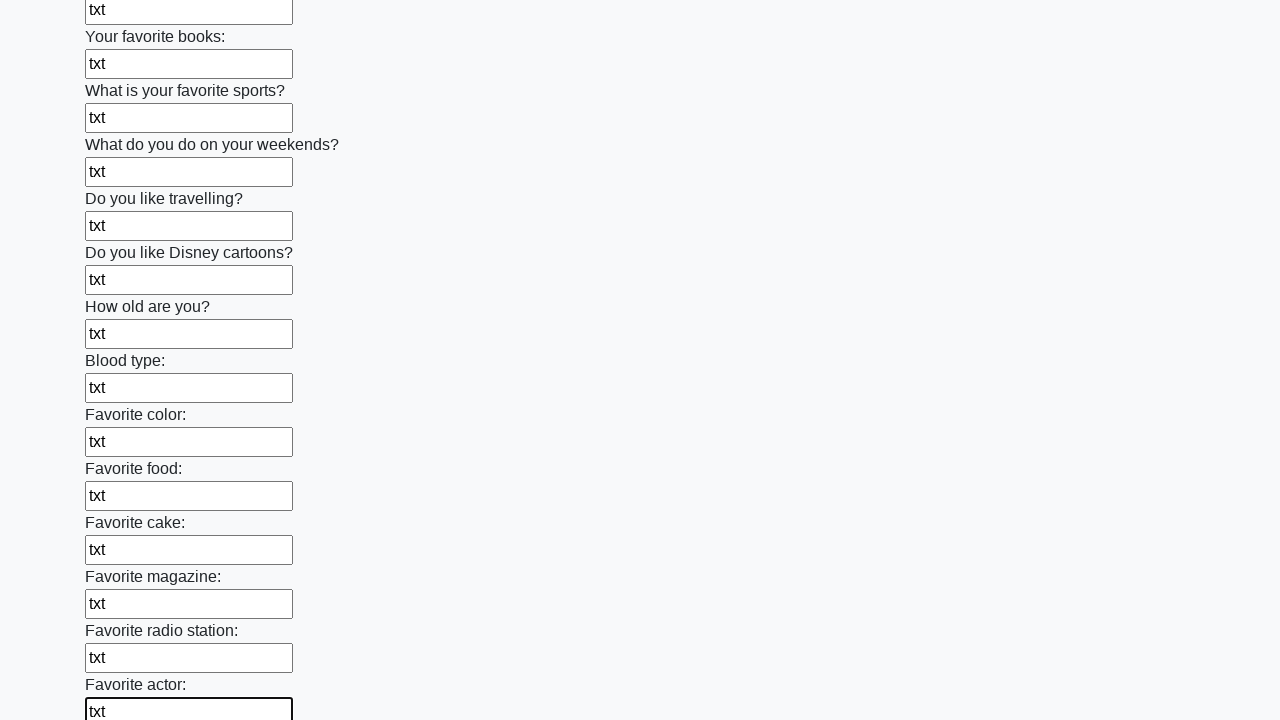

Filled an input field with 'txt' on input >> nth=25
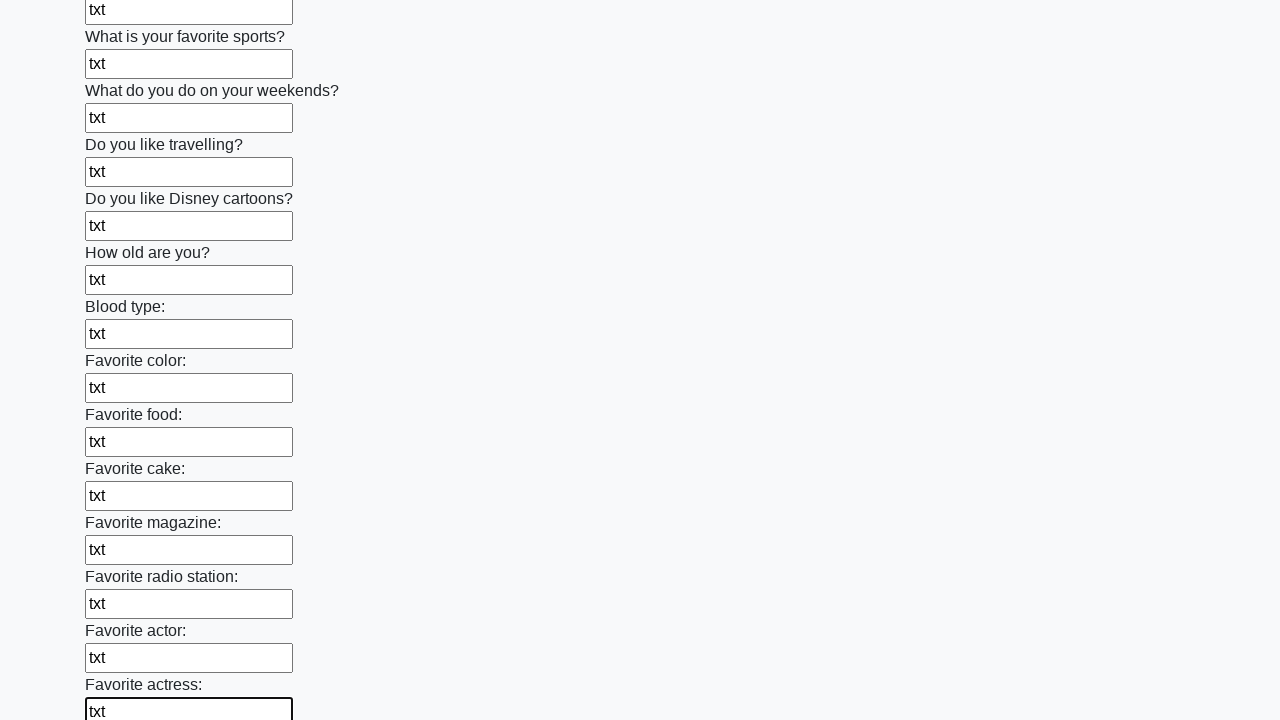

Filled an input field with 'txt' on input >> nth=26
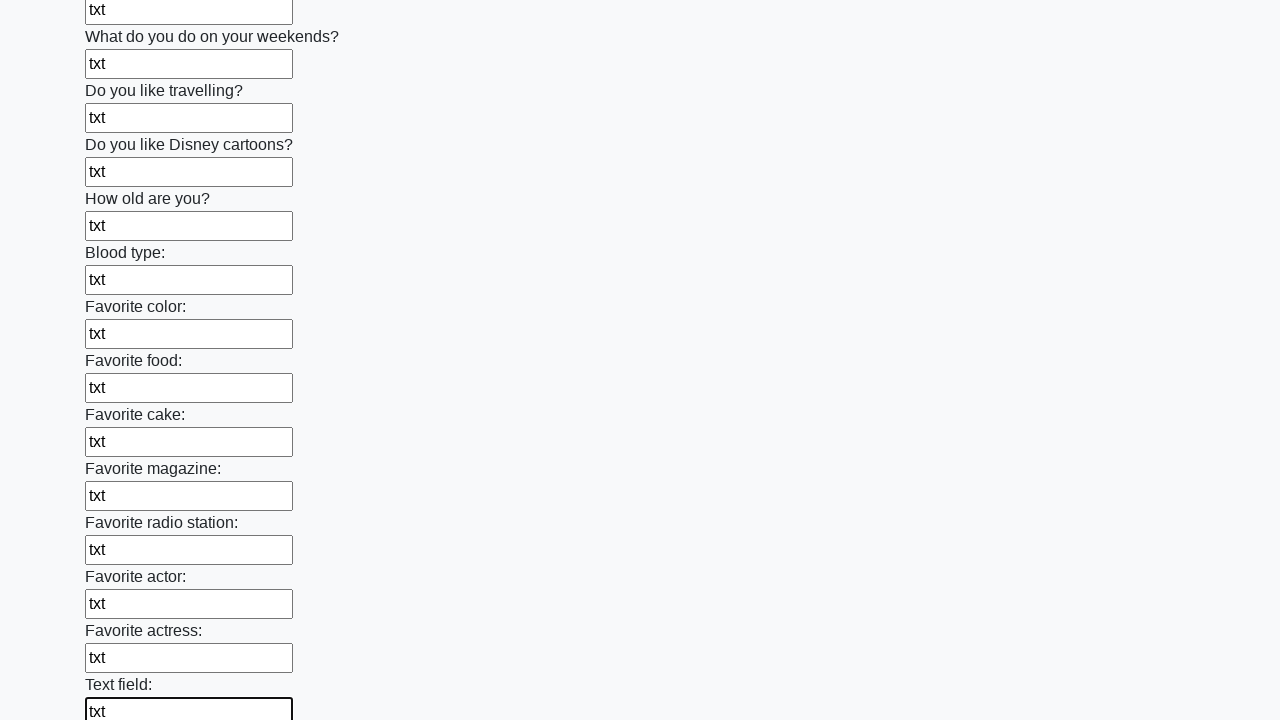

Filled an input field with 'txt' on input >> nth=27
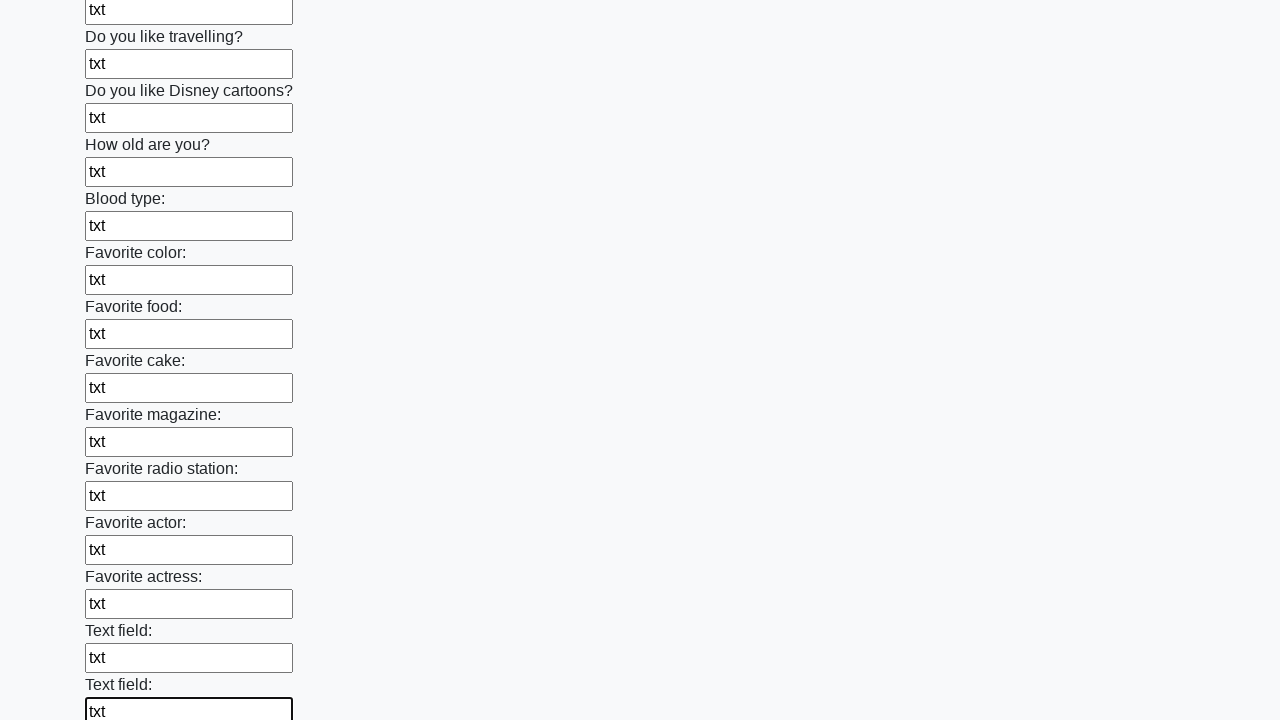

Filled an input field with 'txt' on input >> nth=28
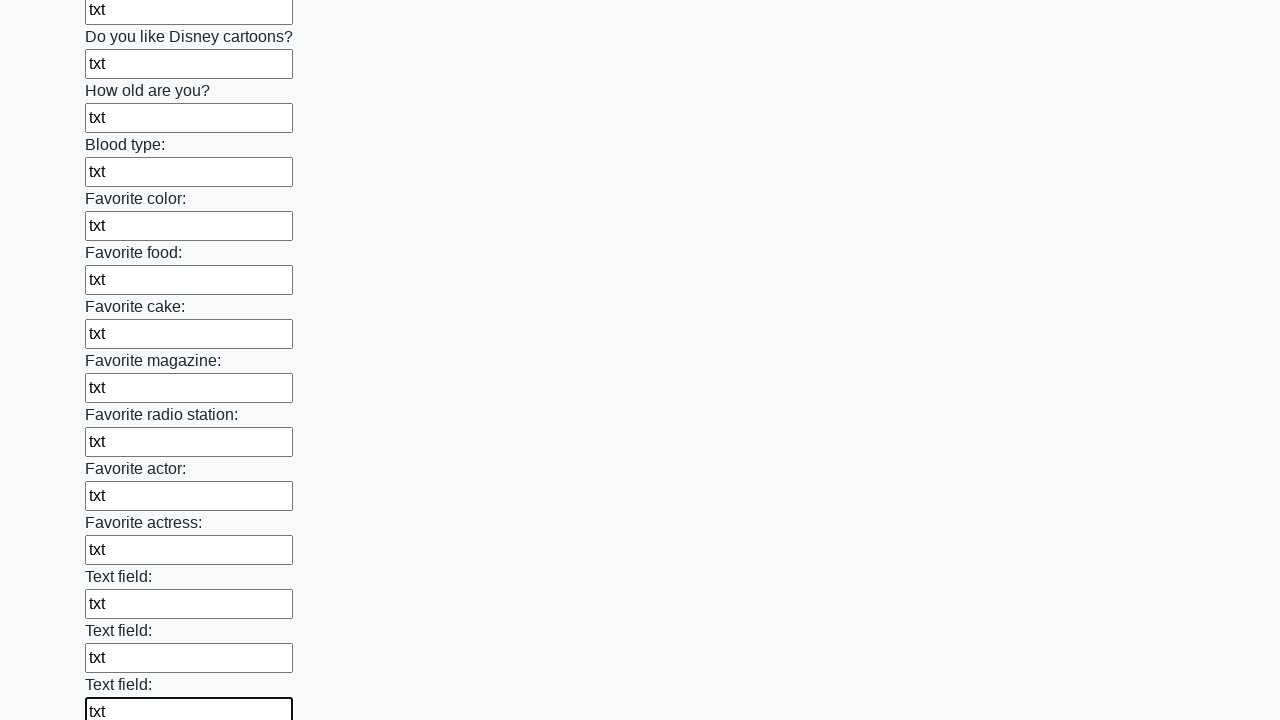

Filled an input field with 'txt' on input >> nth=29
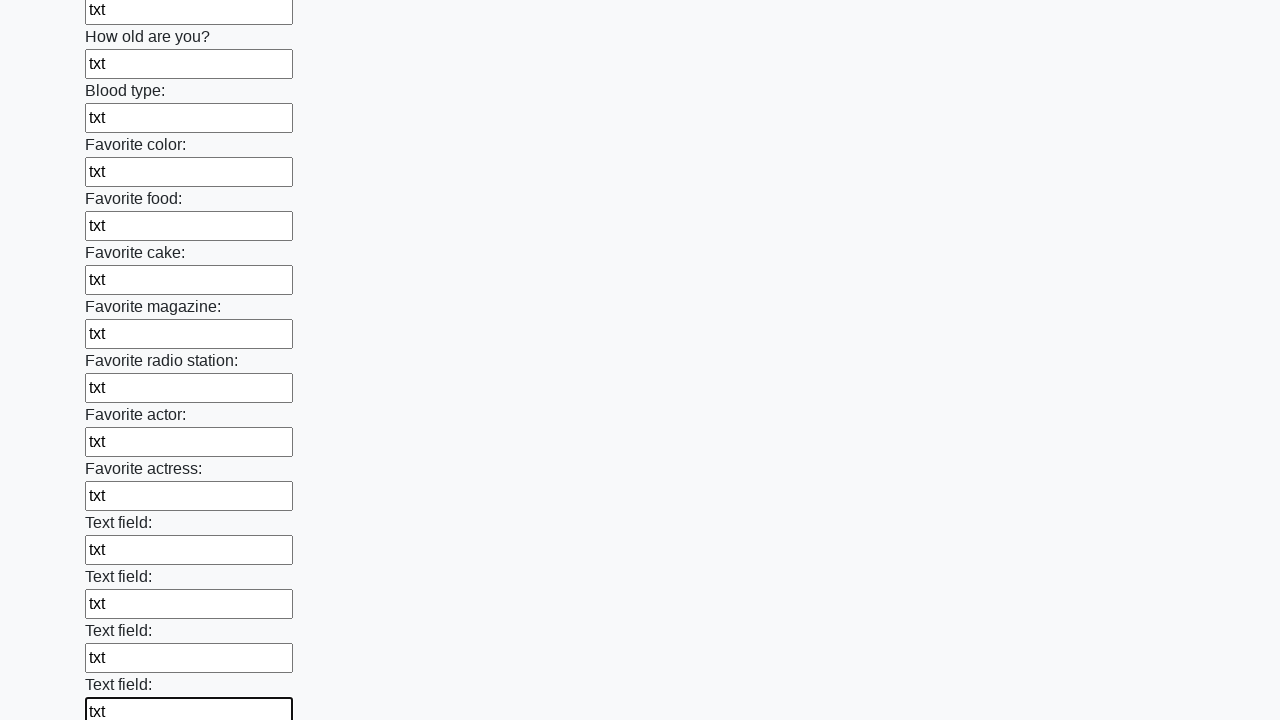

Filled an input field with 'txt' on input >> nth=30
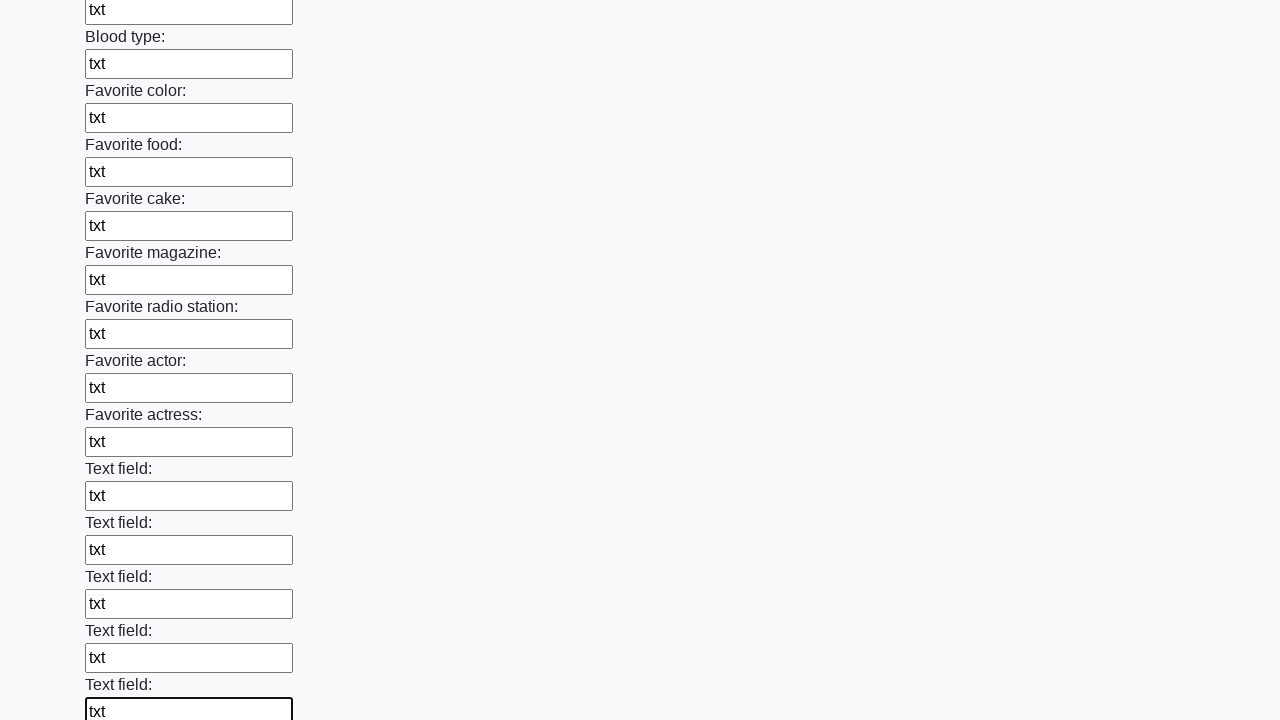

Filled an input field with 'txt' on input >> nth=31
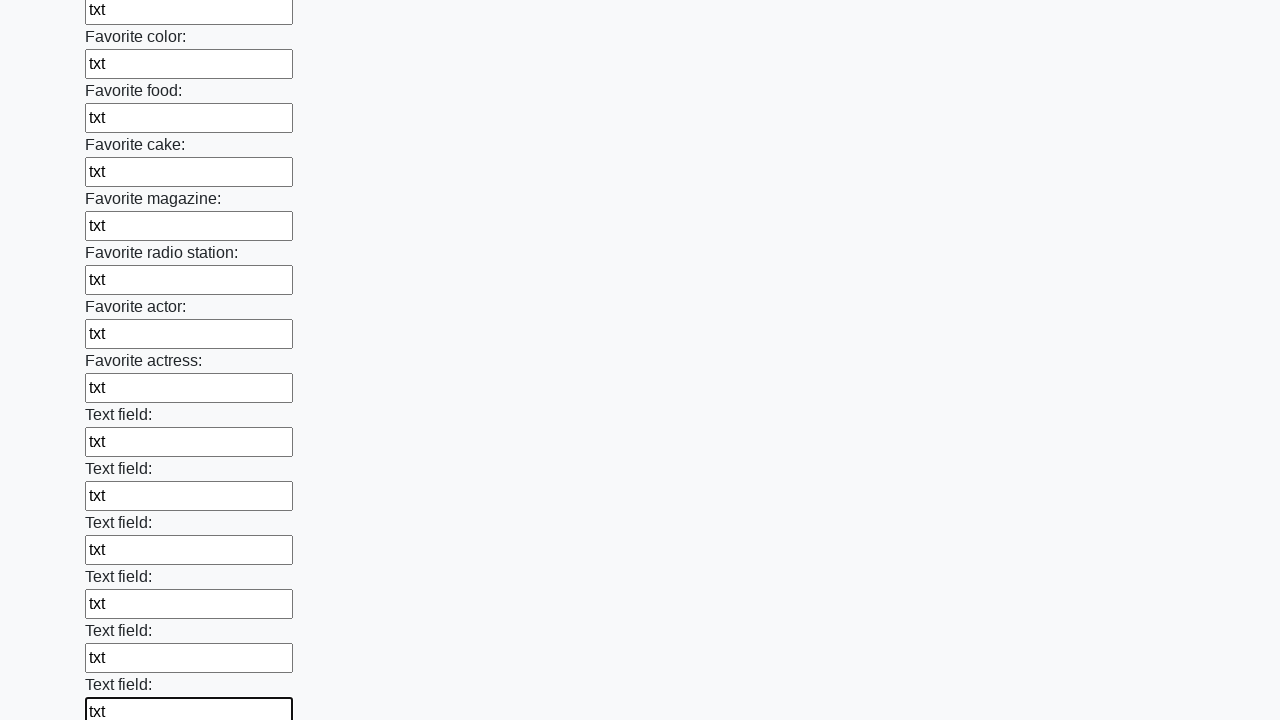

Filled an input field with 'txt' on input >> nth=32
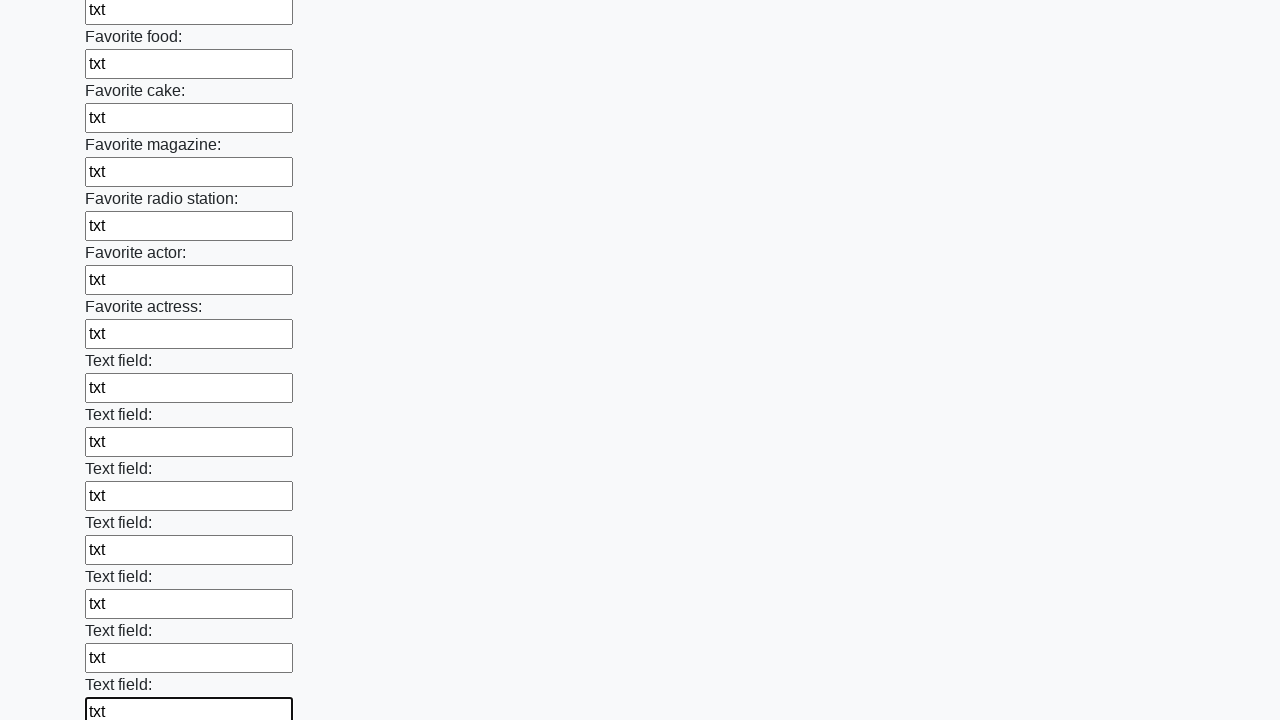

Filled an input field with 'txt' on input >> nth=33
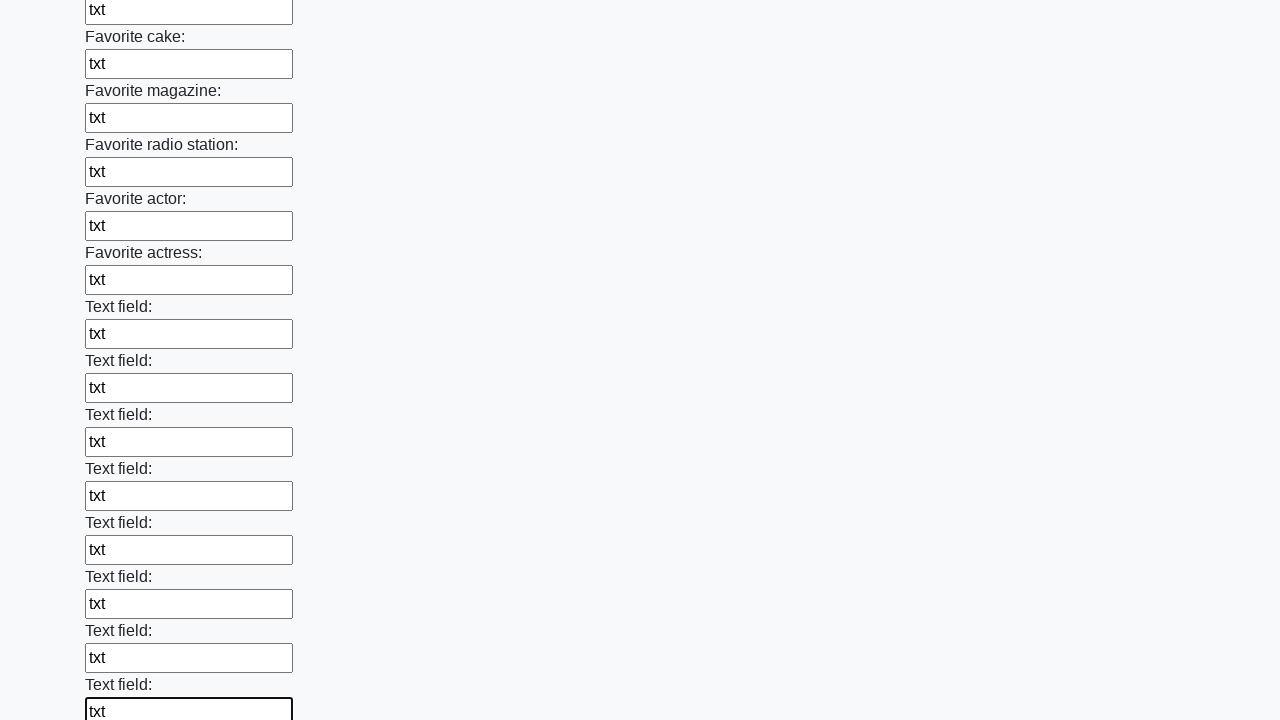

Filled an input field with 'txt' on input >> nth=34
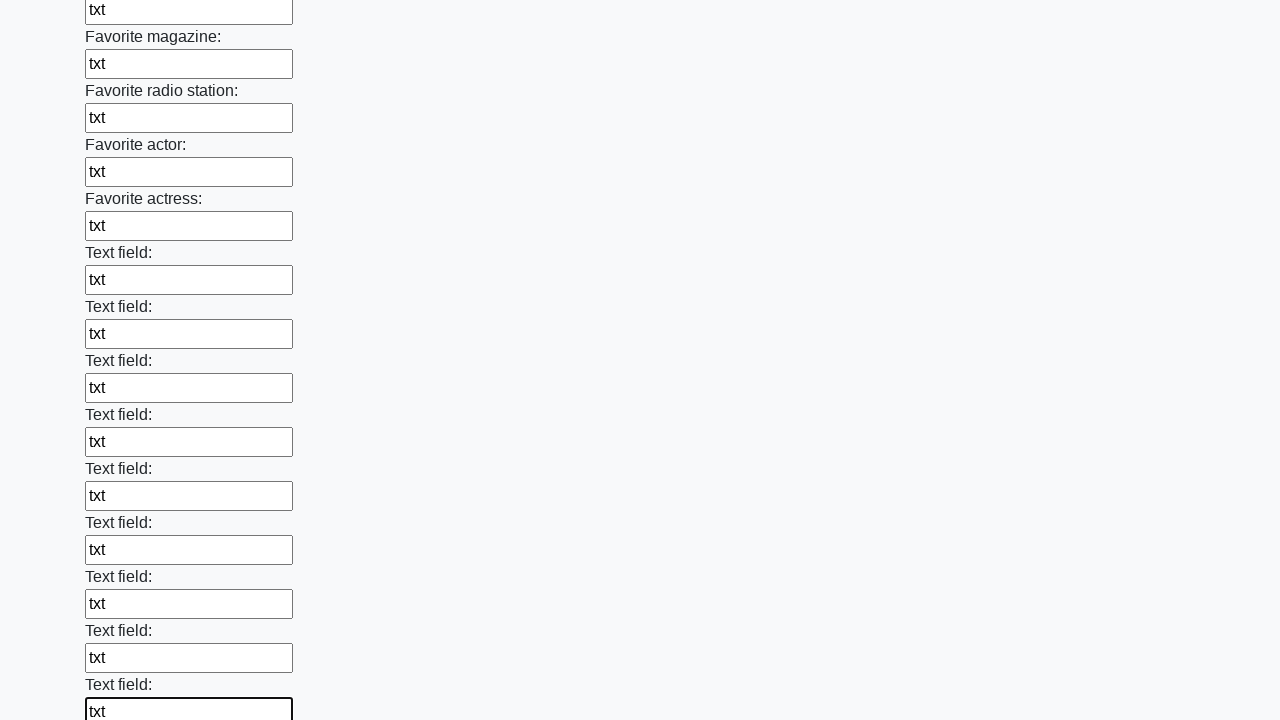

Filled an input field with 'txt' on input >> nth=35
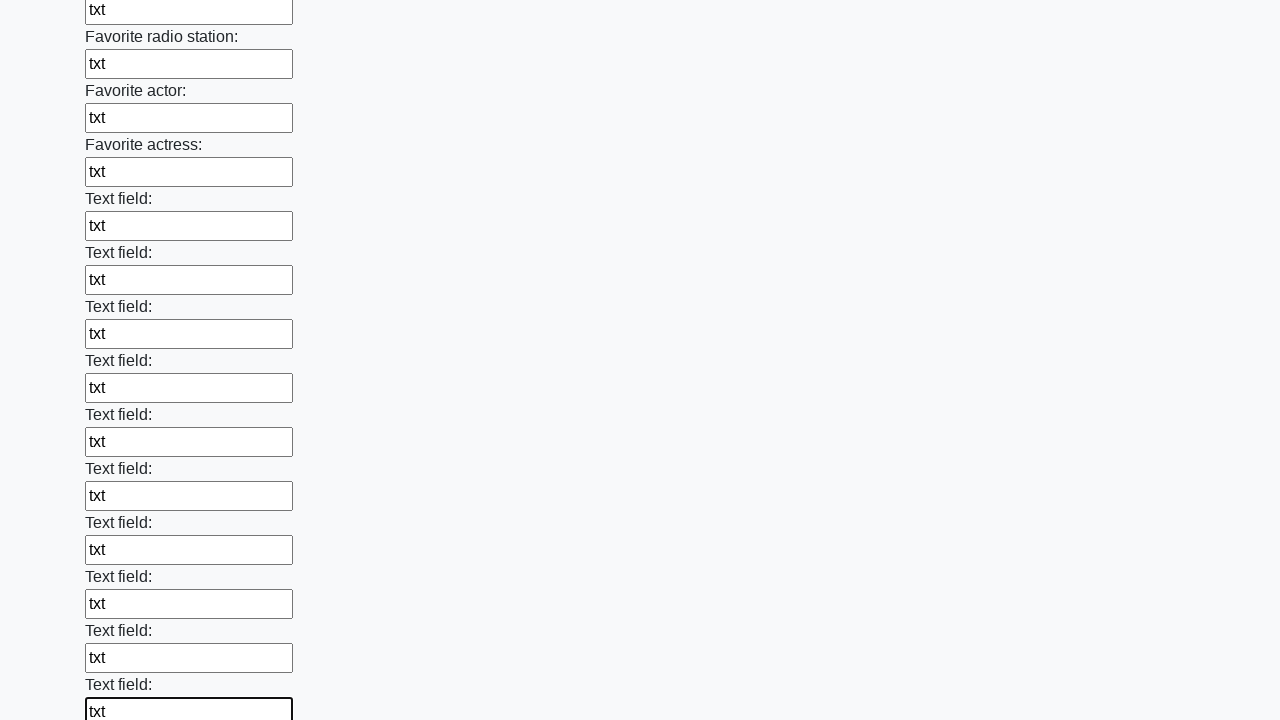

Filled an input field with 'txt' on input >> nth=36
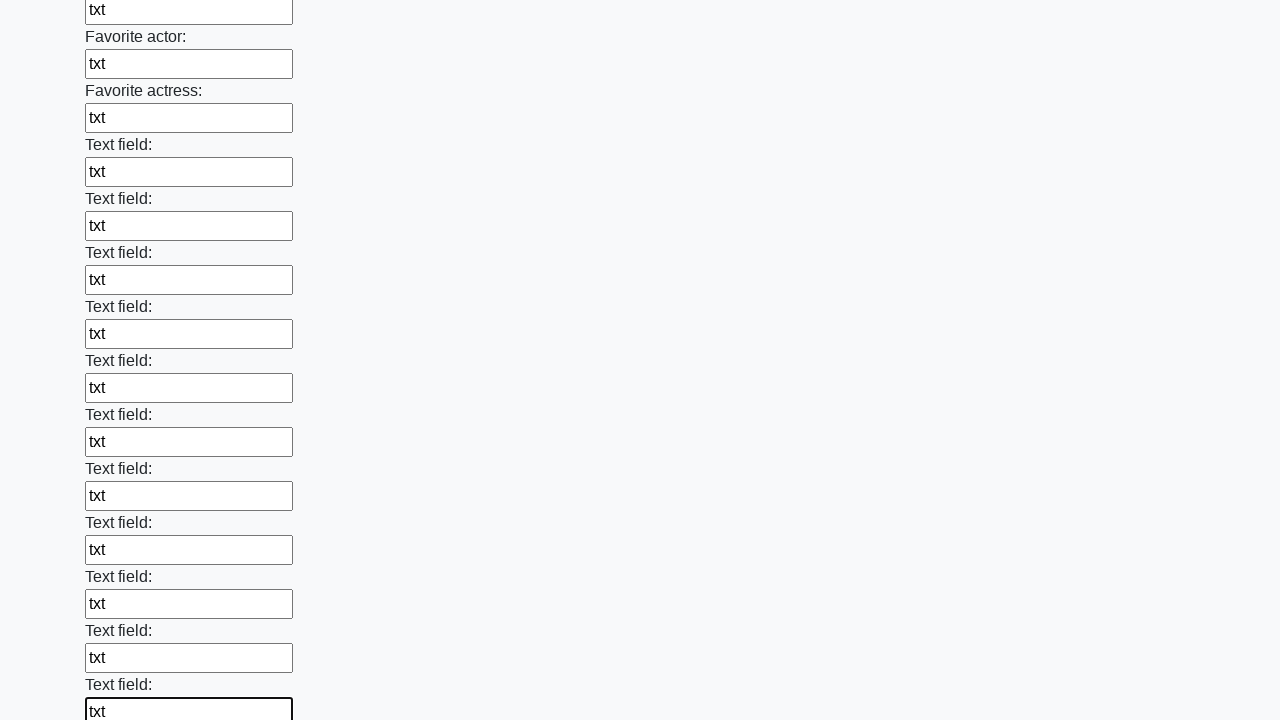

Filled an input field with 'txt' on input >> nth=37
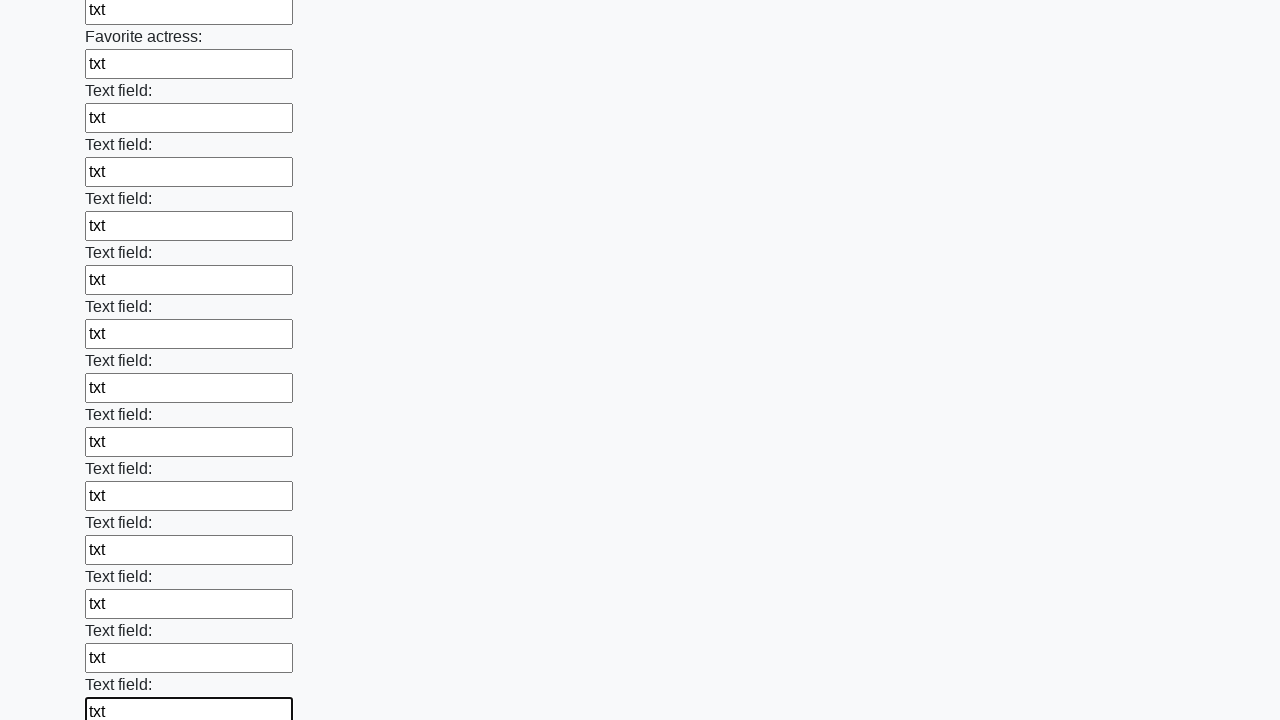

Filled an input field with 'txt' on input >> nth=38
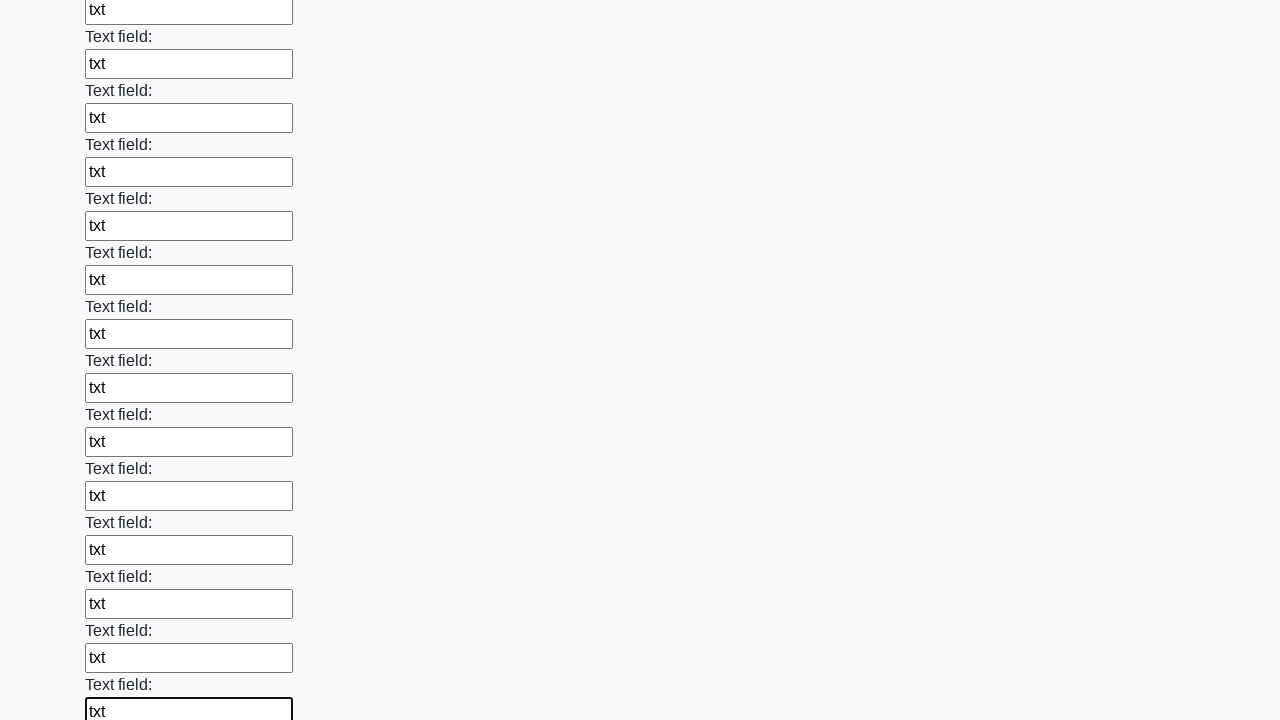

Filled an input field with 'txt' on input >> nth=39
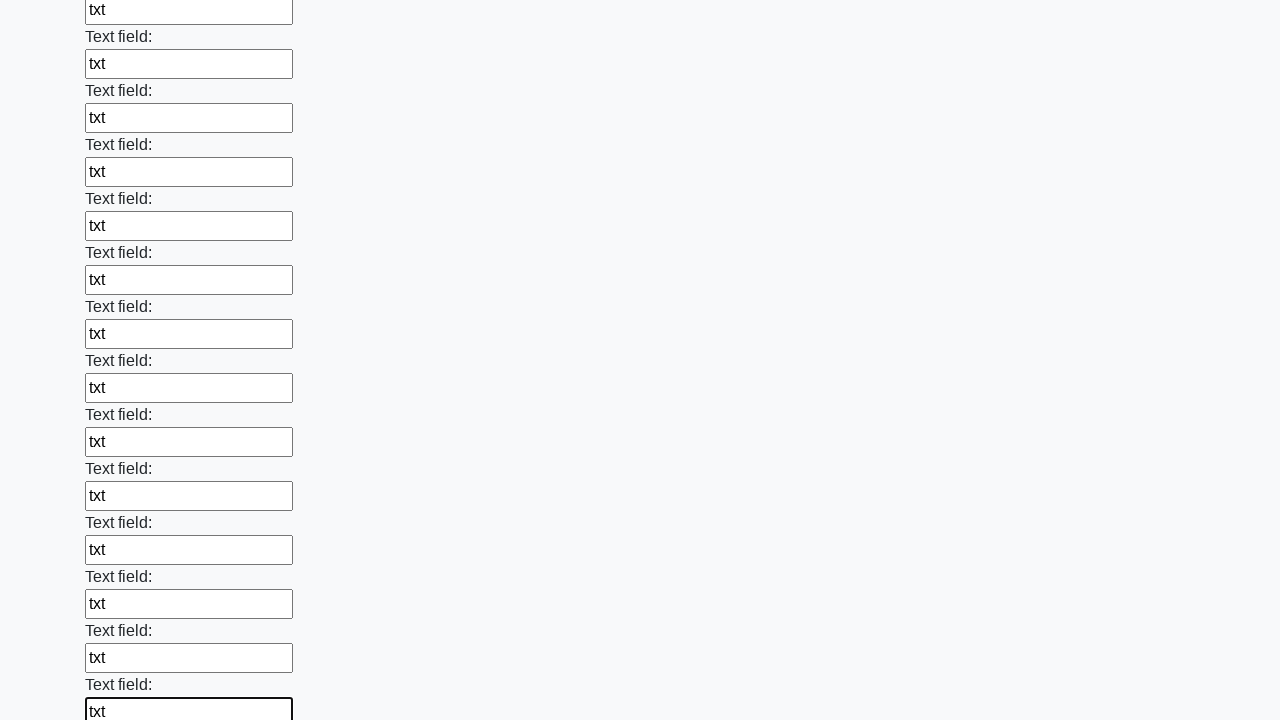

Filled an input field with 'txt' on input >> nth=40
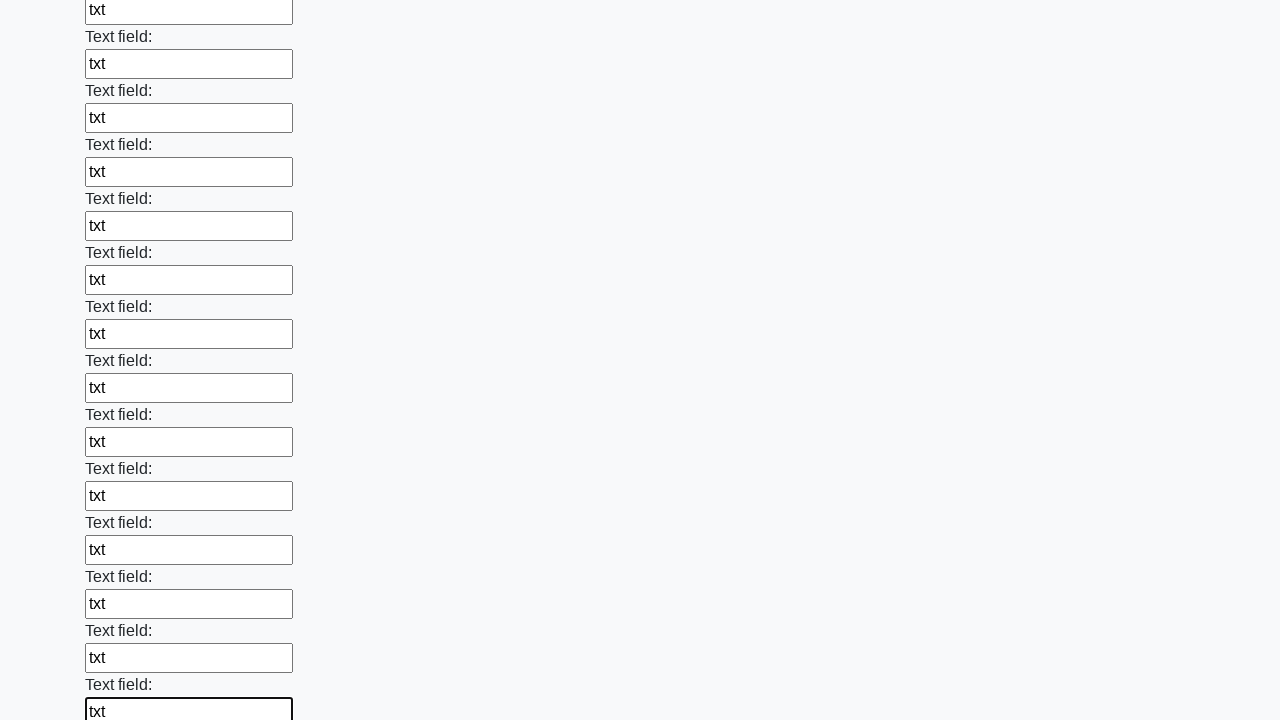

Filled an input field with 'txt' on input >> nth=41
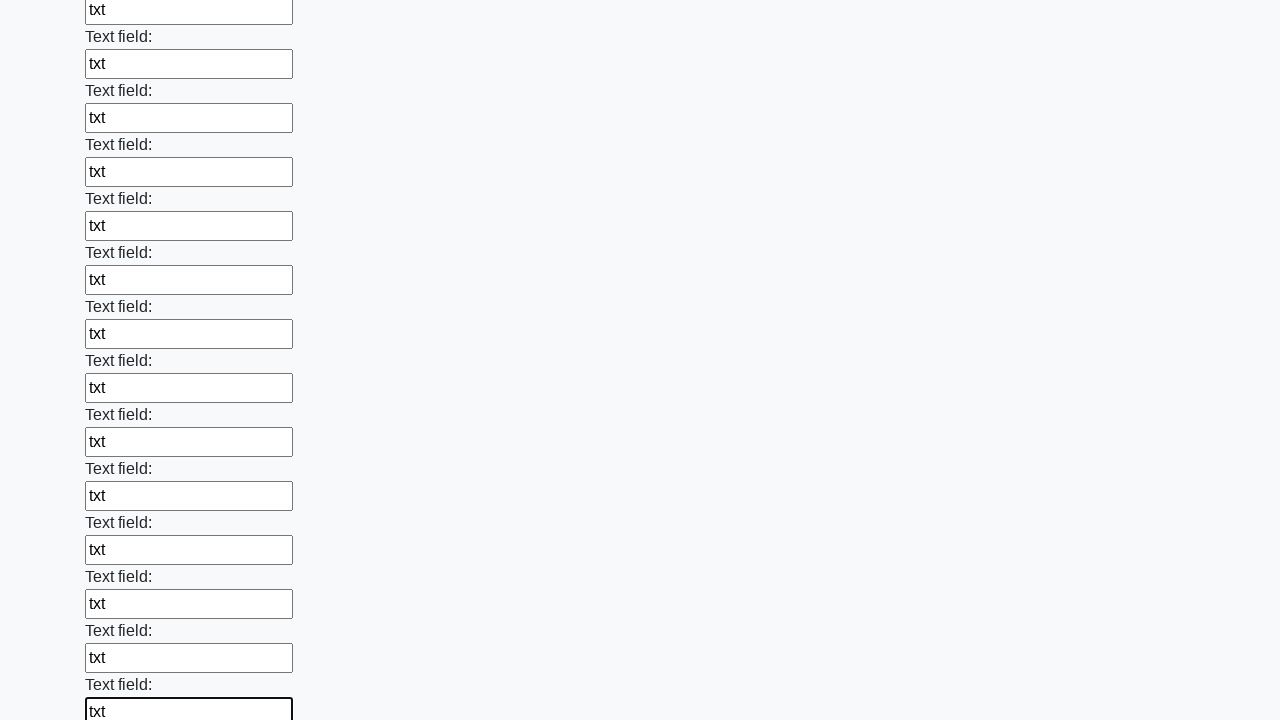

Filled an input field with 'txt' on input >> nth=42
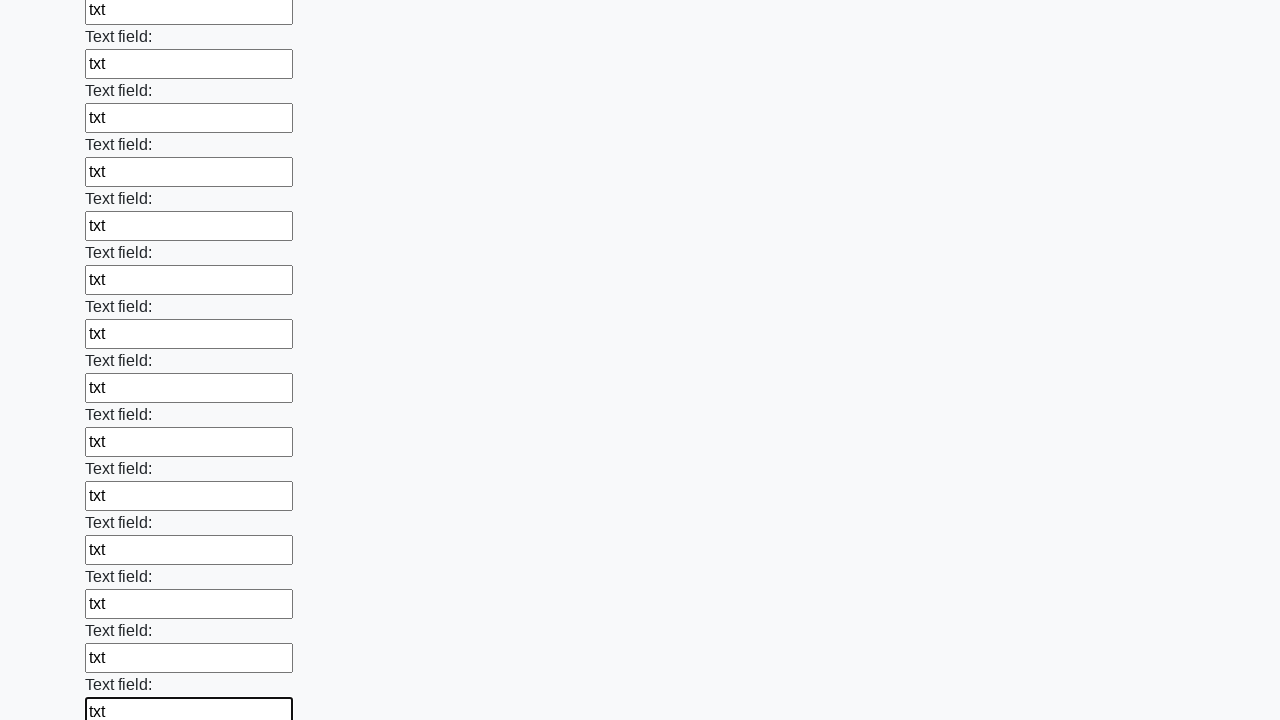

Filled an input field with 'txt' on input >> nth=43
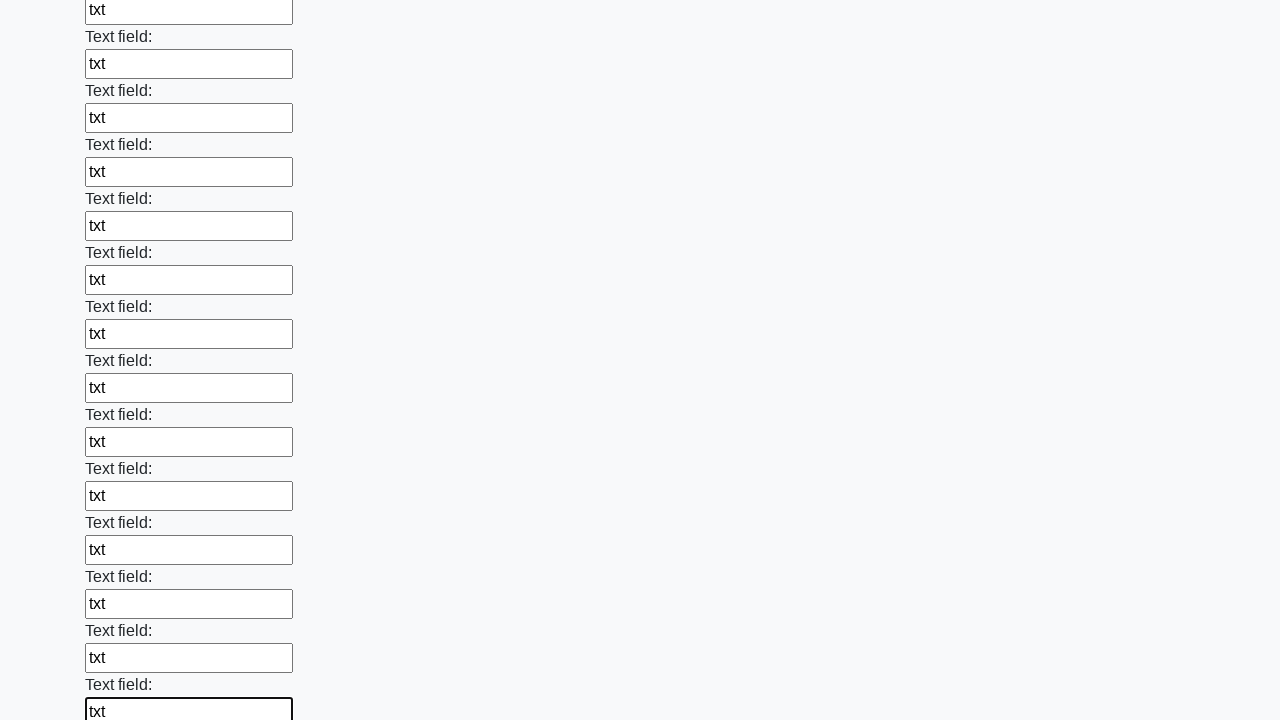

Filled an input field with 'txt' on input >> nth=44
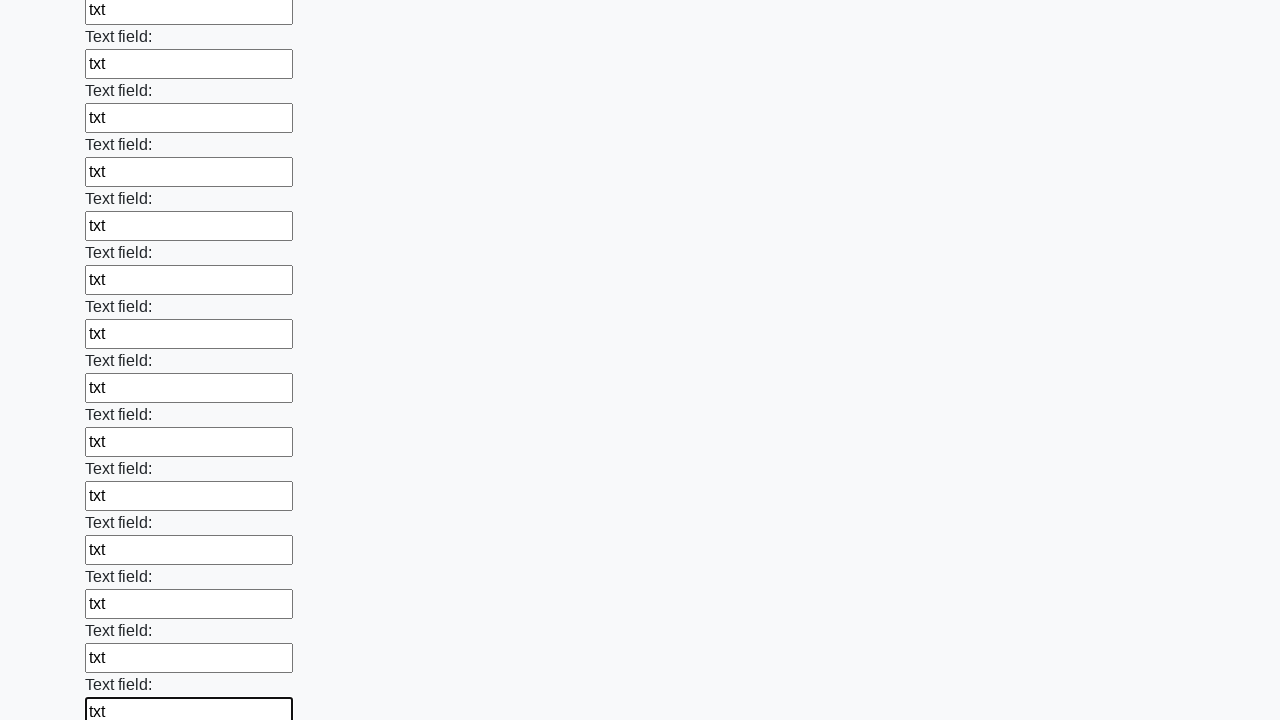

Filled an input field with 'txt' on input >> nth=45
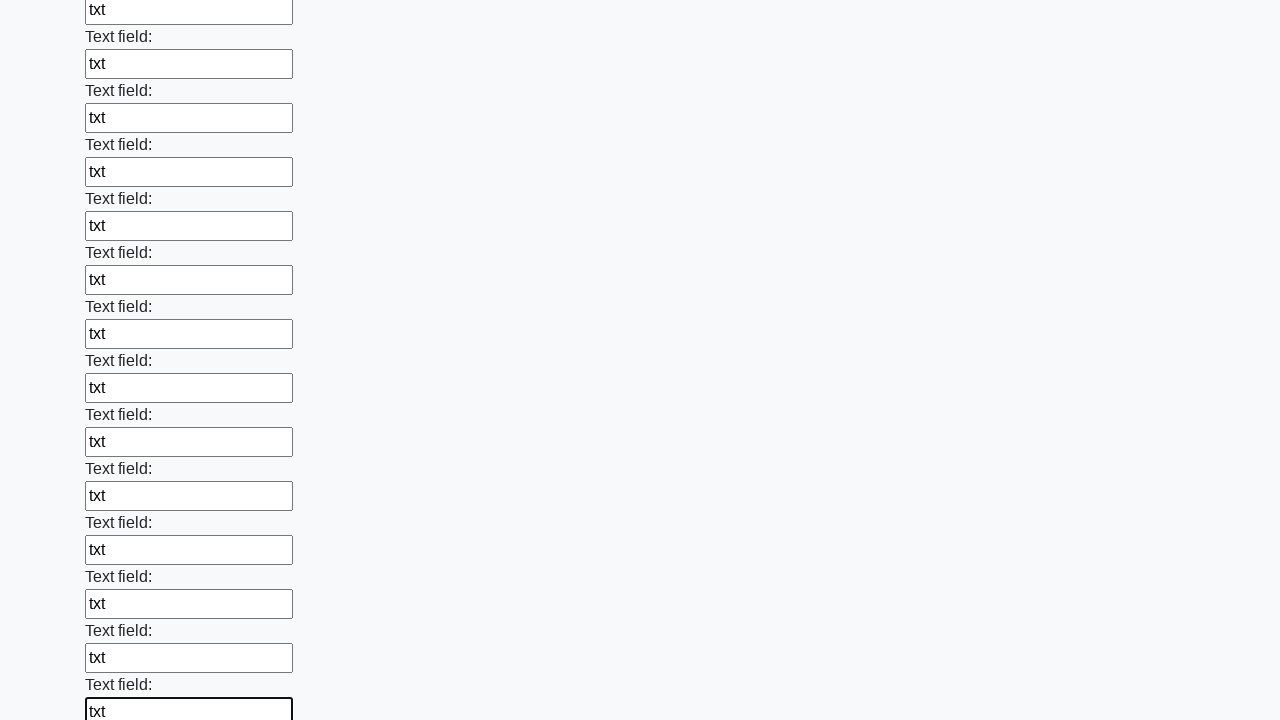

Filled an input field with 'txt' on input >> nth=46
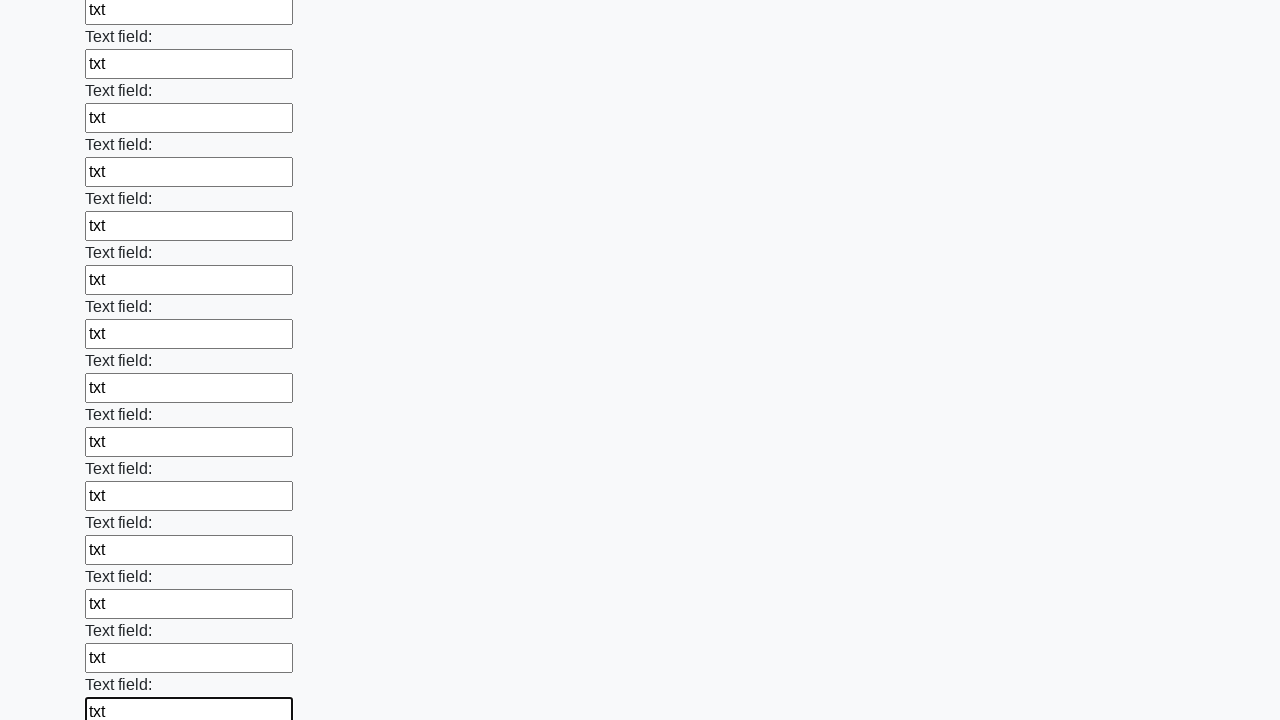

Filled an input field with 'txt' on input >> nth=47
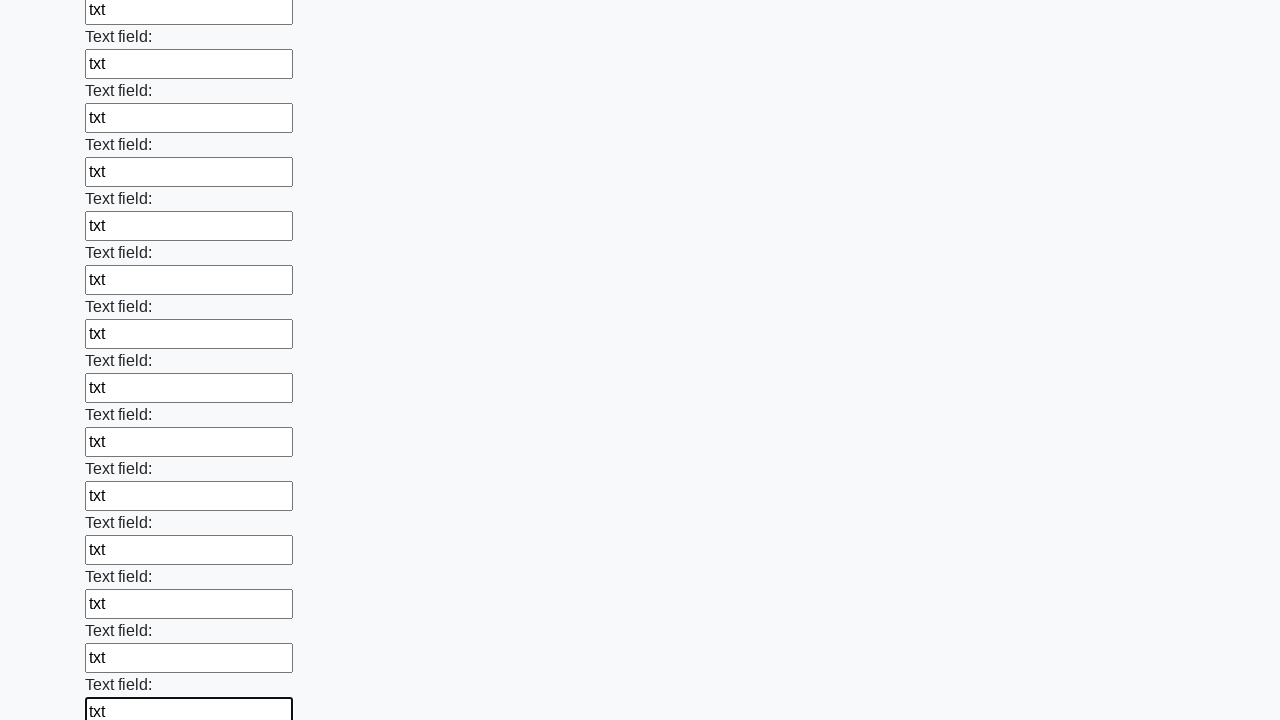

Filled an input field with 'txt' on input >> nth=48
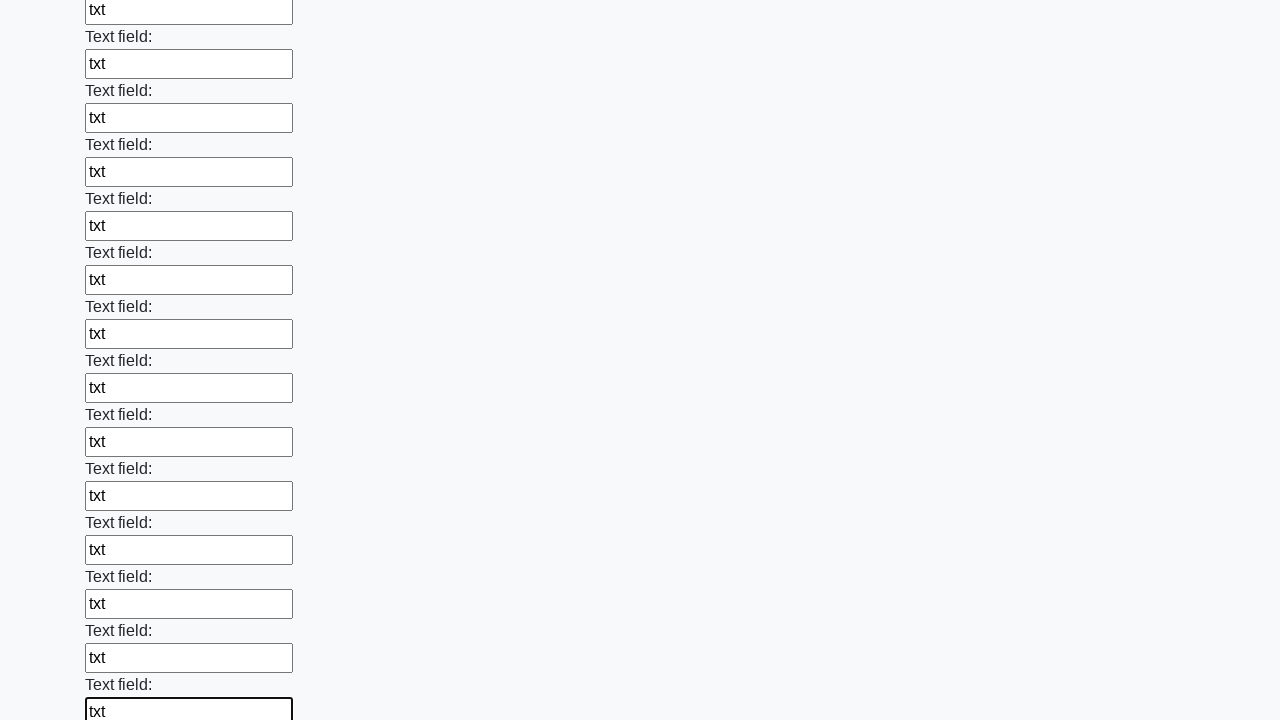

Filled an input field with 'txt' on input >> nth=49
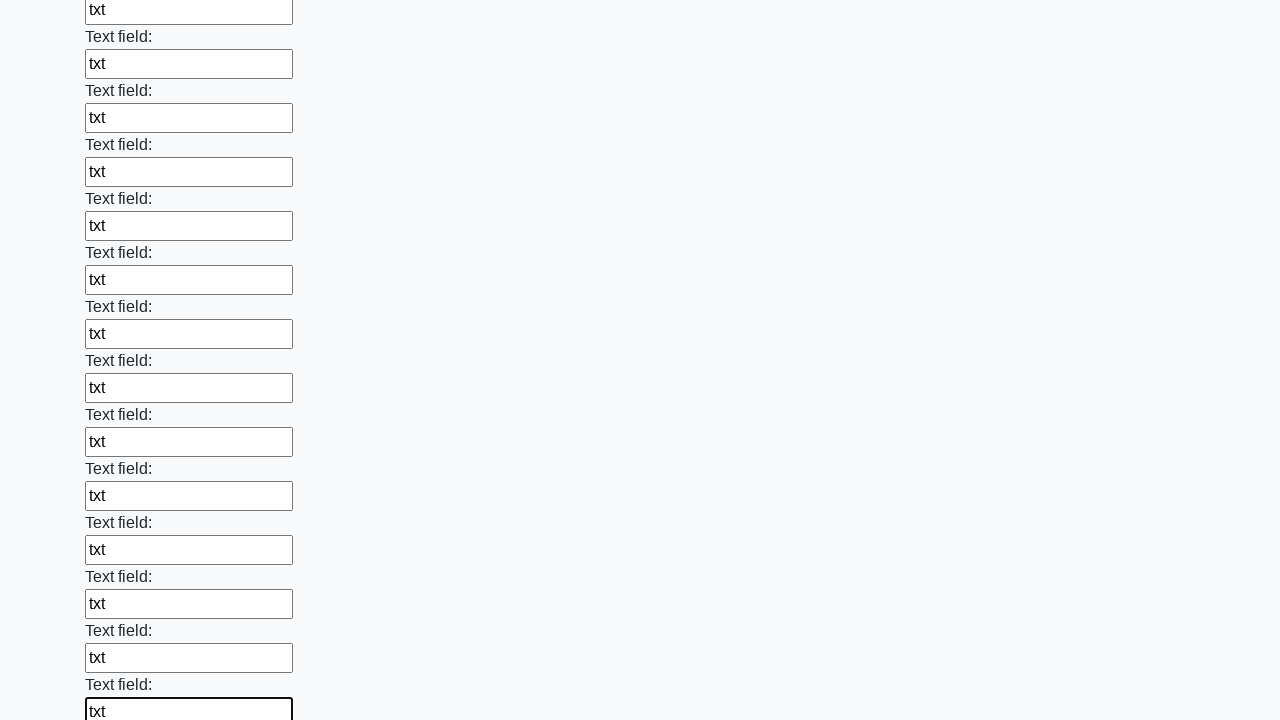

Filled an input field with 'txt' on input >> nth=50
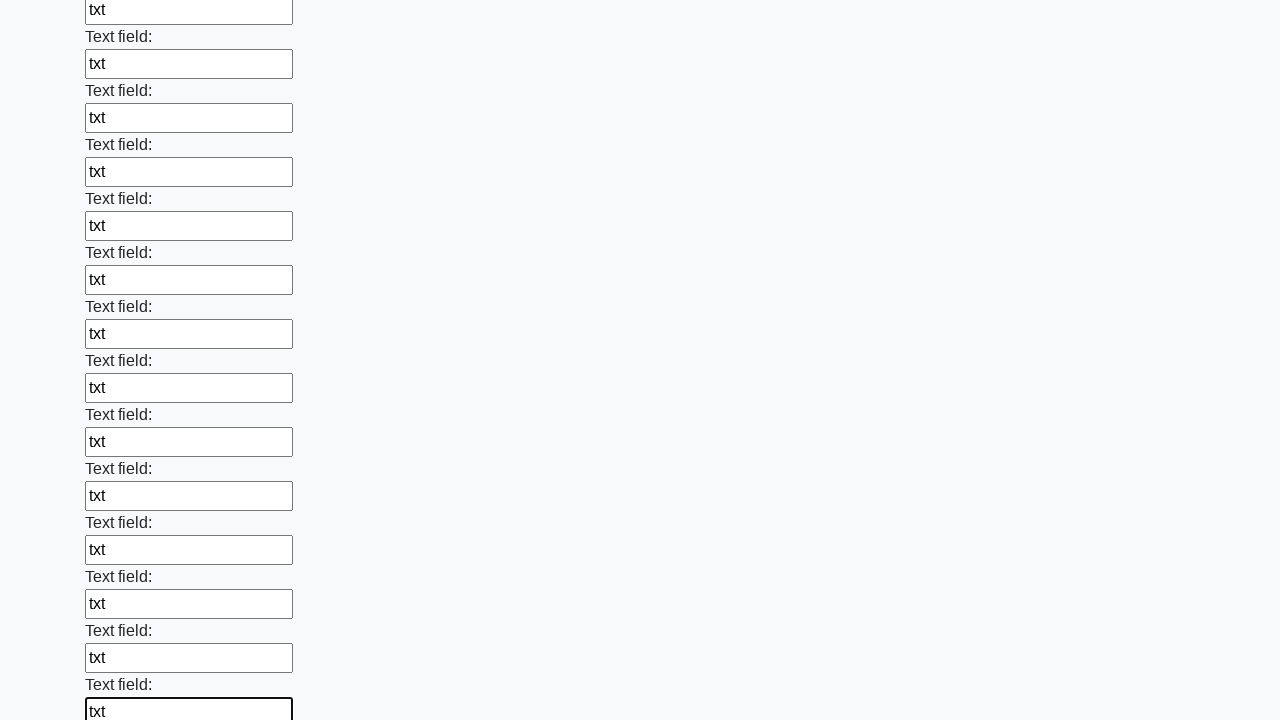

Filled an input field with 'txt' on input >> nth=51
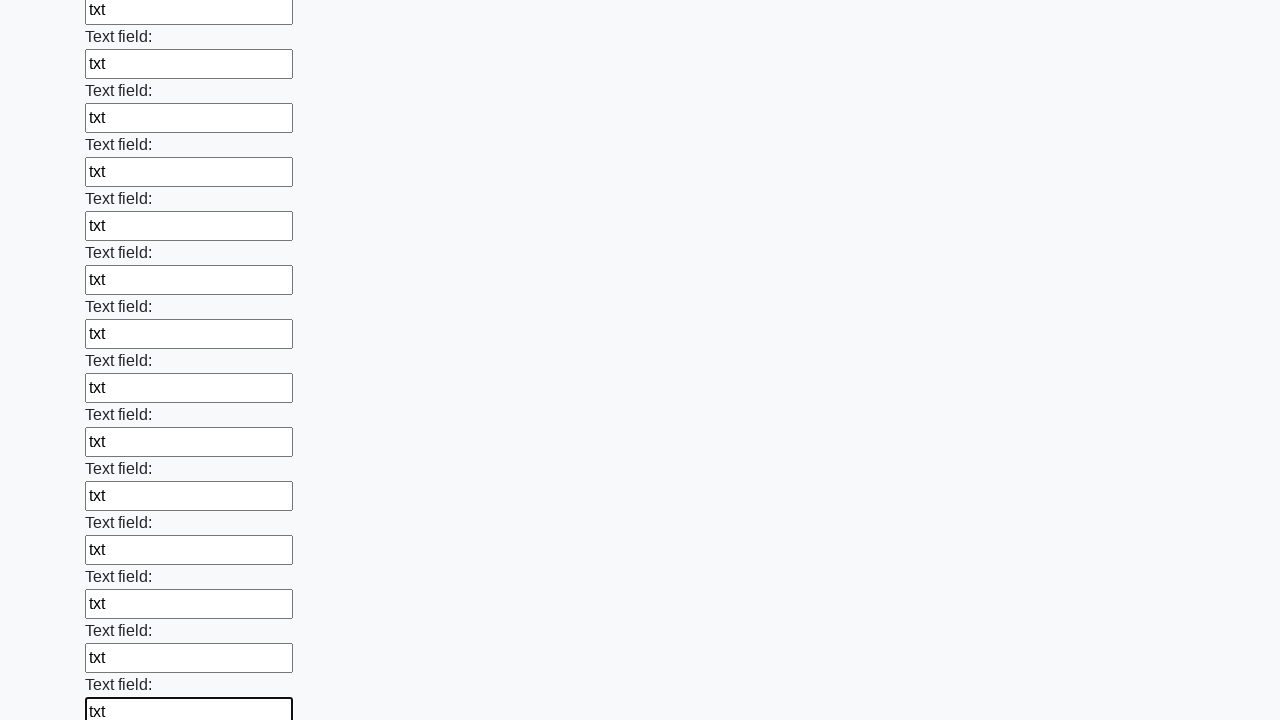

Filled an input field with 'txt' on input >> nth=52
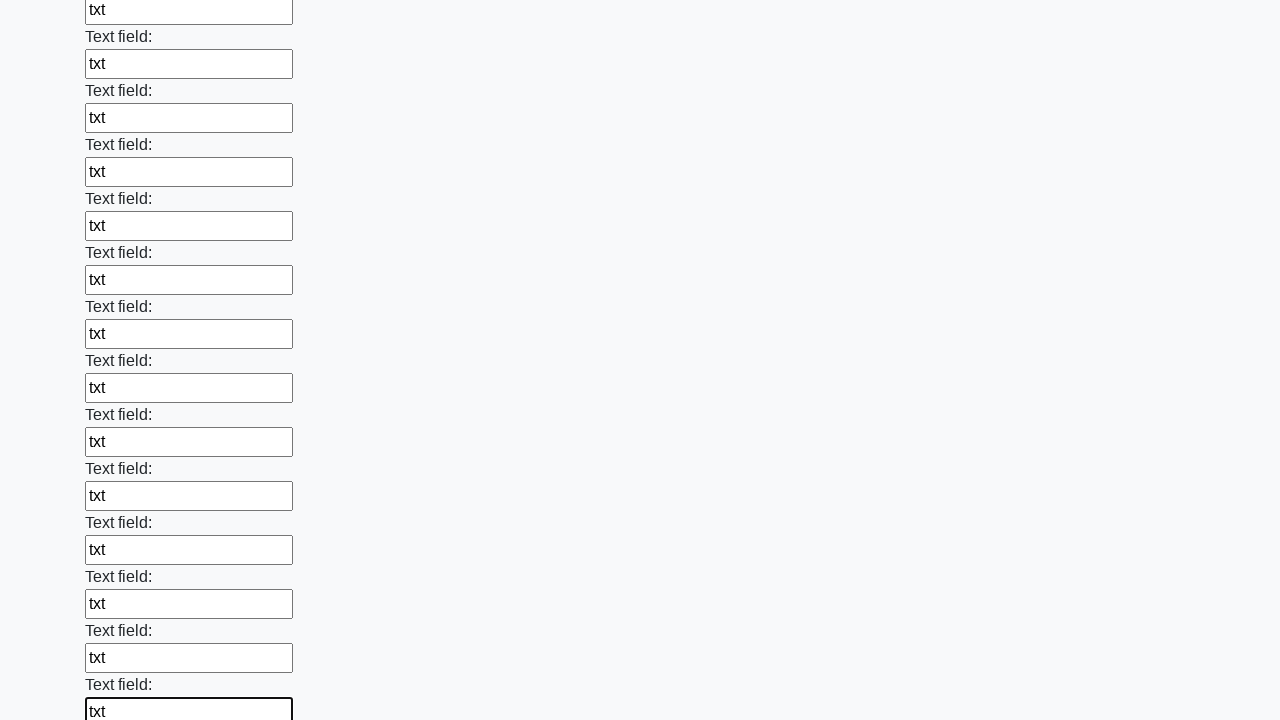

Filled an input field with 'txt' on input >> nth=53
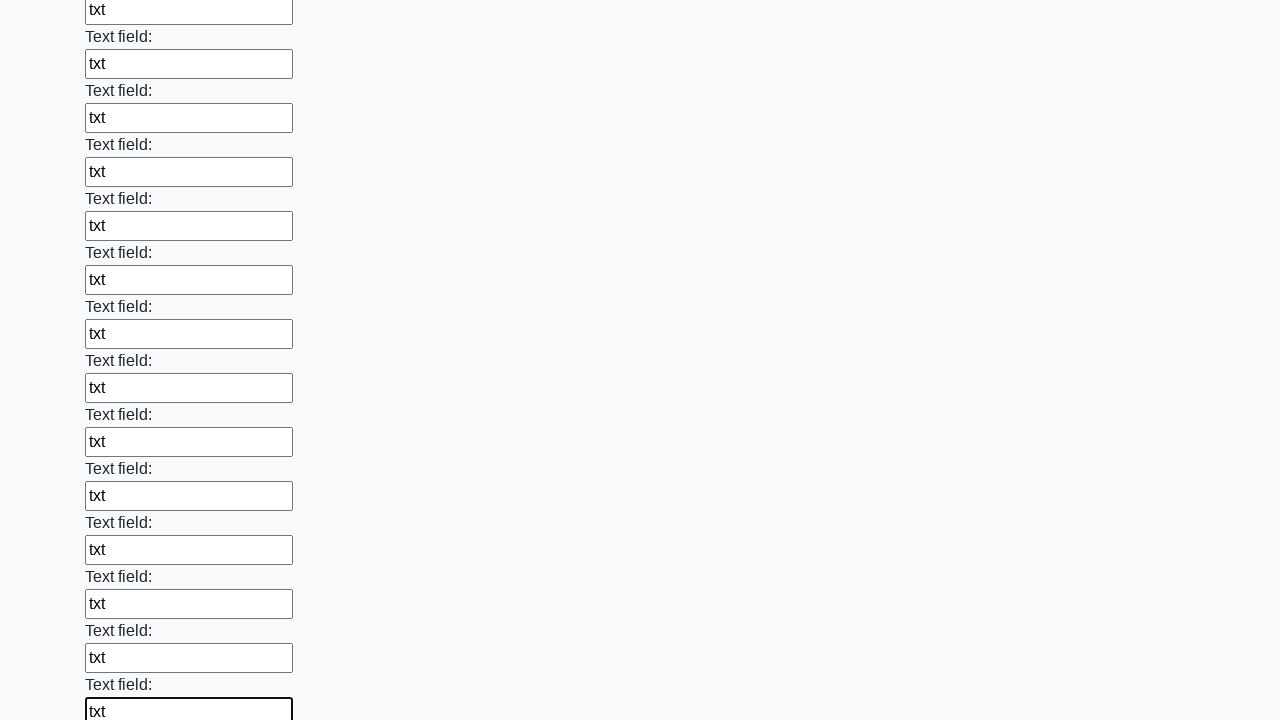

Filled an input field with 'txt' on input >> nth=54
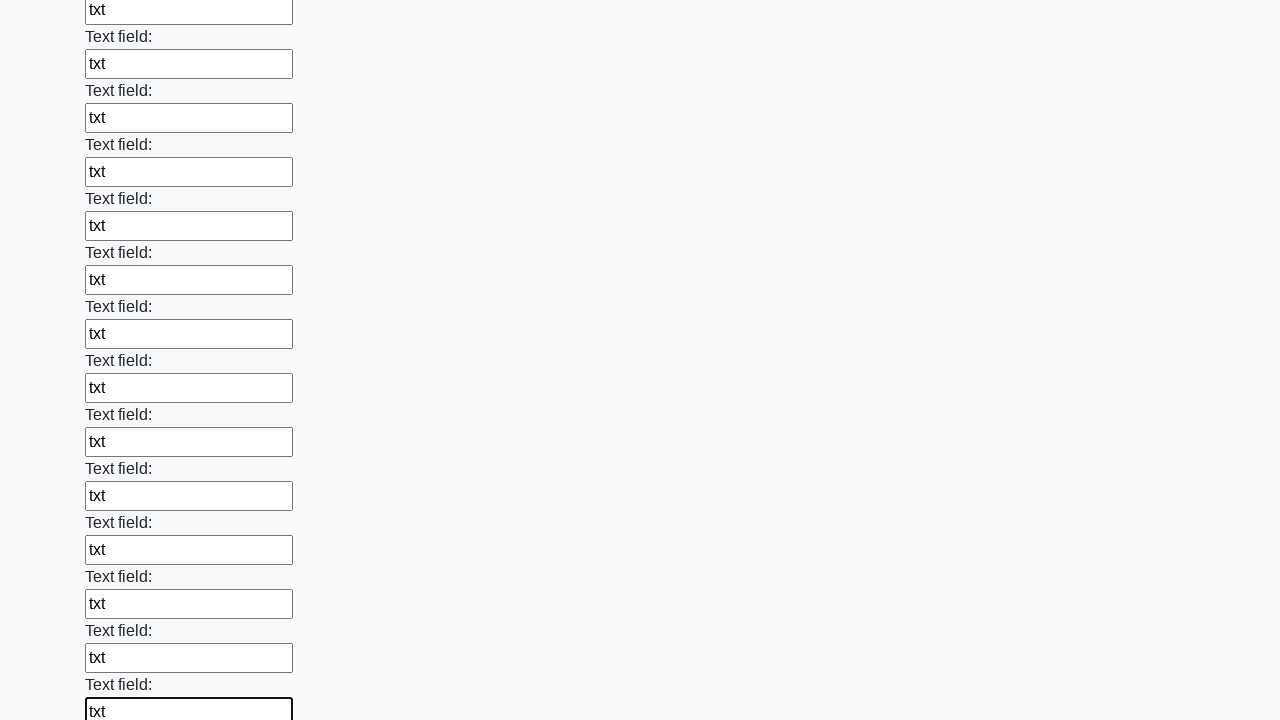

Filled an input field with 'txt' on input >> nth=55
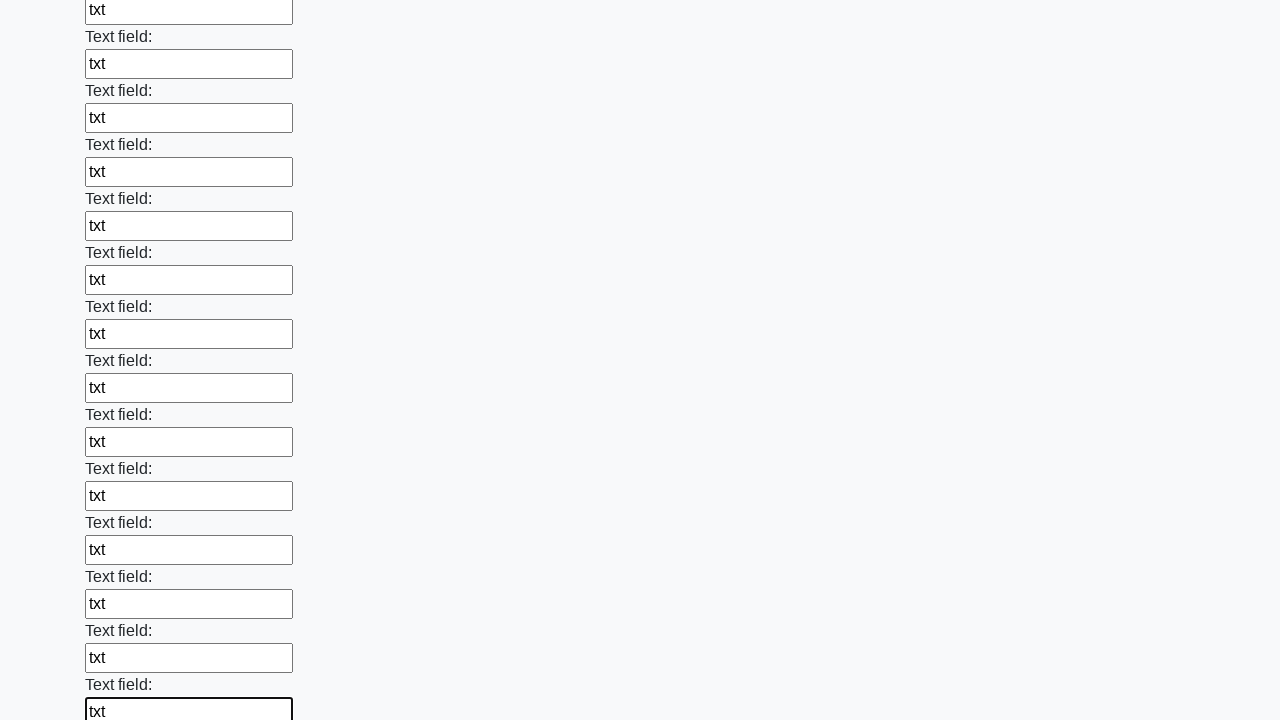

Filled an input field with 'txt' on input >> nth=56
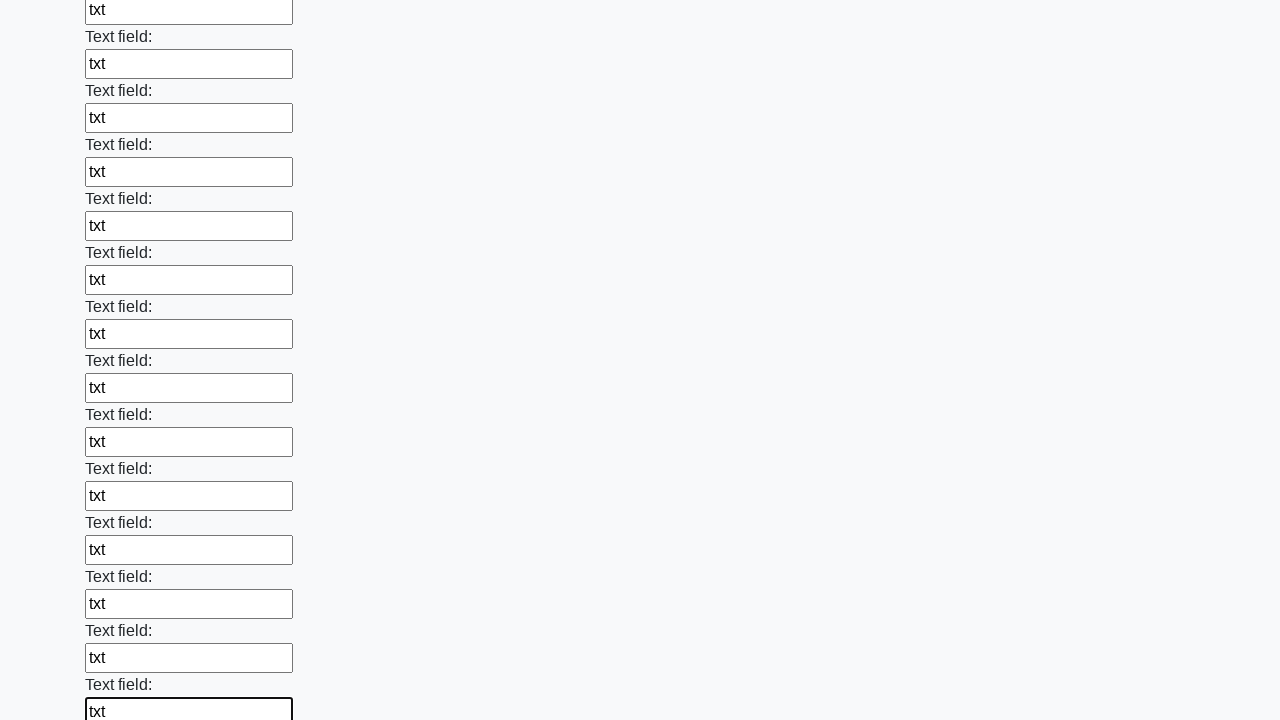

Filled an input field with 'txt' on input >> nth=57
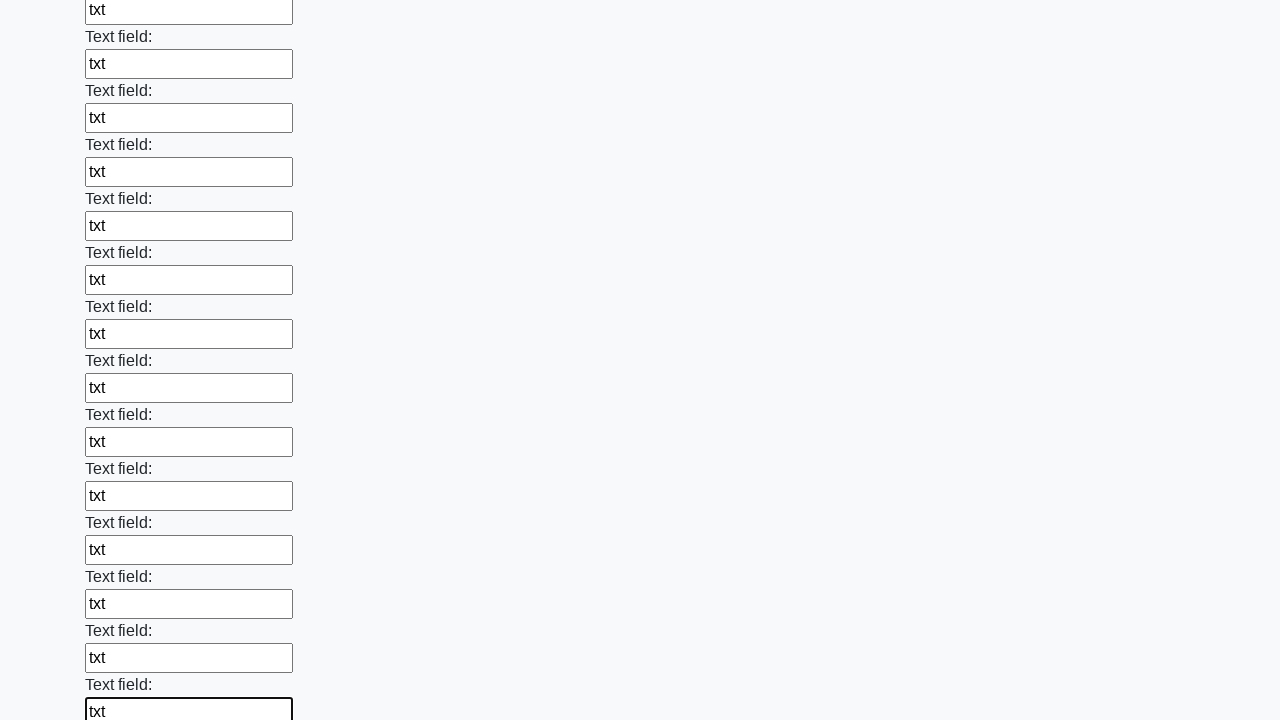

Filled an input field with 'txt' on input >> nth=58
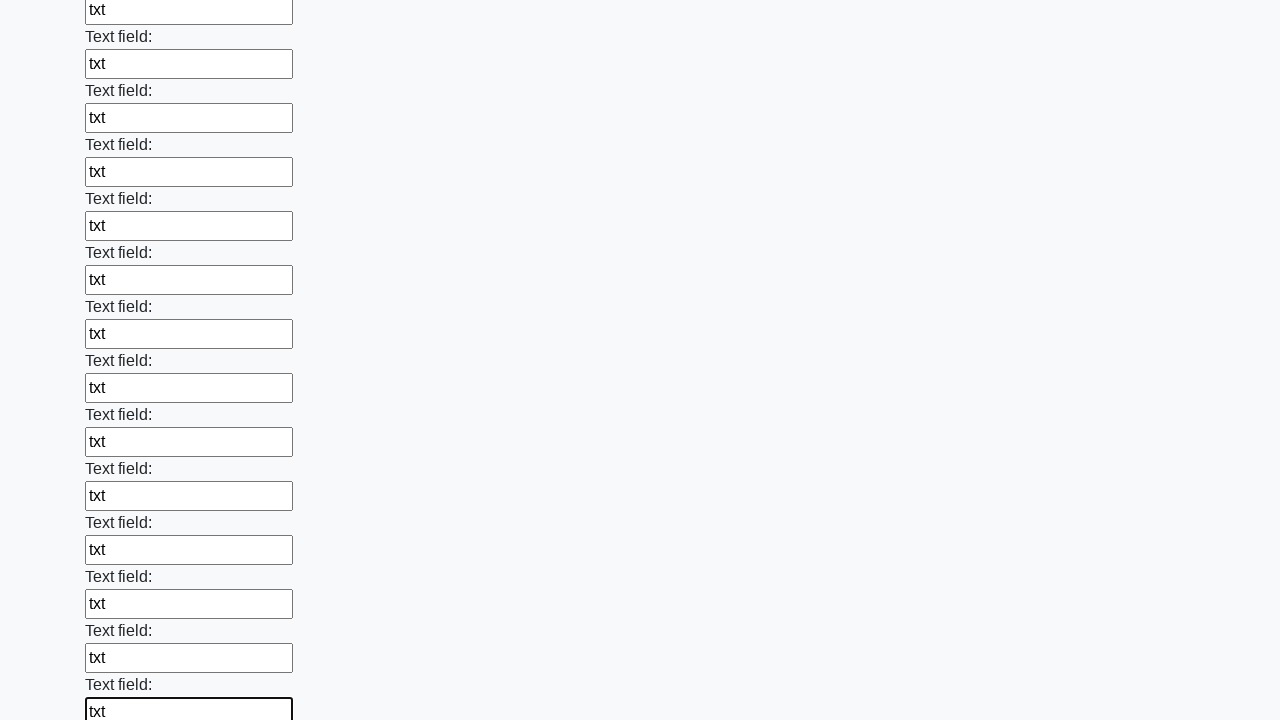

Filled an input field with 'txt' on input >> nth=59
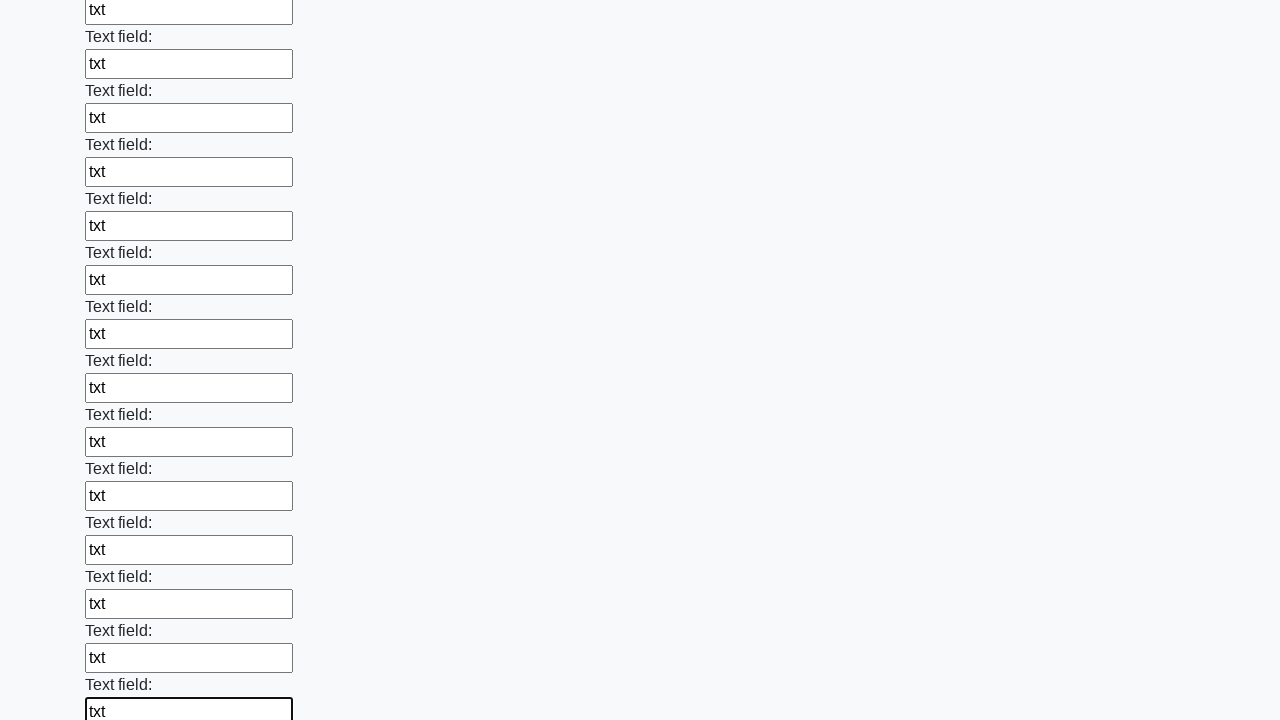

Filled an input field with 'txt' on input >> nth=60
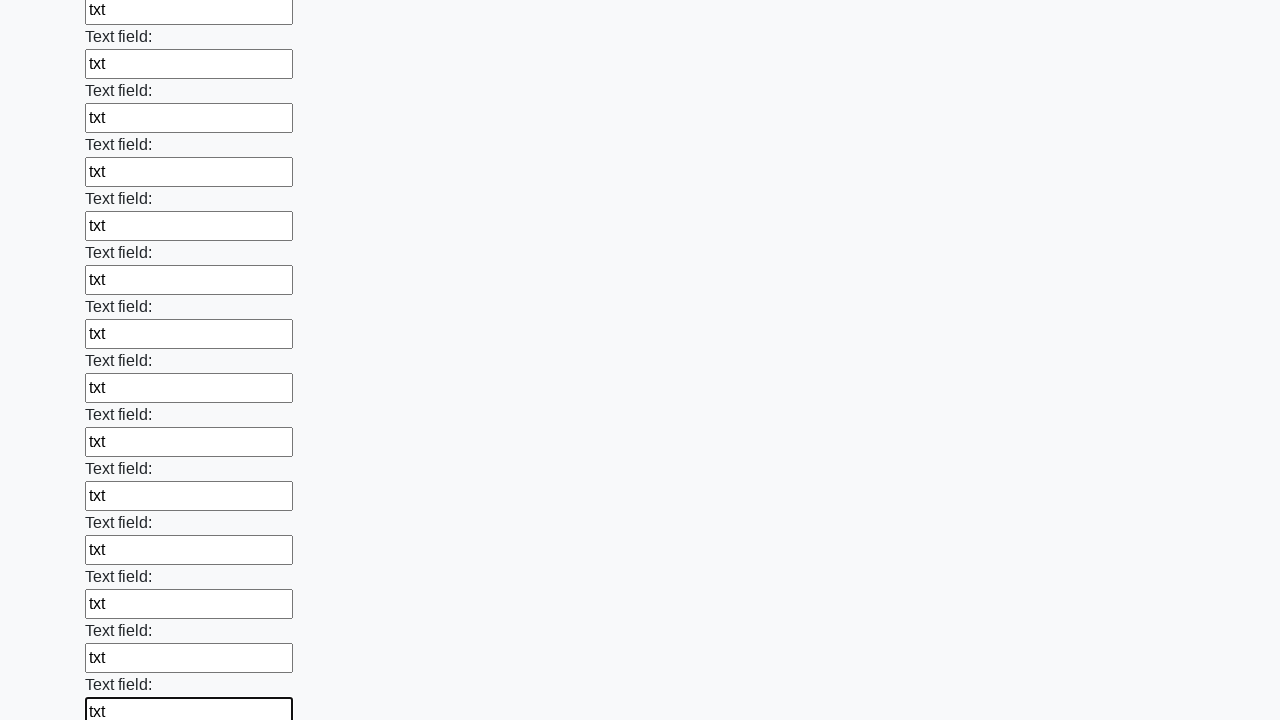

Filled an input field with 'txt' on input >> nth=61
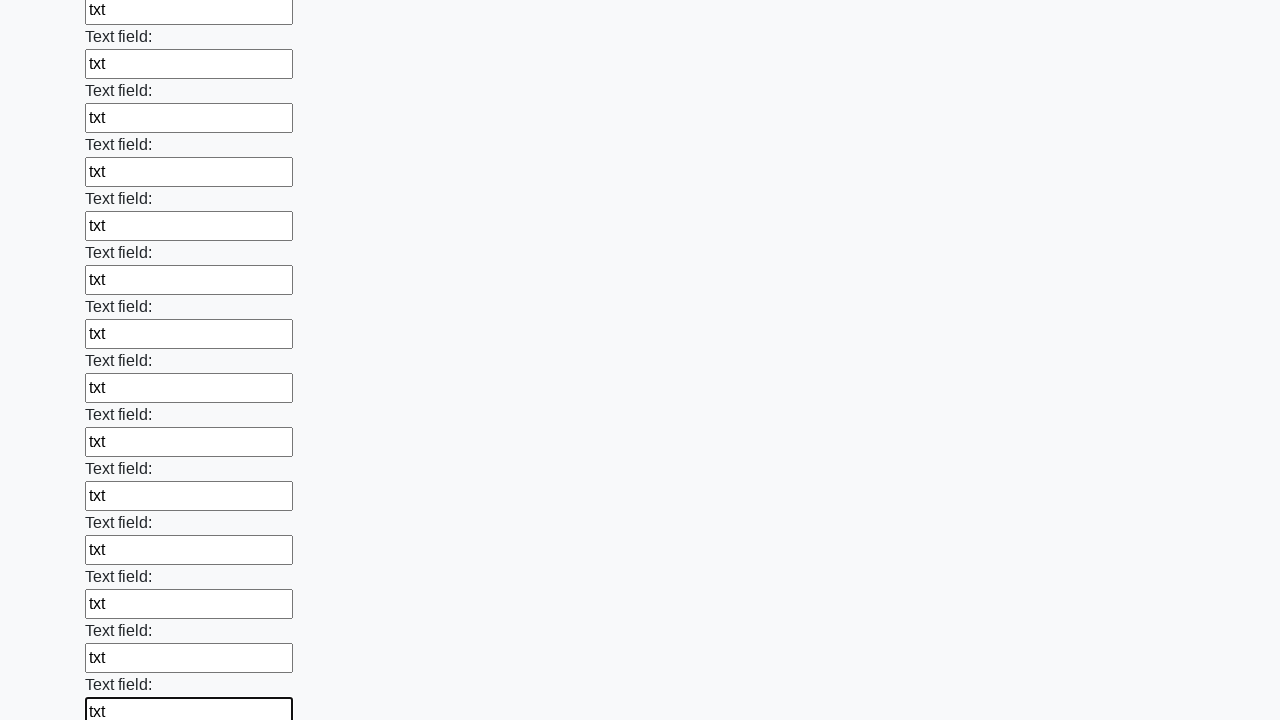

Filled an input field with 'txt' on input >> nth=62
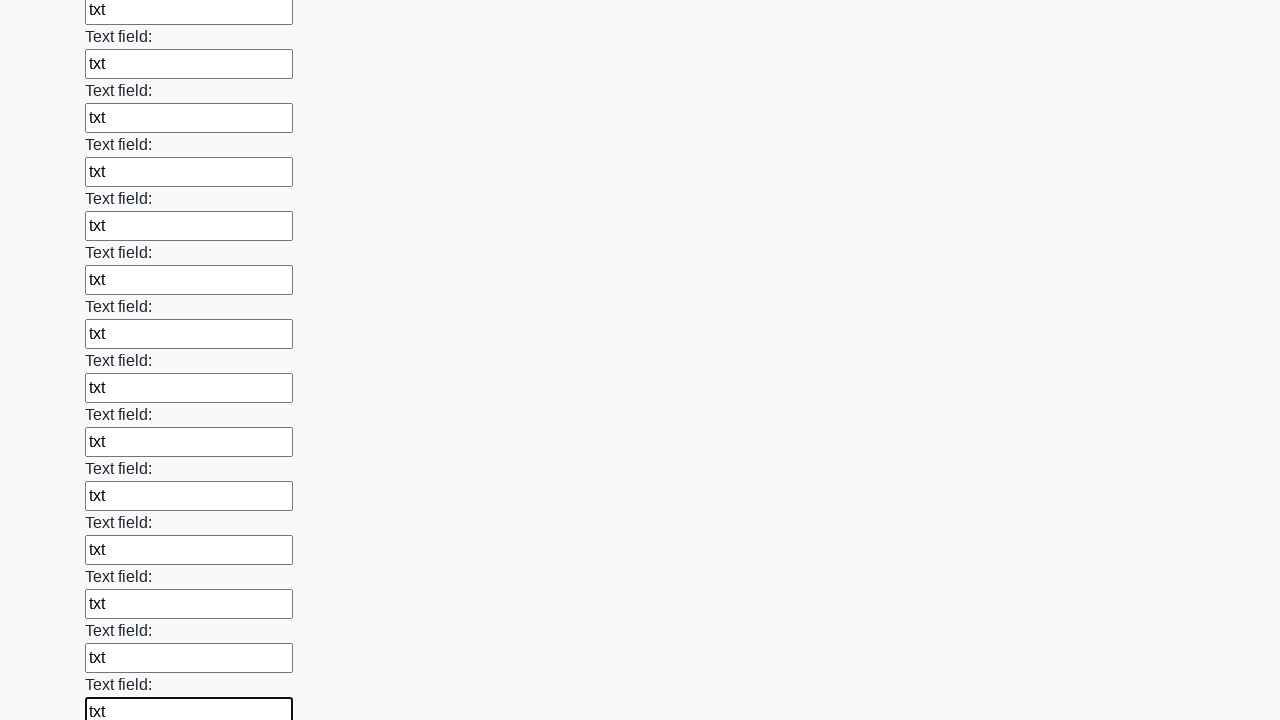

Filled an input field with 'txt' on input >> nth=63
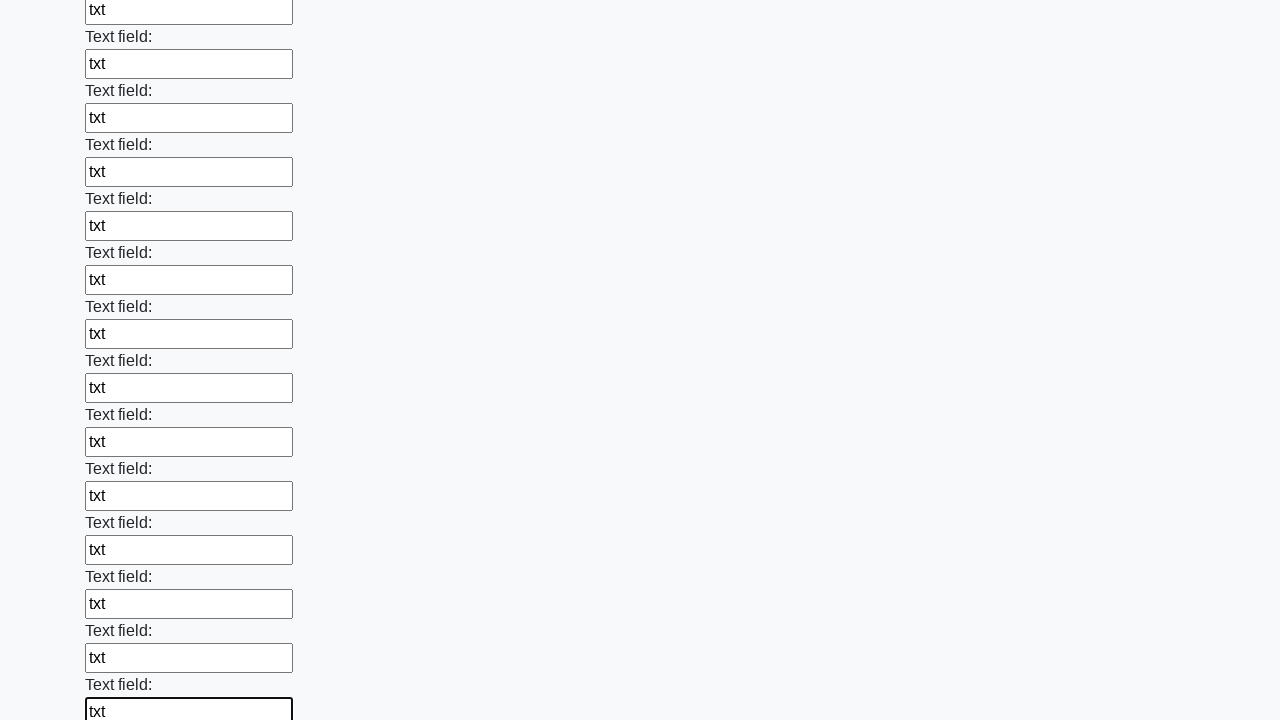

Filled an input field with 'txt' on input >> nth=64
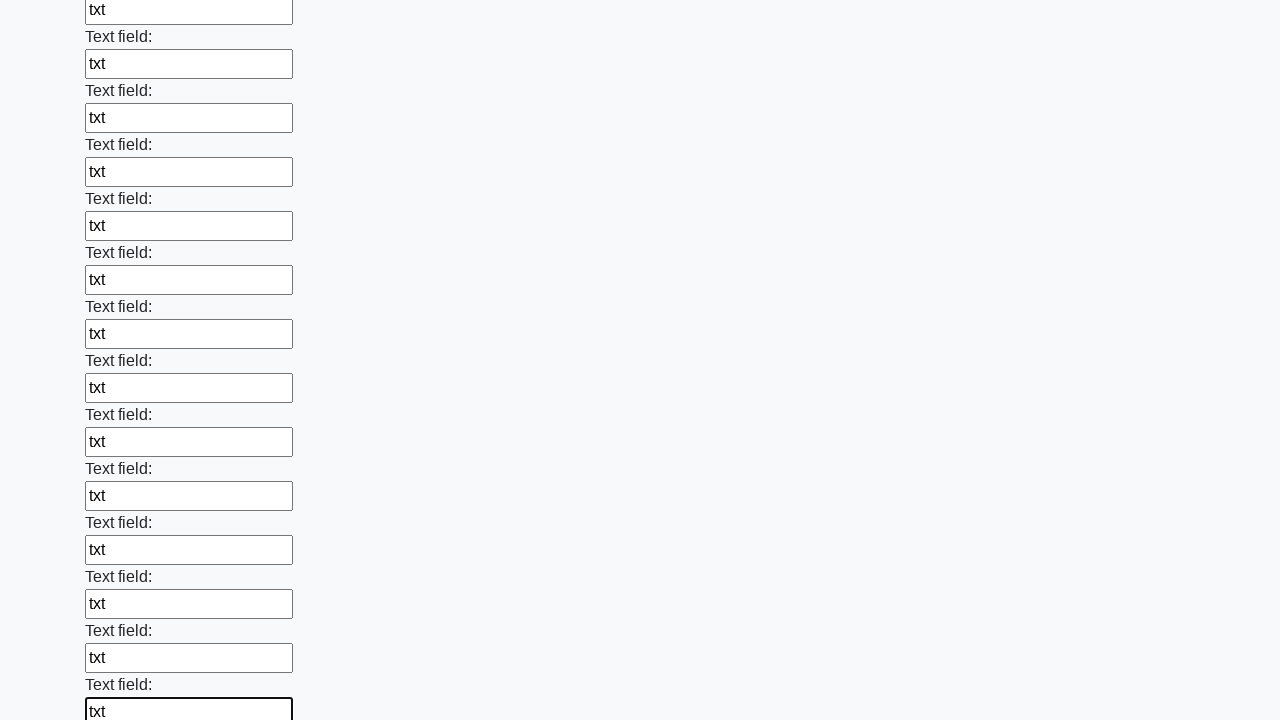

Filled an input field with 'txt' on input >> nth=65
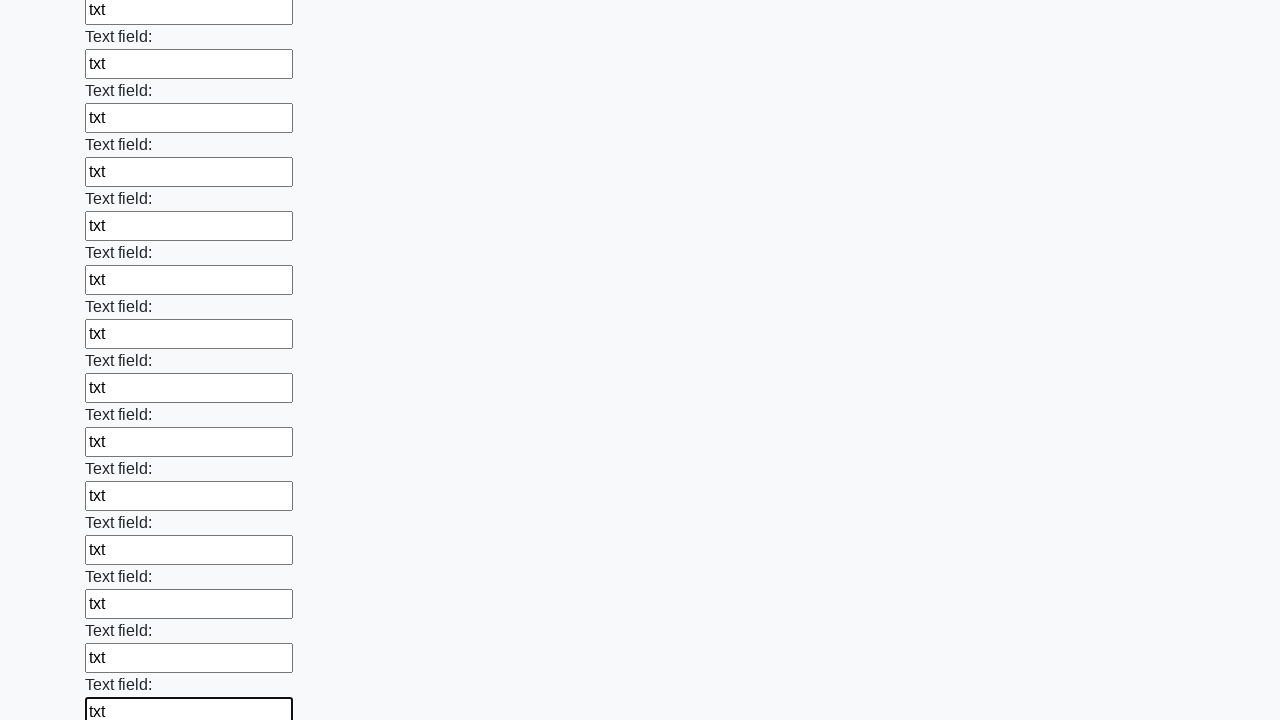

Filled an input field with 'txt' on input >> nth=66
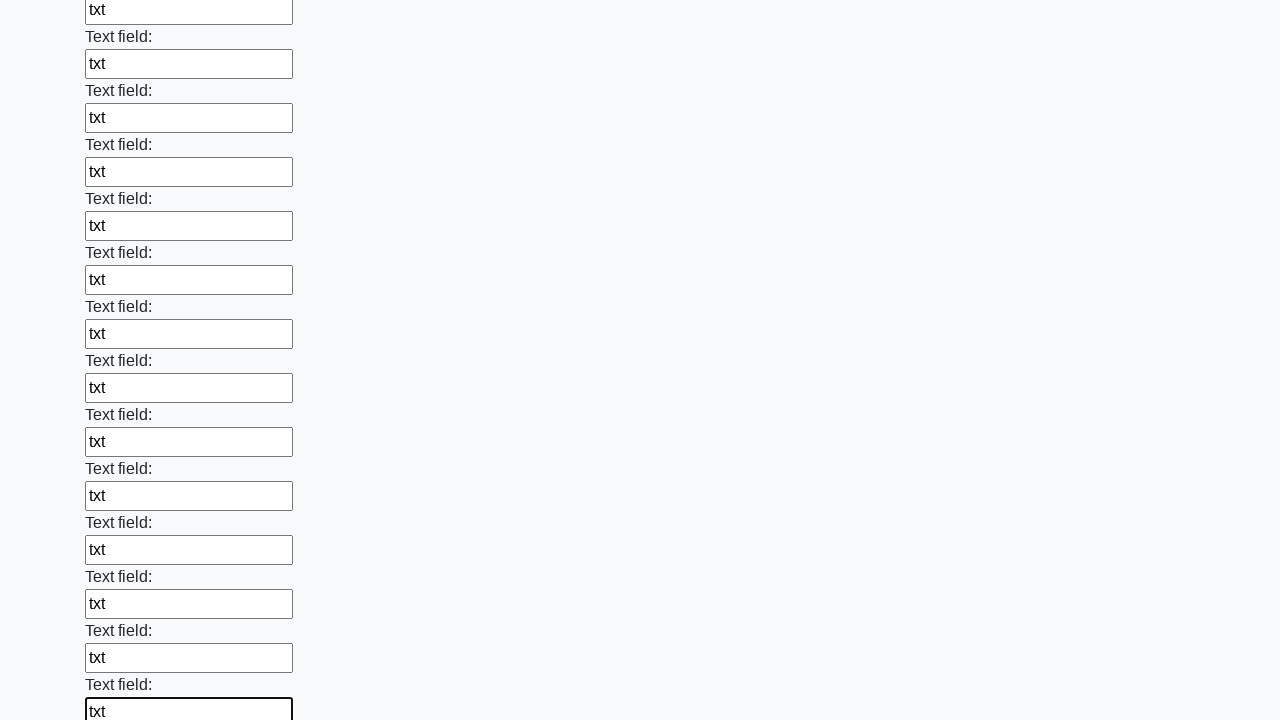

Filled an input field with 'txt' on input >> nth=67
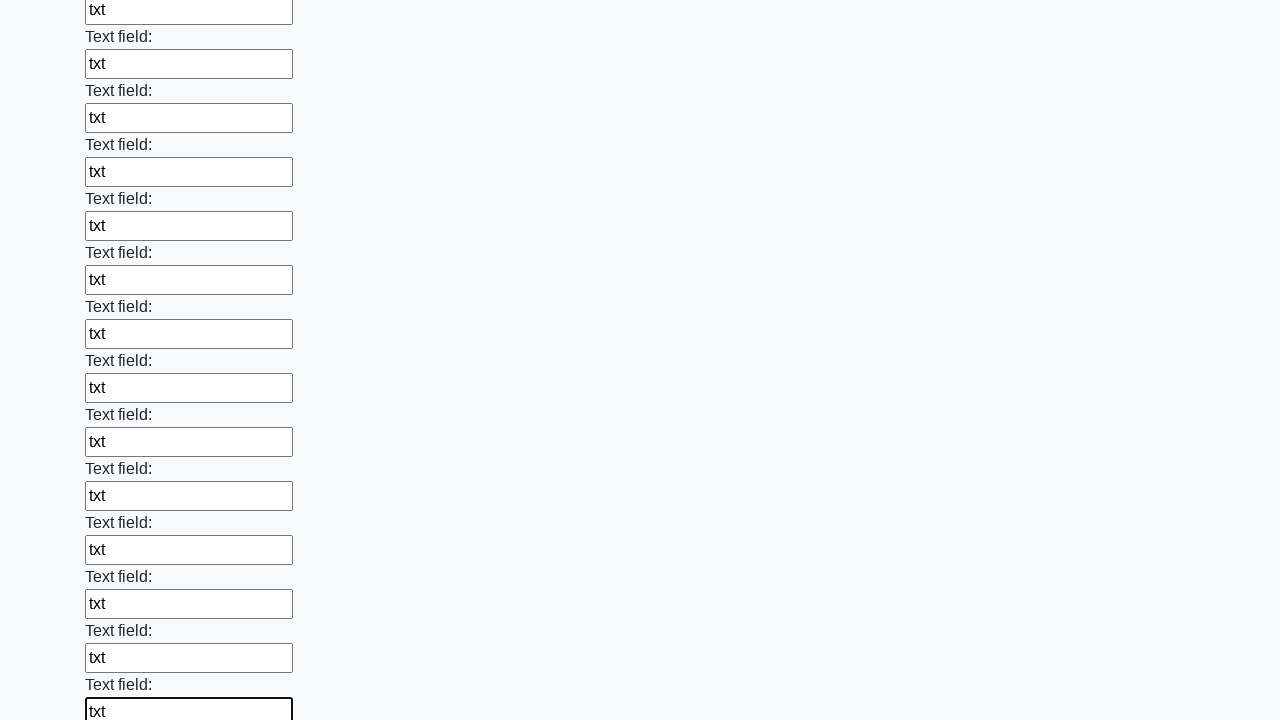

Filled an input field with 'txt' on input >> nth=68
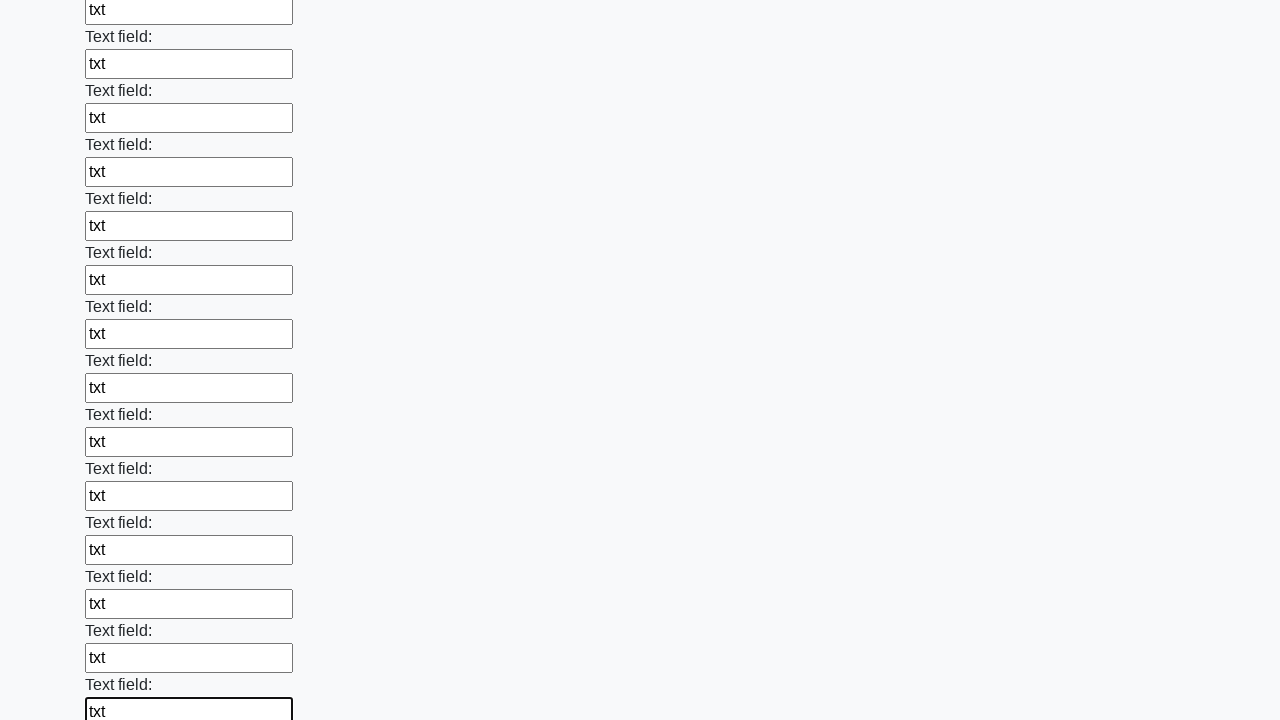

Filled an input field with 'txt' on input >> nth=69
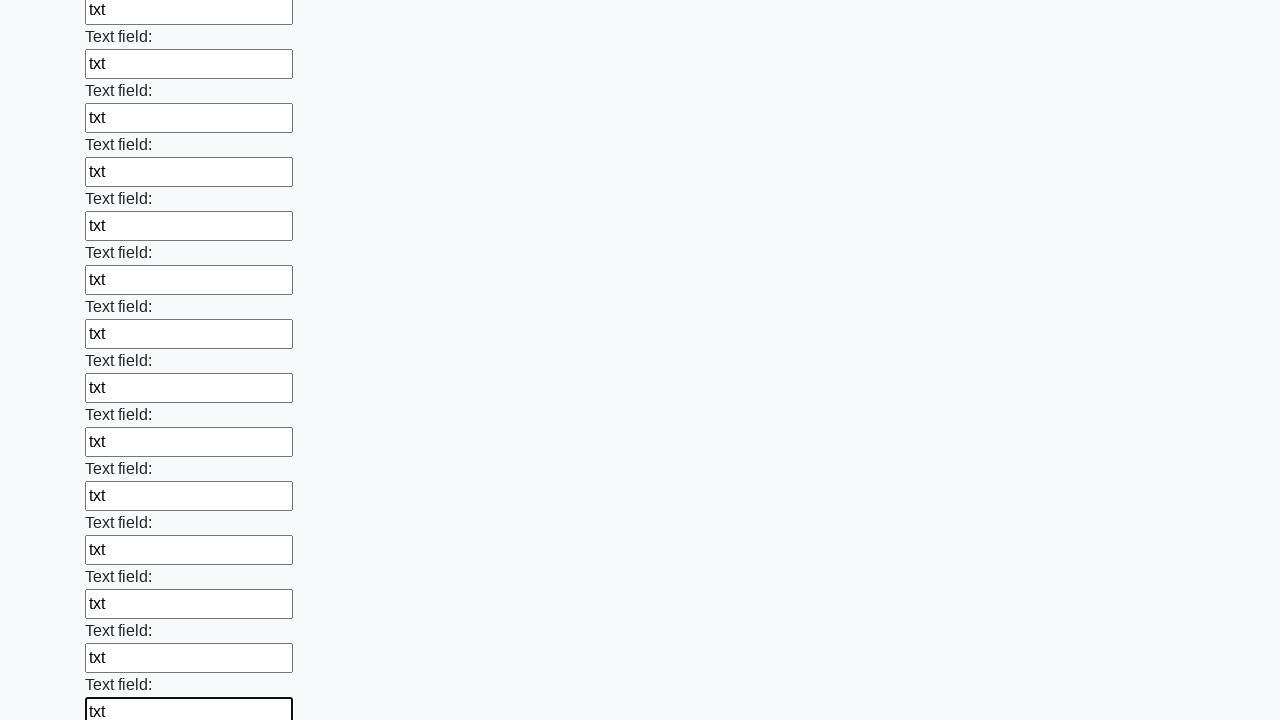

Filled an input field with 'txt' on input >> nth=70
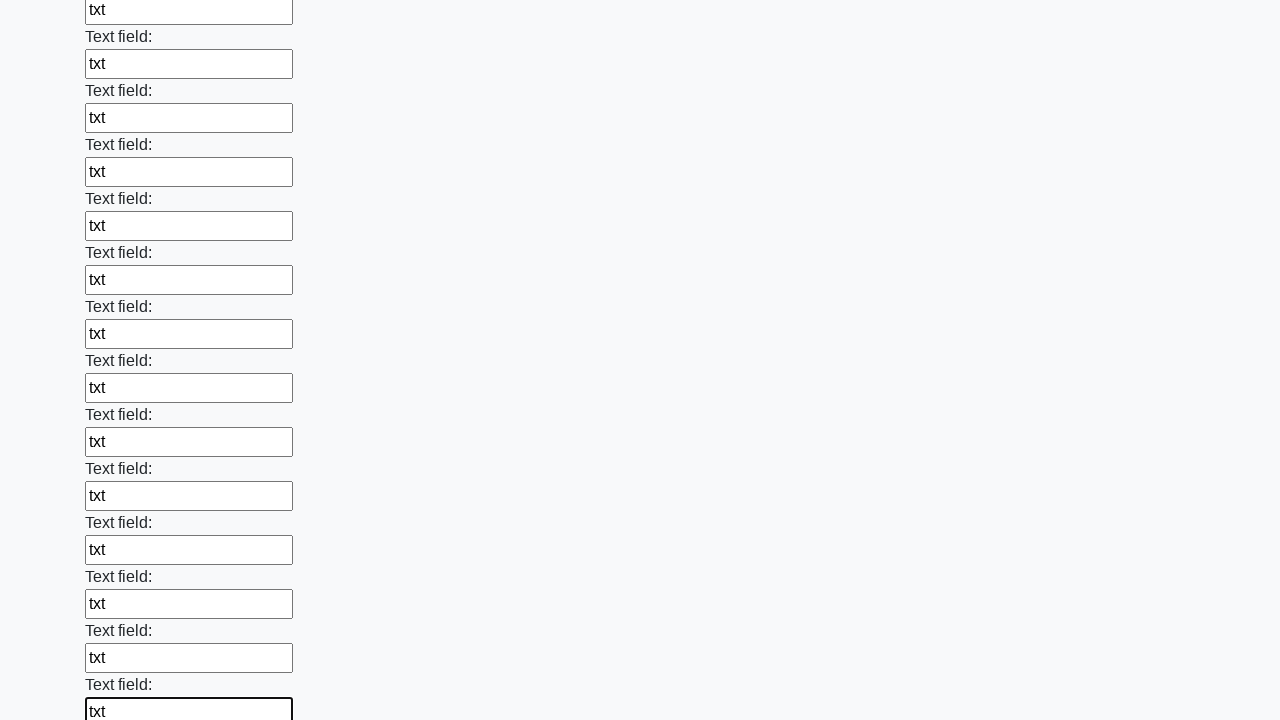

Filled an input field with 'txt' on input >> nth=71
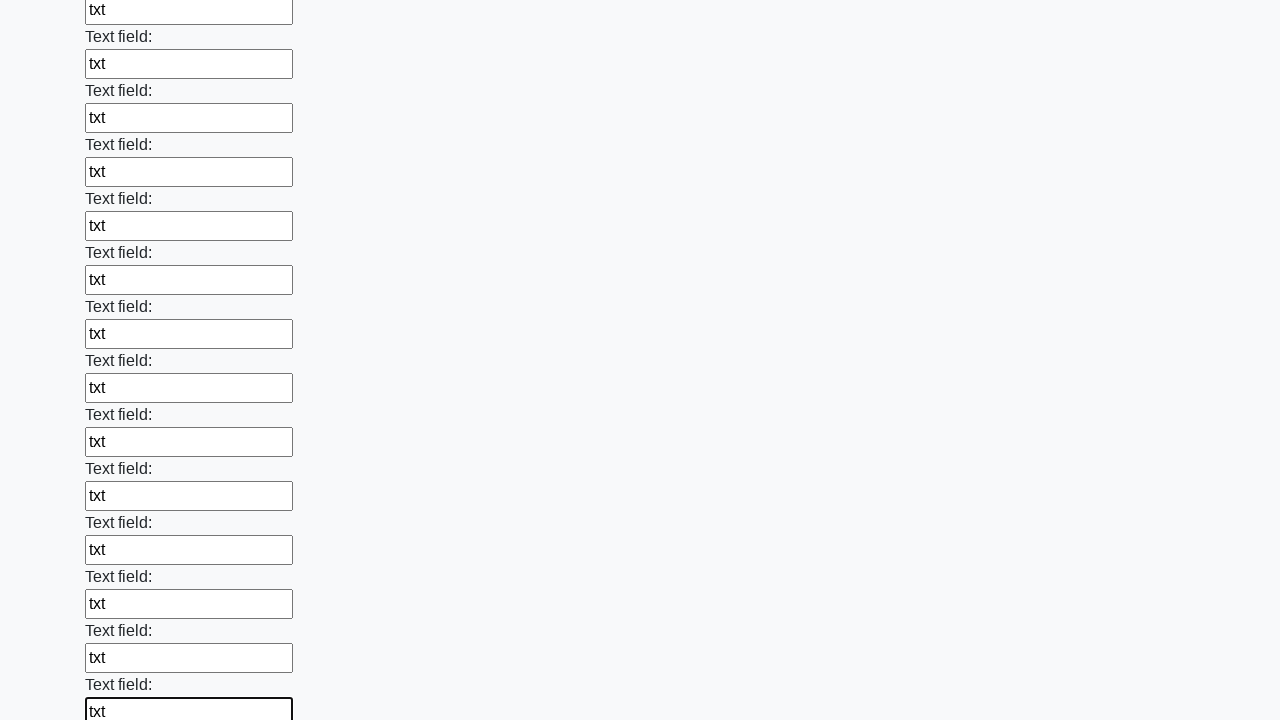

Filled an input field with 'txt' on input >> nth=72
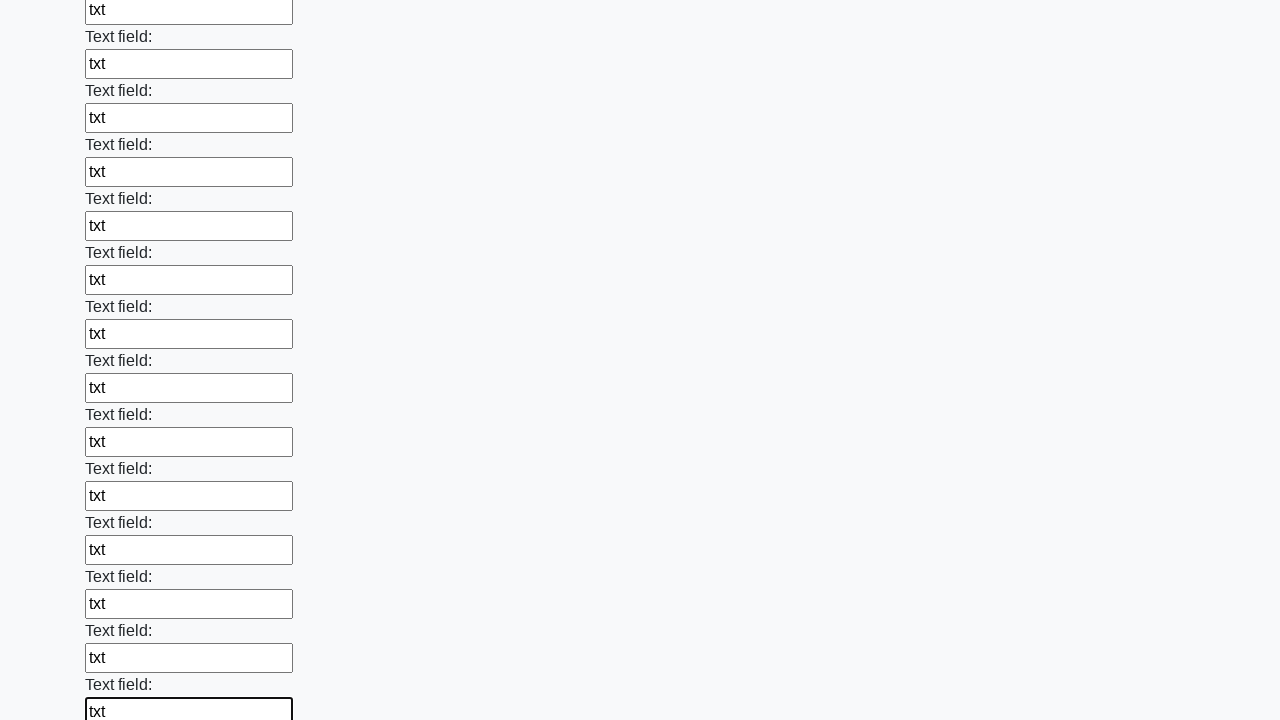

Filled an input field with 'txt' on input >> nth=73
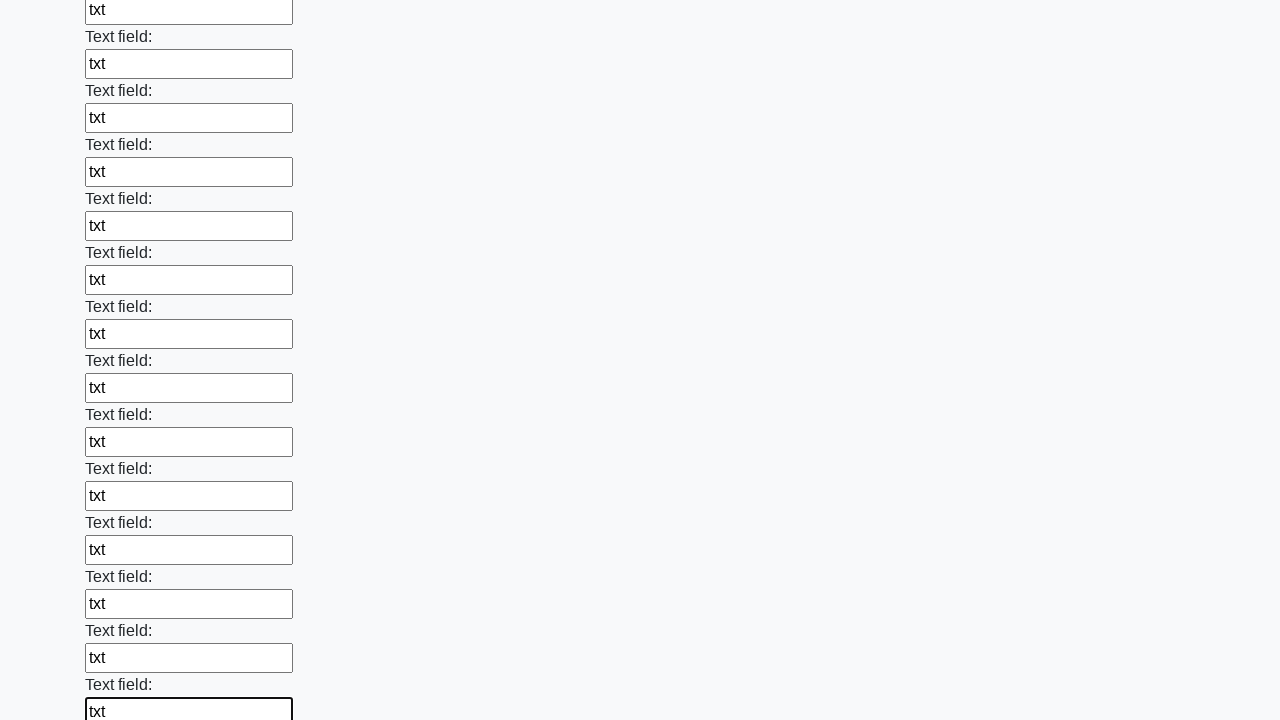

Filled an input field with 'txt' on input >> nth=74
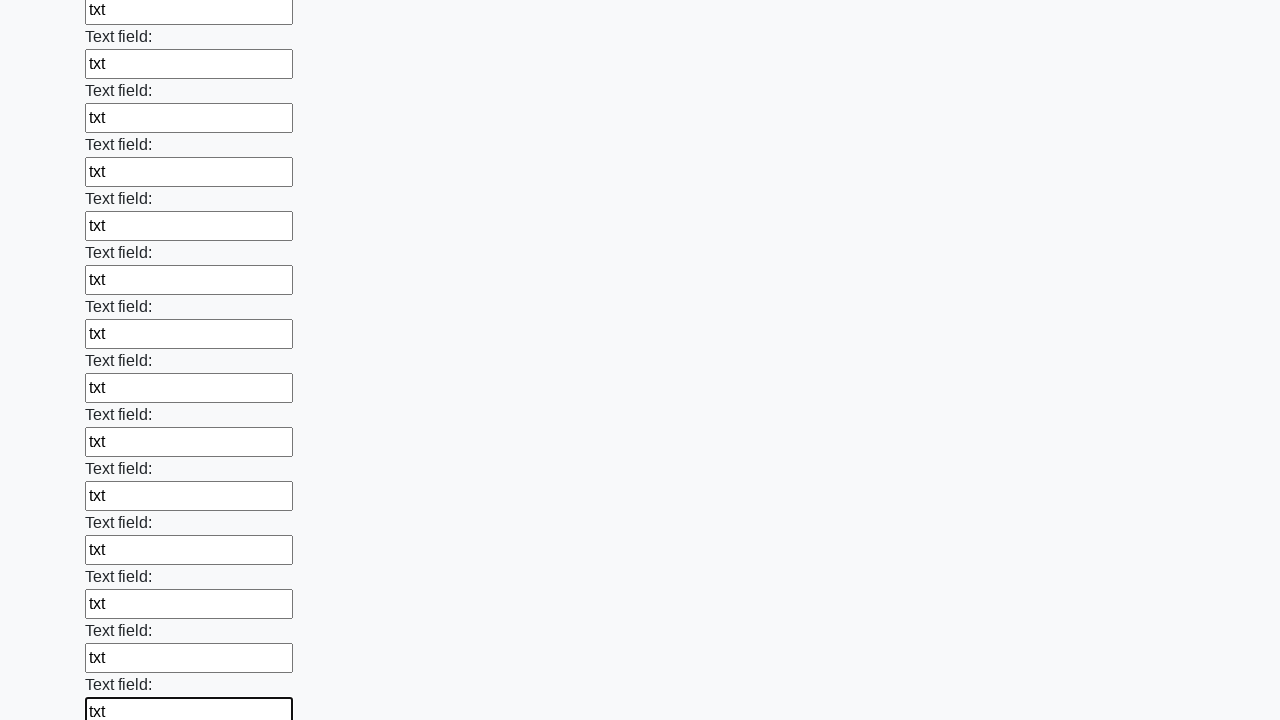

Filled an input field with 'txt' on input >> nth=75
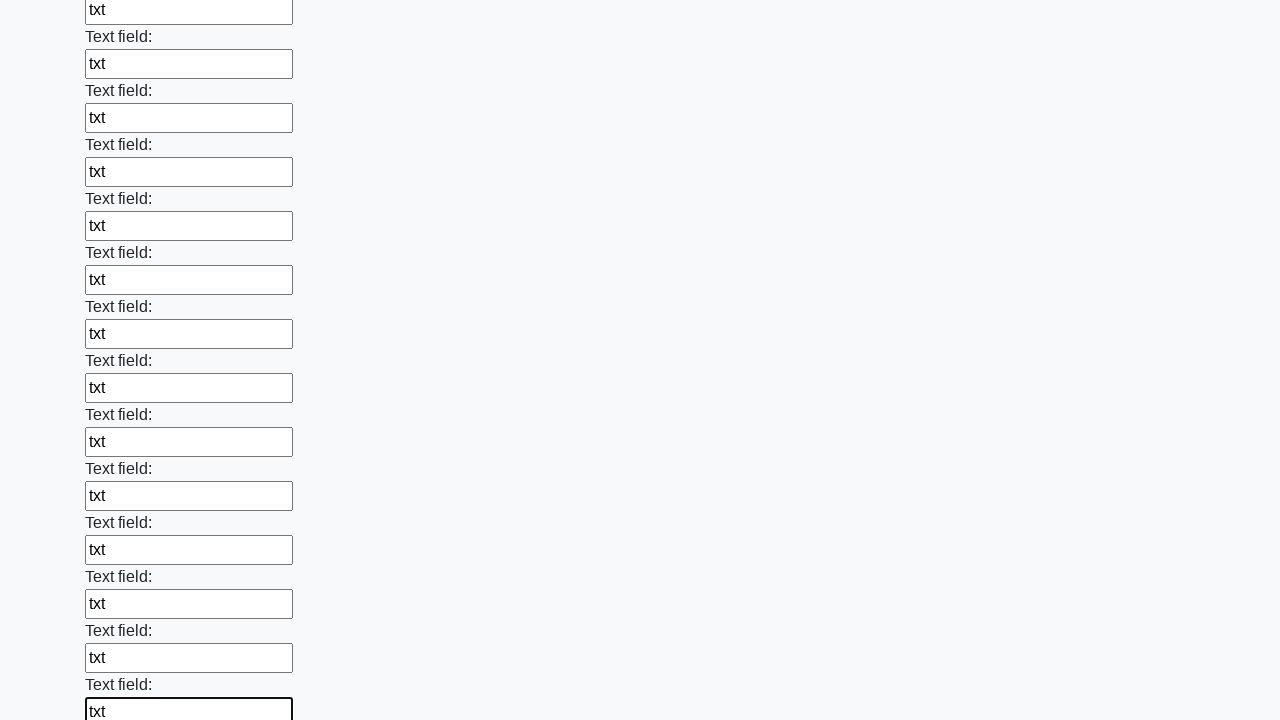

Filled an input field with 'txt' on input >> nth=76
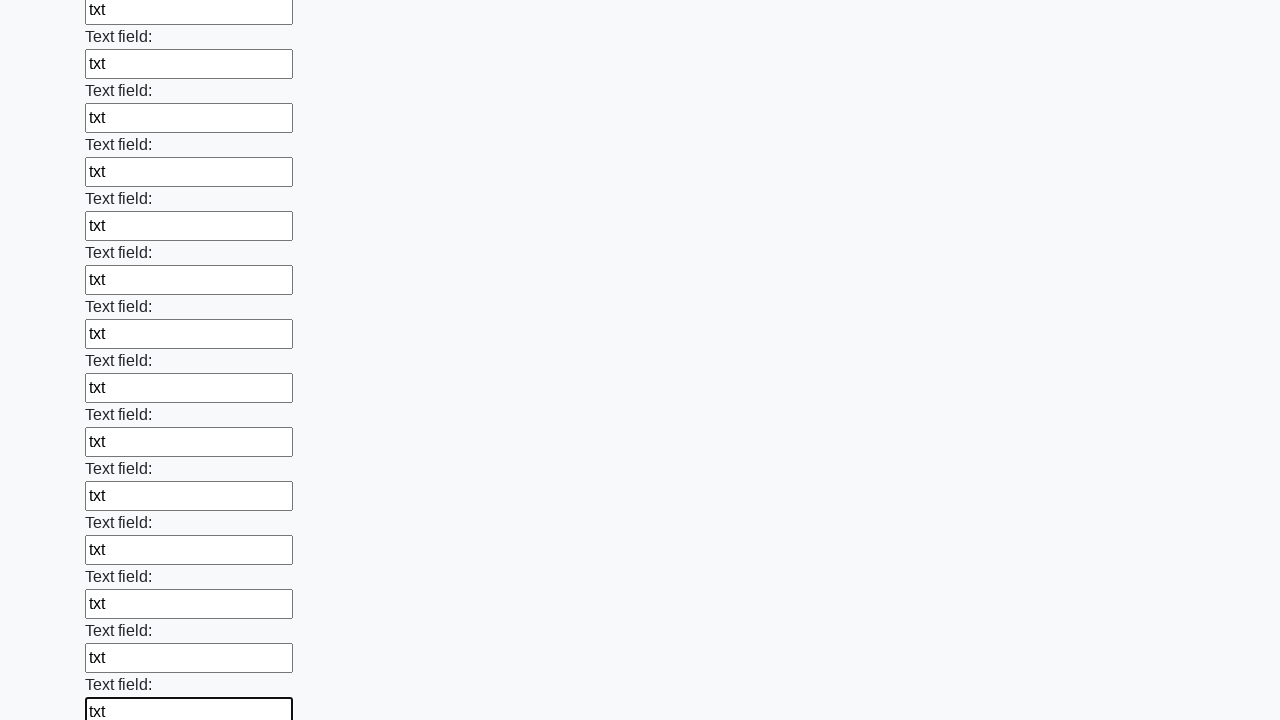

Filled an input field with 'txt' on input >> nth=77
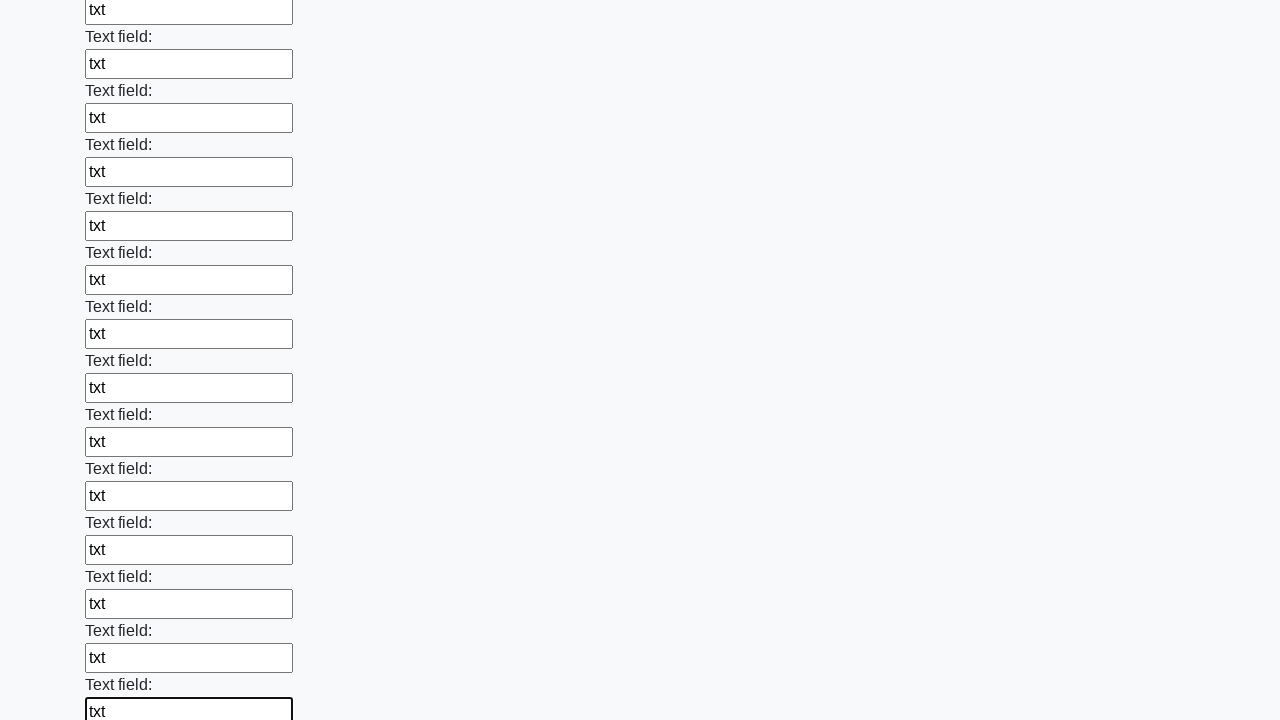

Filled an input field with 'txt' on input >> nth=78
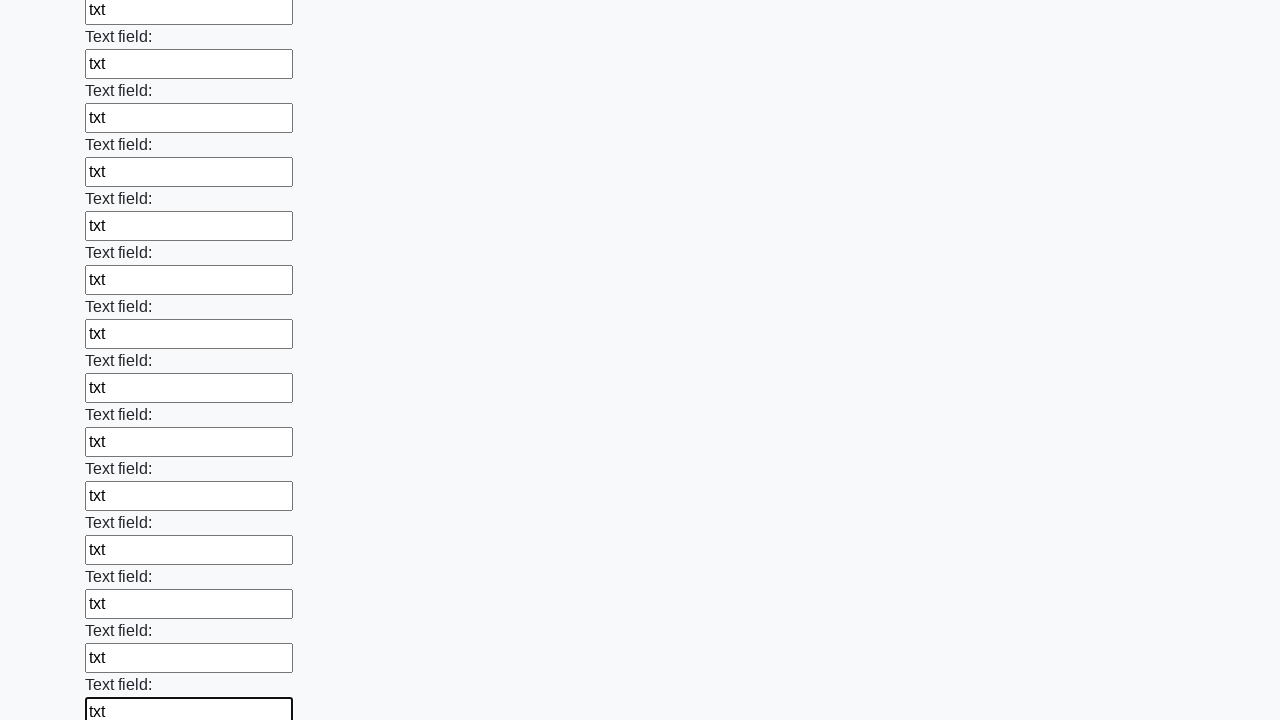

Filled an input field with 'txt' on input >> nth=79
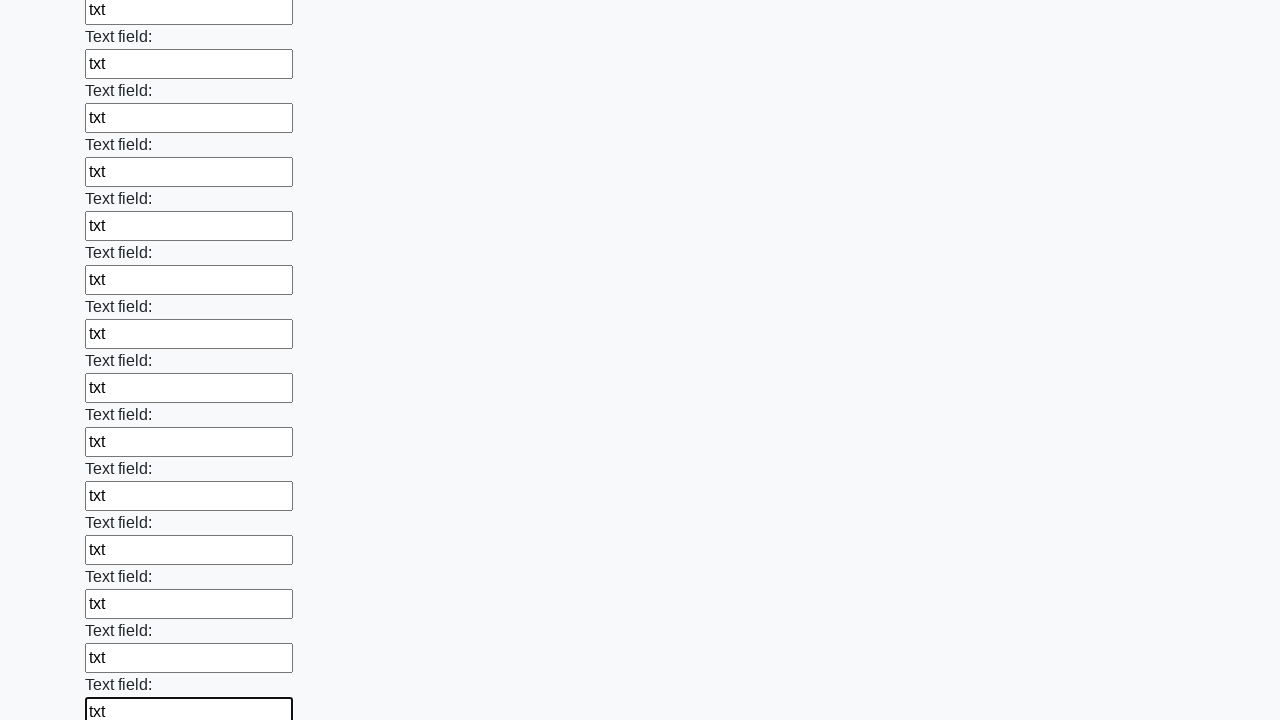

Filled an input field with 'txt' on input >> nth=80
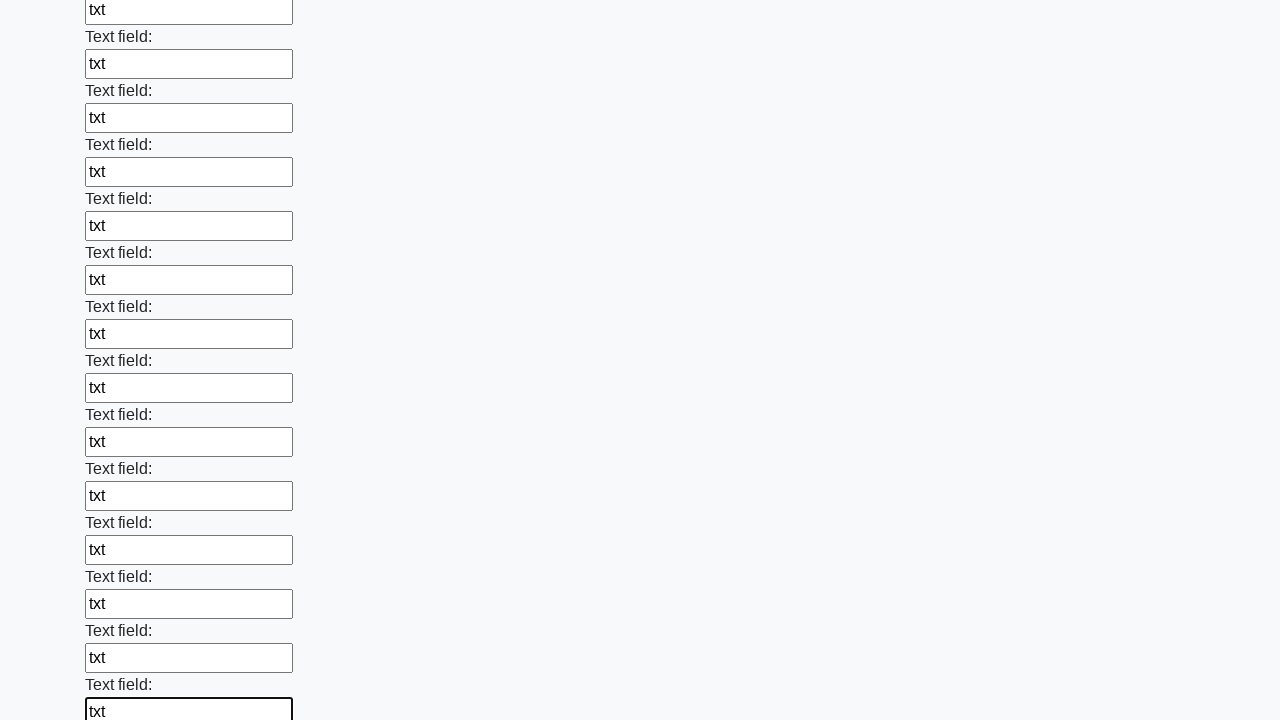

Filled an input field with 'txt' on input >> nth=81
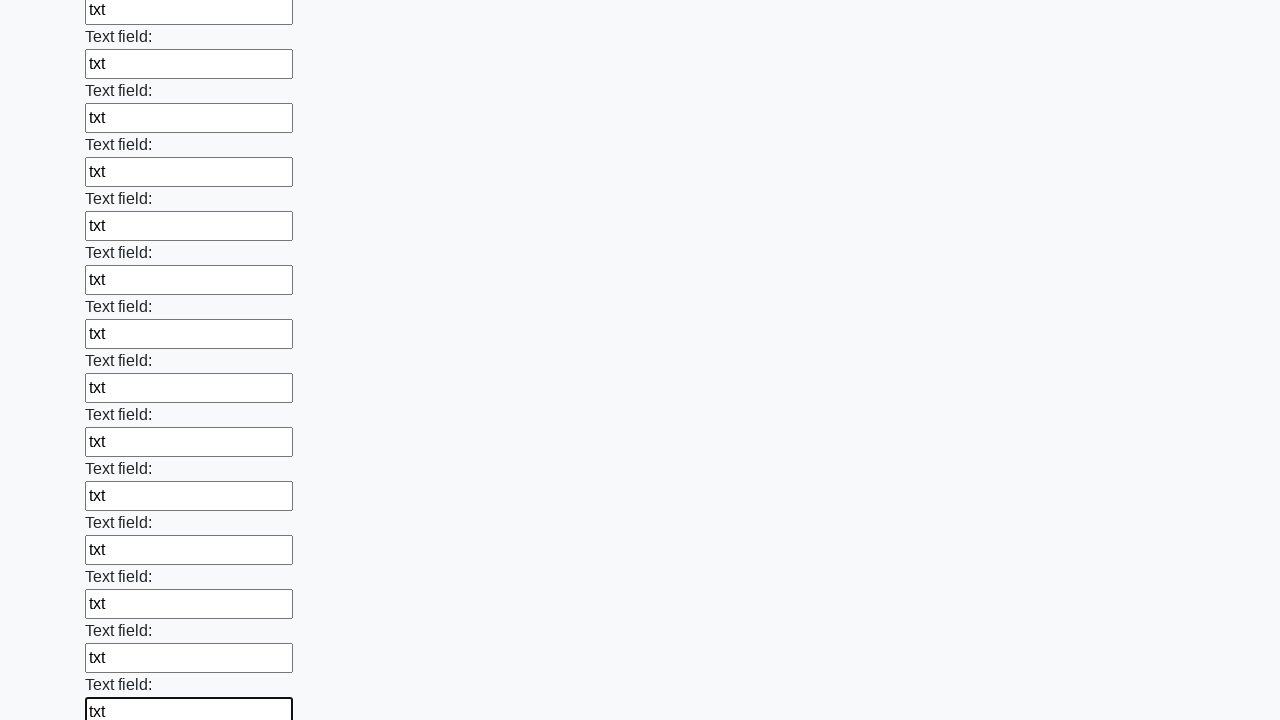

Filled an input field with 'txt' on input >> nth=82
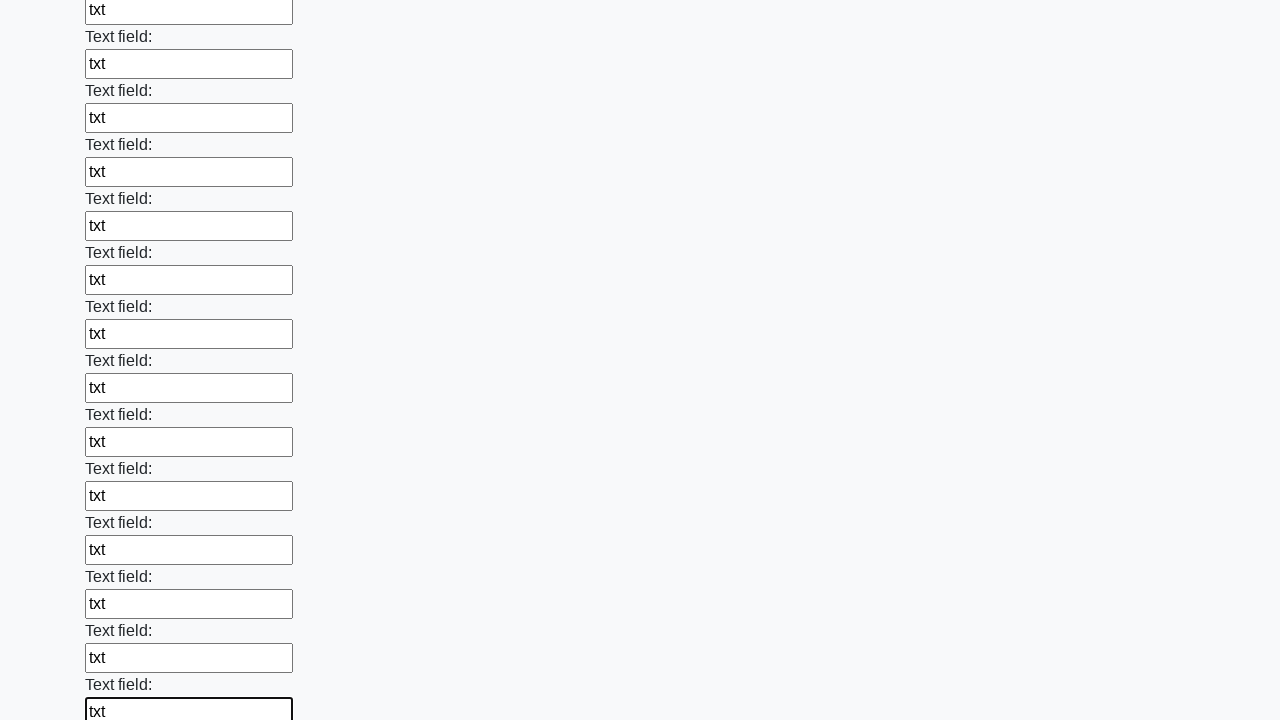

Filled an input field with 'txt' on input >> nth=83
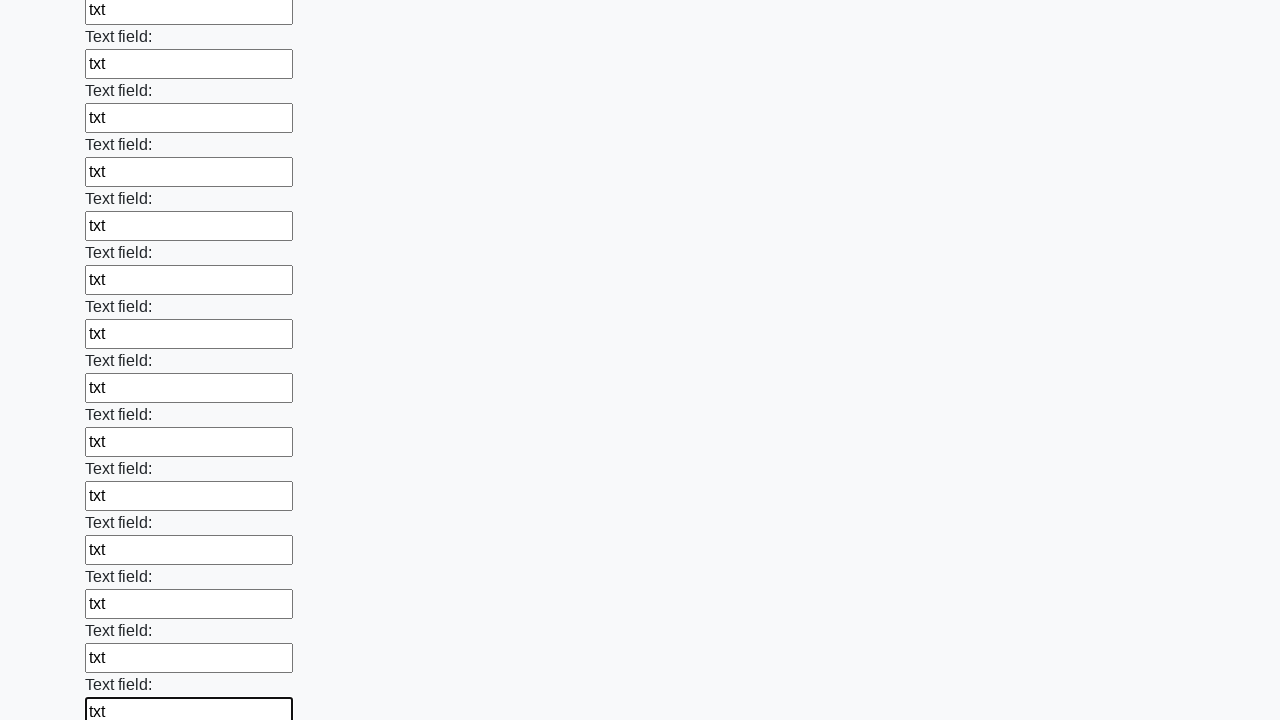

Filled an input field with 'txt' on input >> nth=84
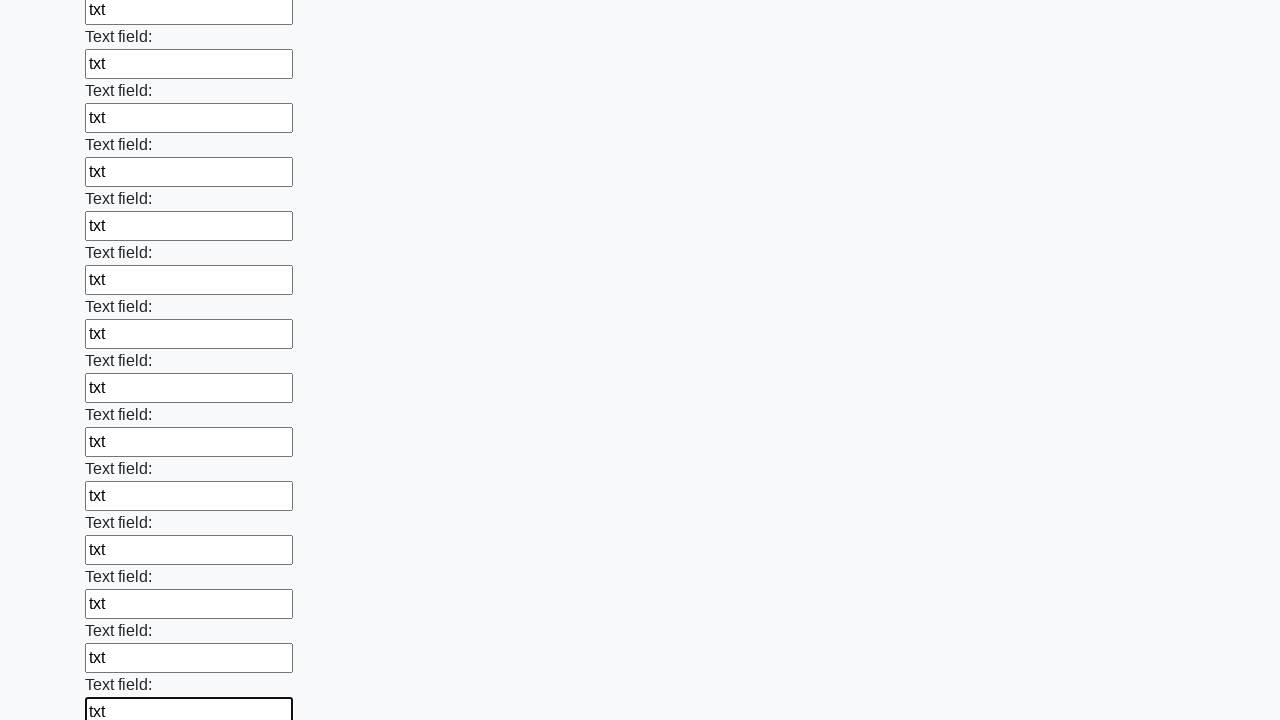

Filled an input field with 'txt' on input >> nth=85
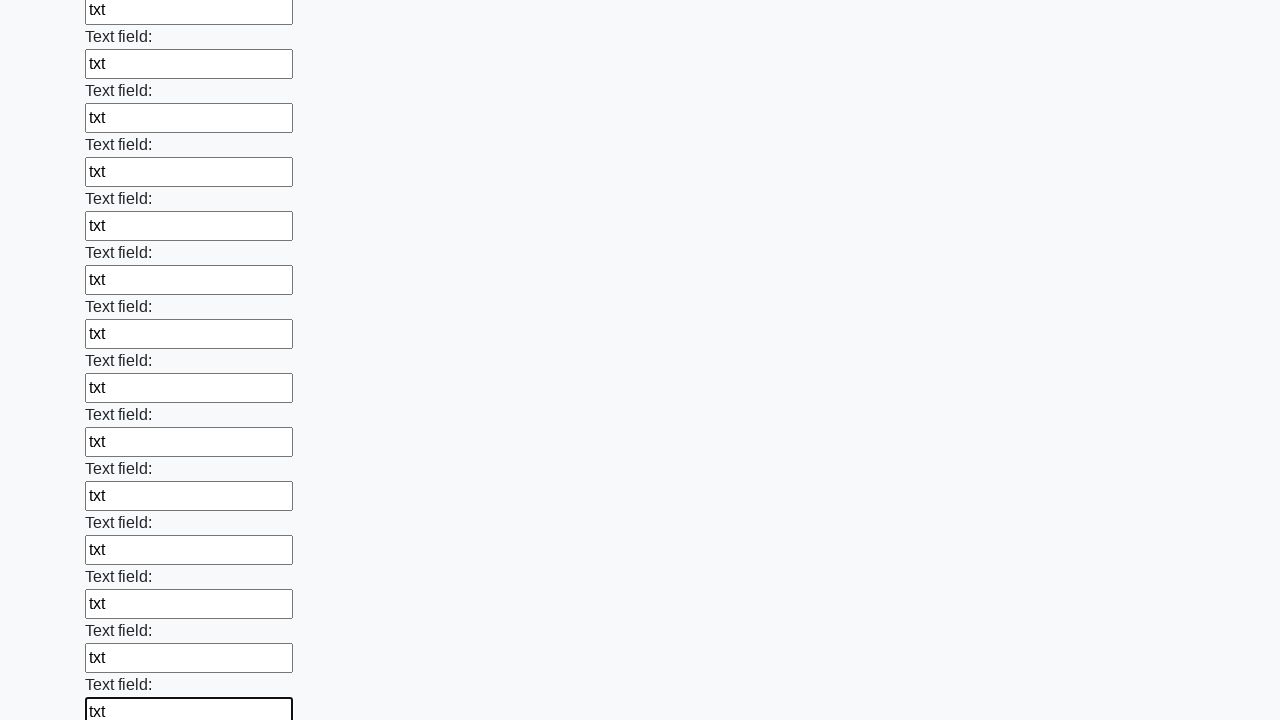

Filled an input field with 'txt' on input >> nth=86
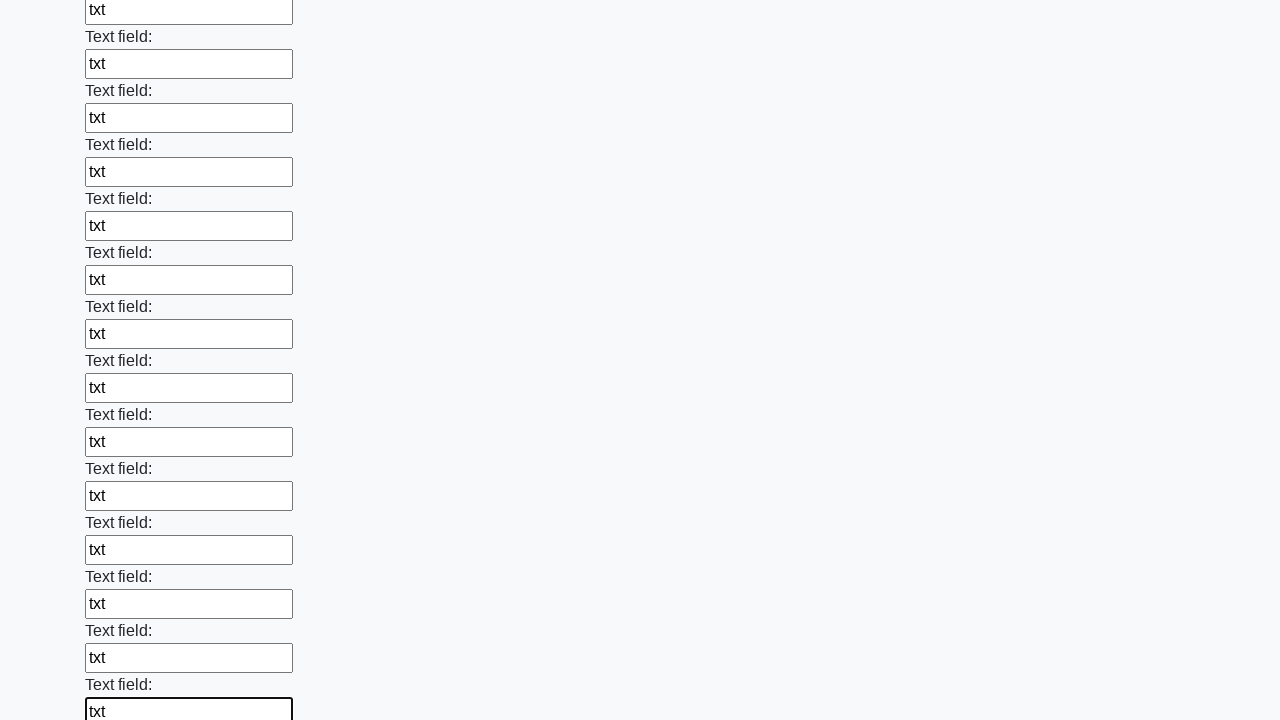

Filled an input field with 'txt' on input >> nth=87
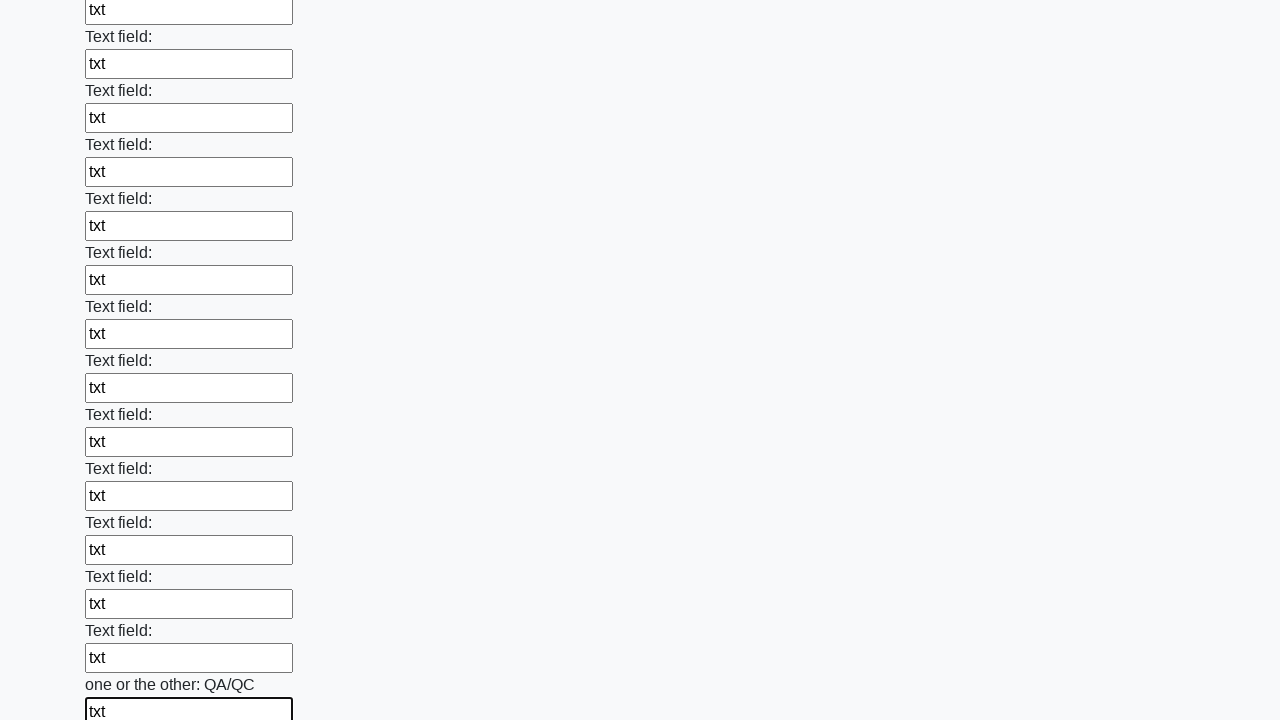

Filled an input field with 'txt' on input >> nth=88
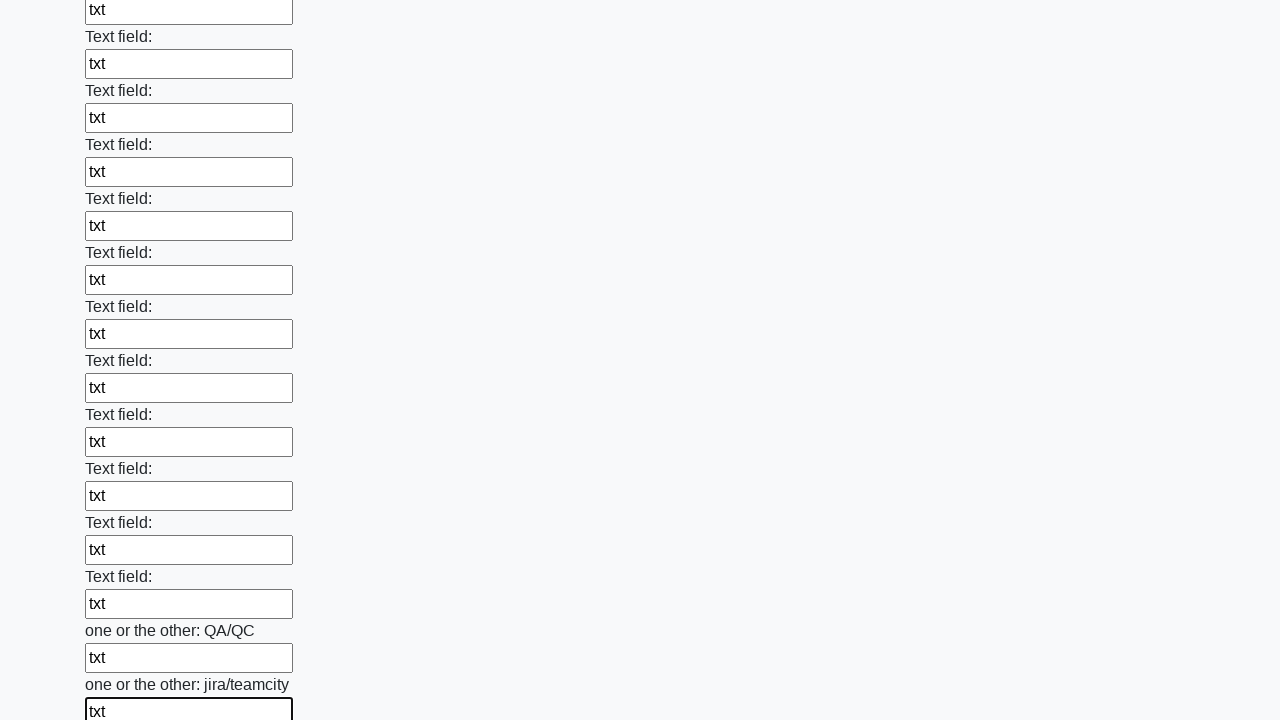

Filled an input field with 'txt' on input >> nth=89
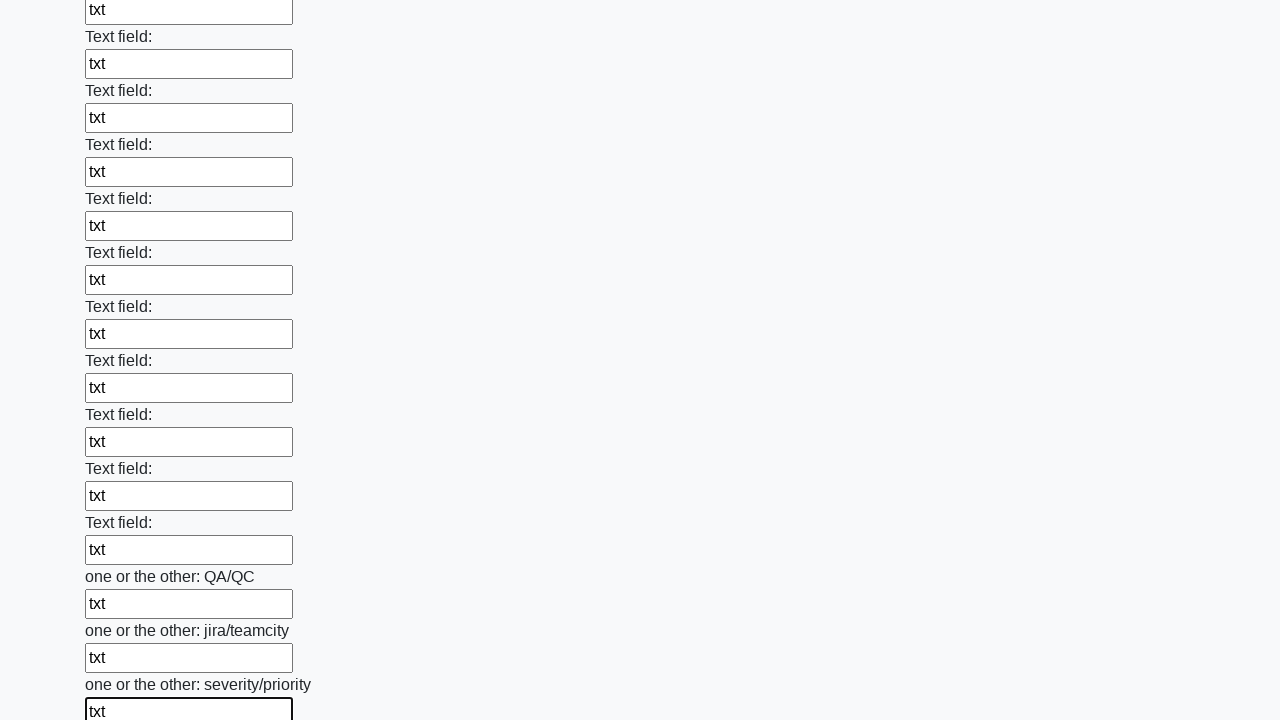

Filled an input field with 'txt' on input >> nth=90
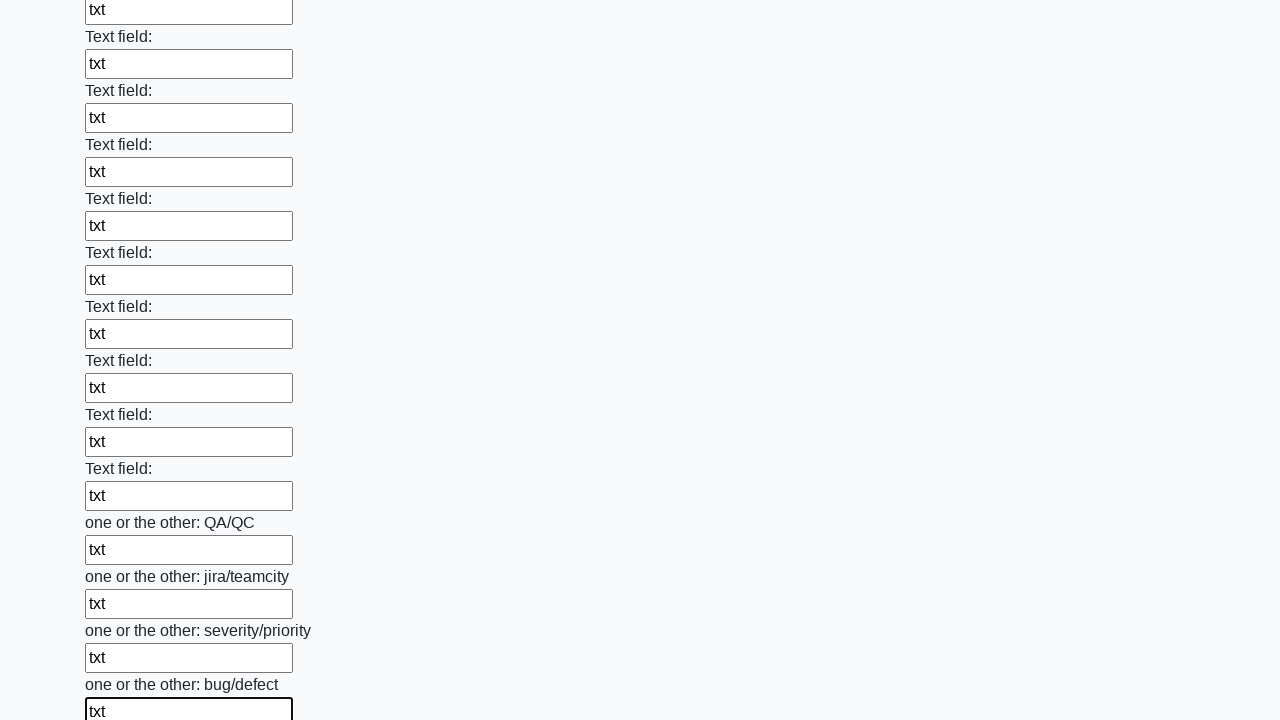

Filled an input field with 'txt' on input >> nth=91
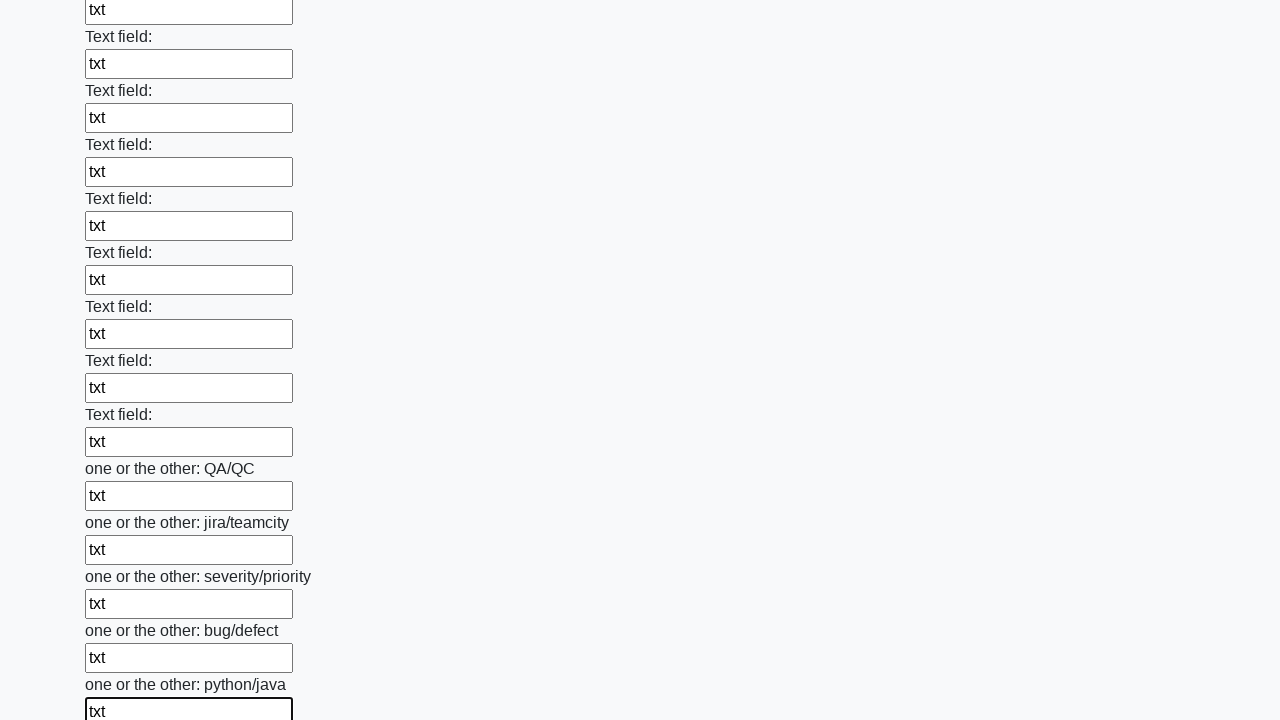

Filled an input field with 'txt' on input >> nth=92
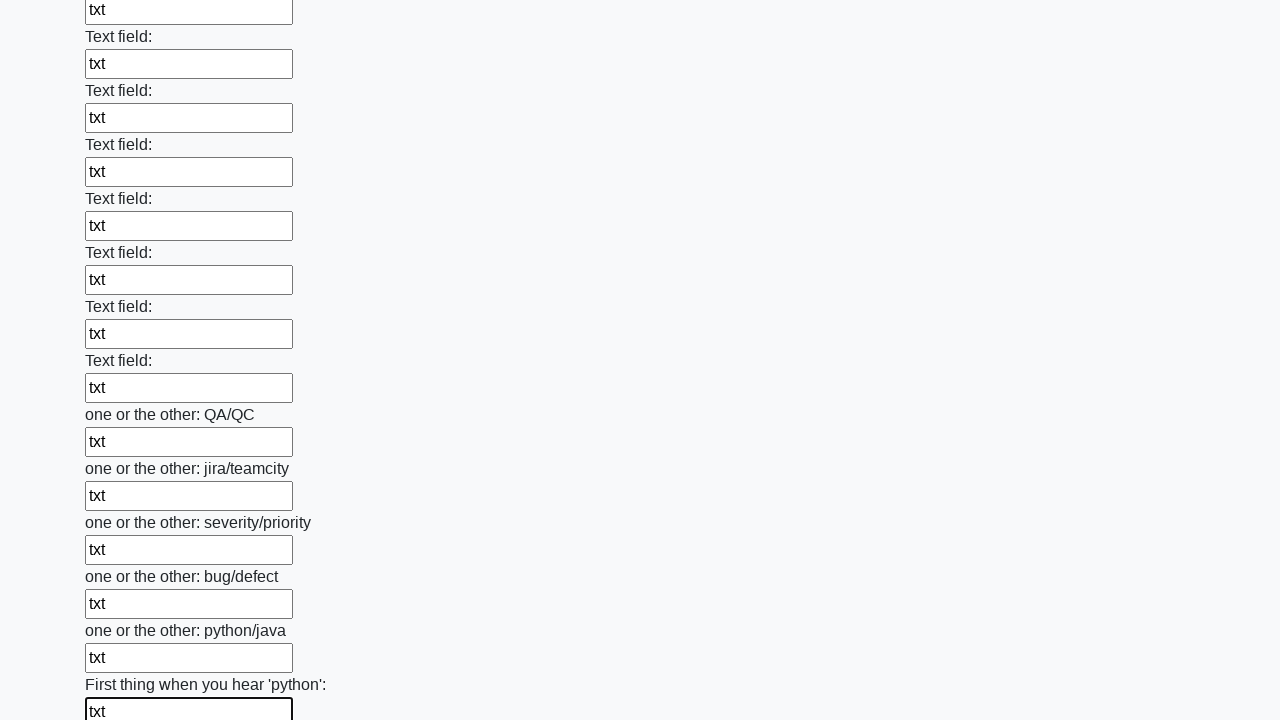

Filled an input field with 'txt' on input >> nth=93
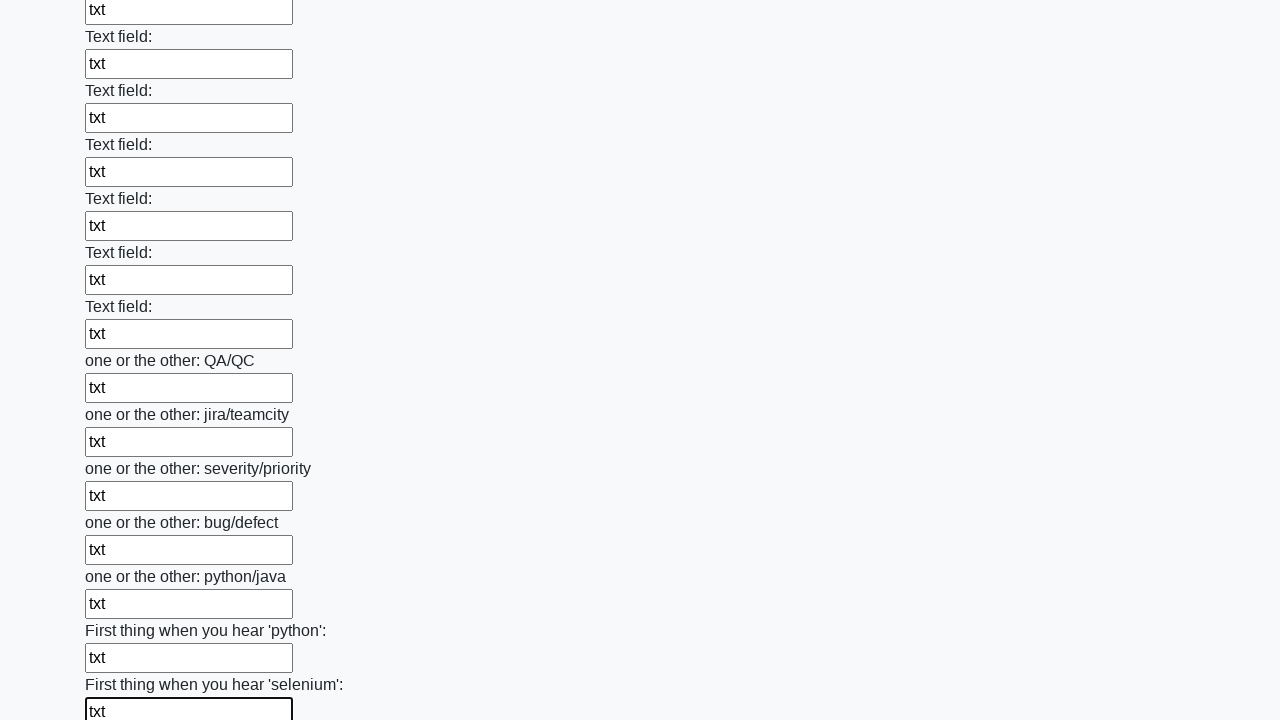

Filled an input field with 'txt' on input >> nth=94
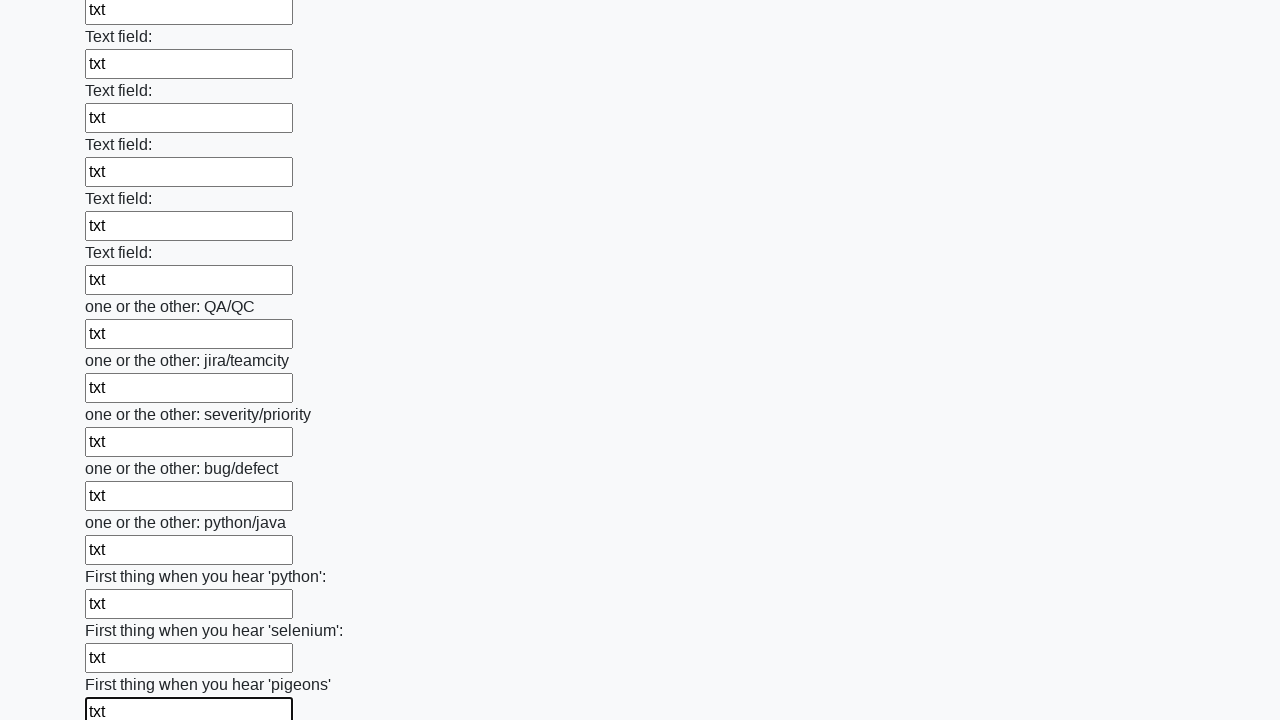

Filled an input field with 'txt' on input >> nth=95
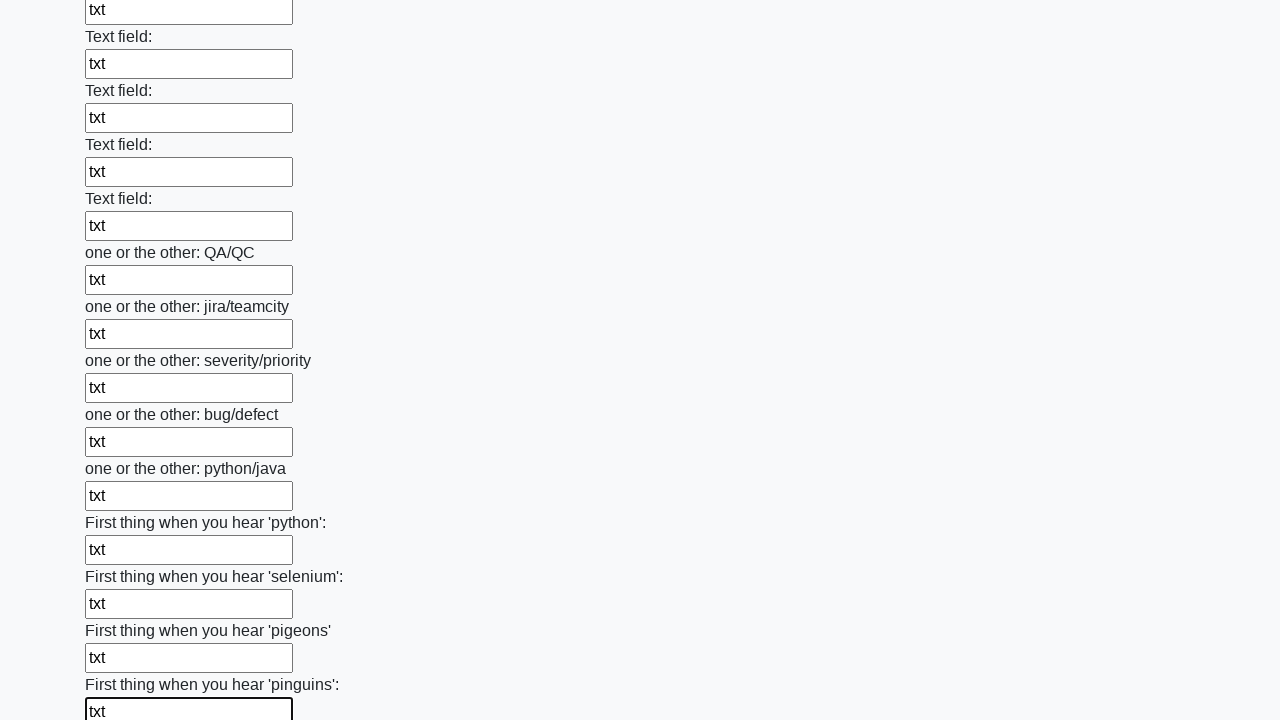

Filled an input field with 'txt' on input >> nth=96
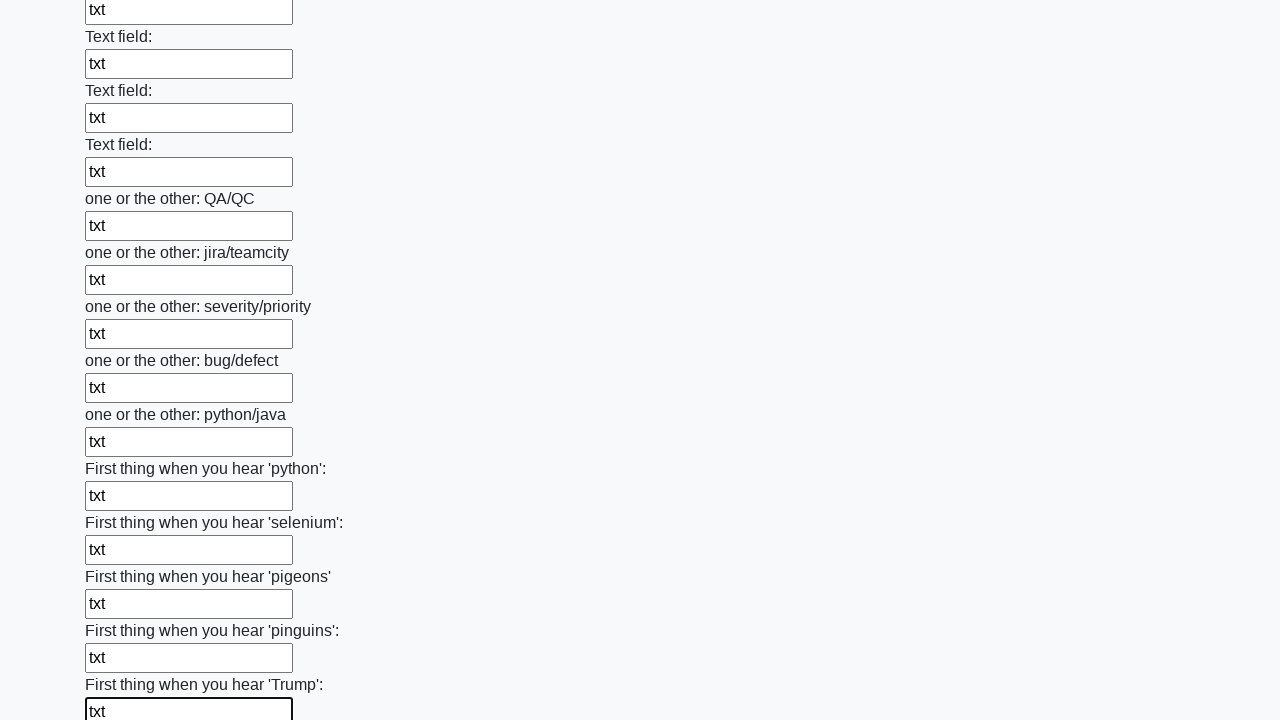

Filled an input field with 'txt' on input >> nth=97
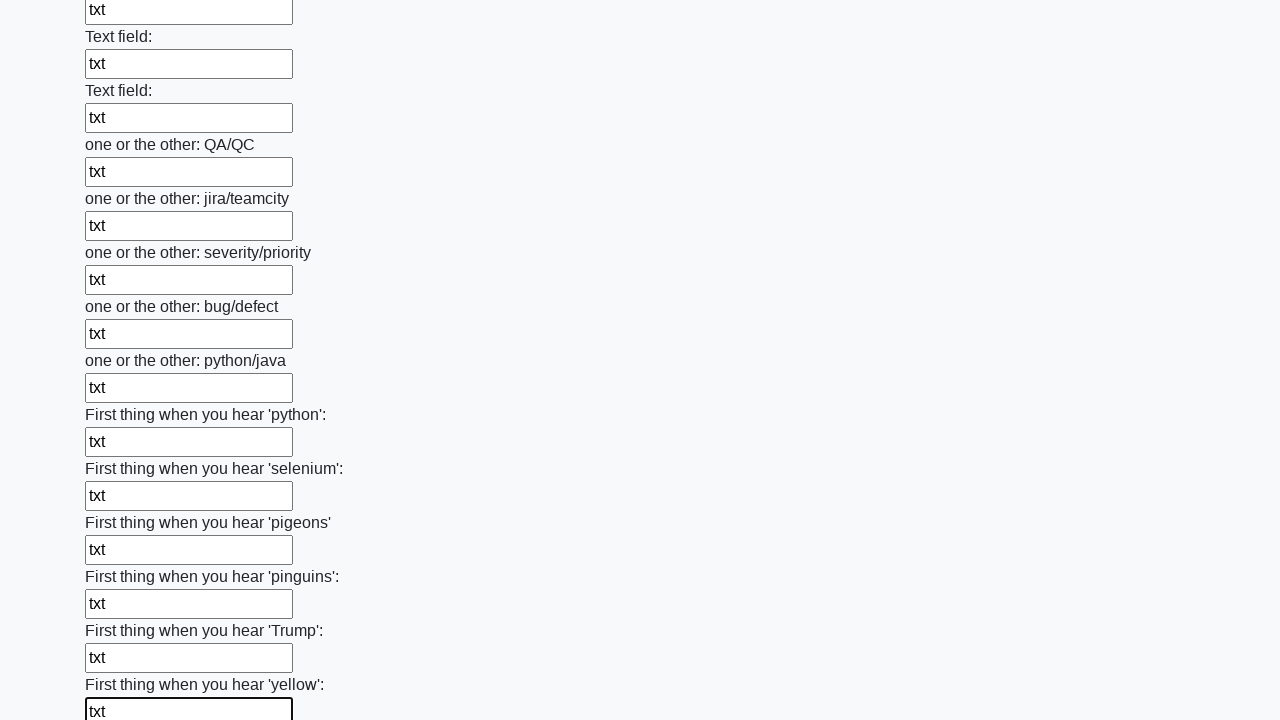

Filled an input field with 'txt' on input >> nth=98
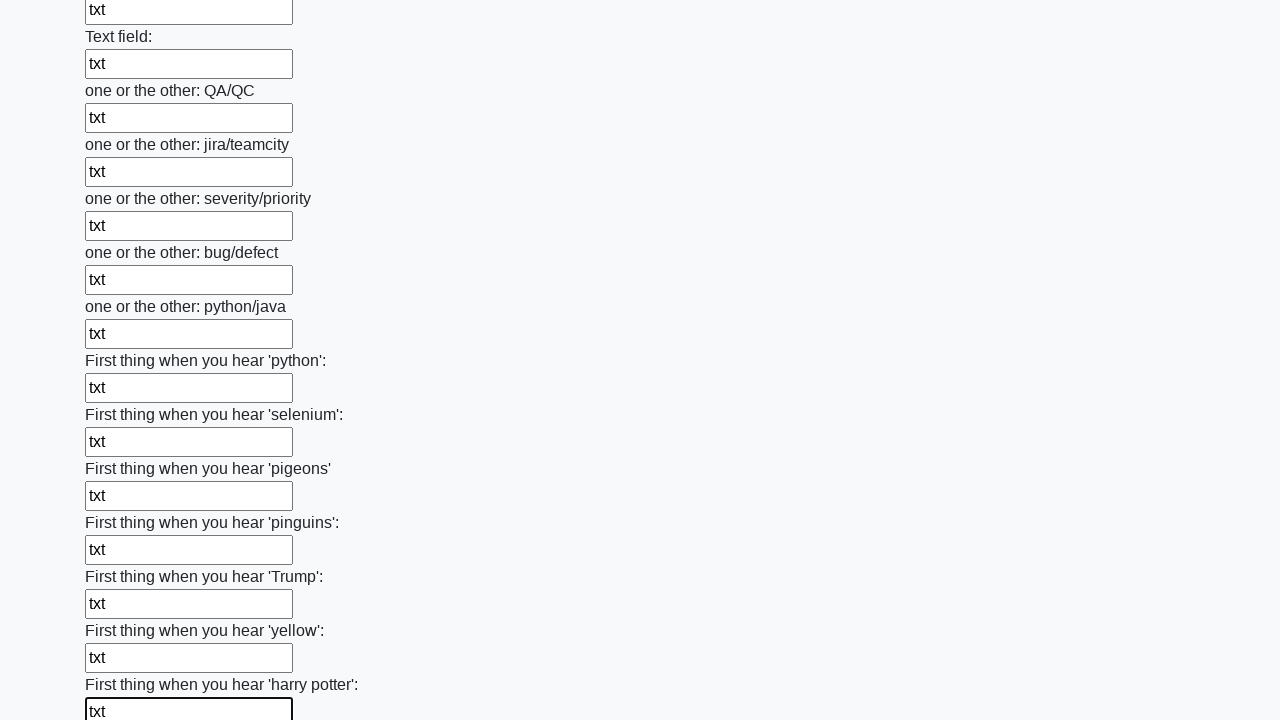

Filled an input field with 'txt' on input >> nth=99
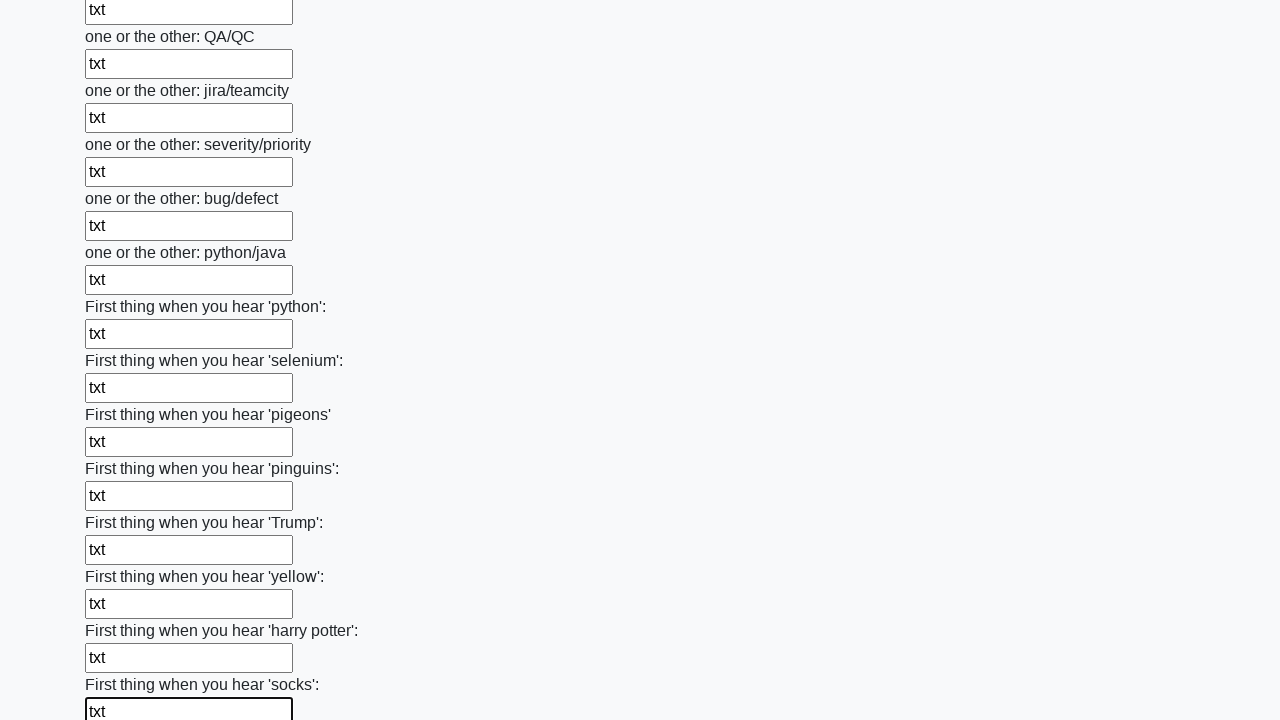

Clicked the submit button at (123, 611) on button.btn
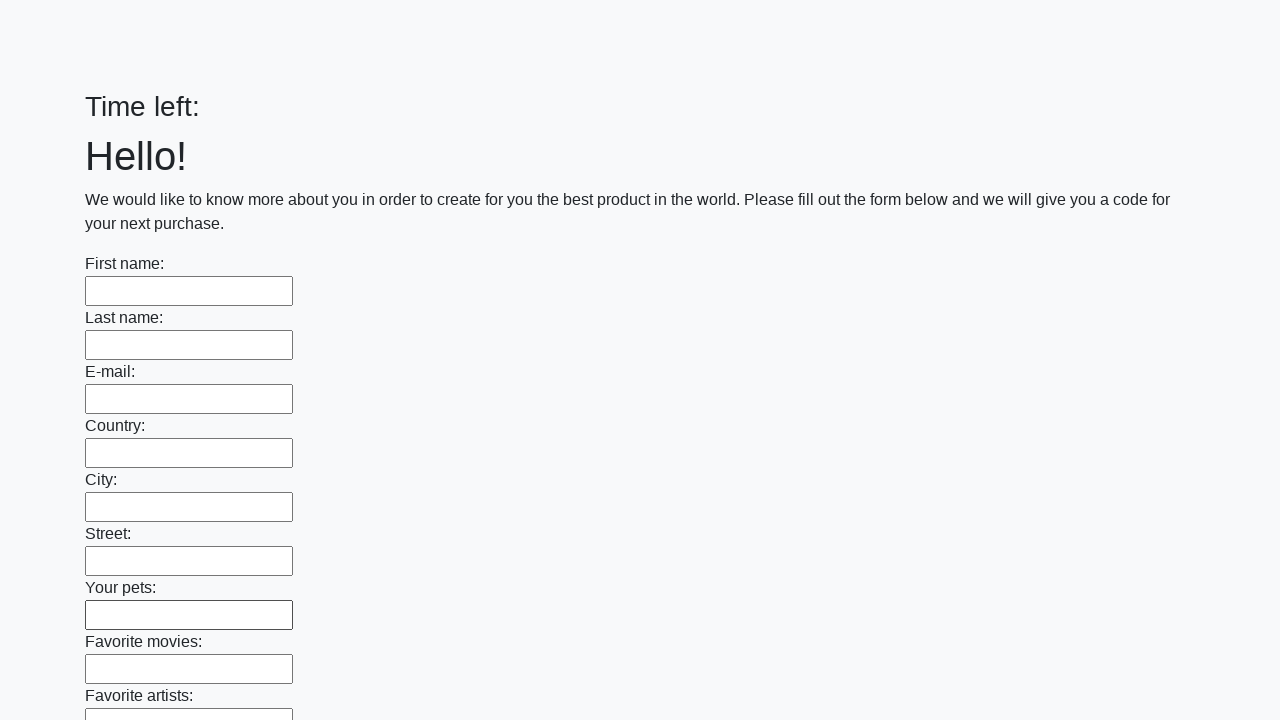

Waited 2 seconds for form submission to complete
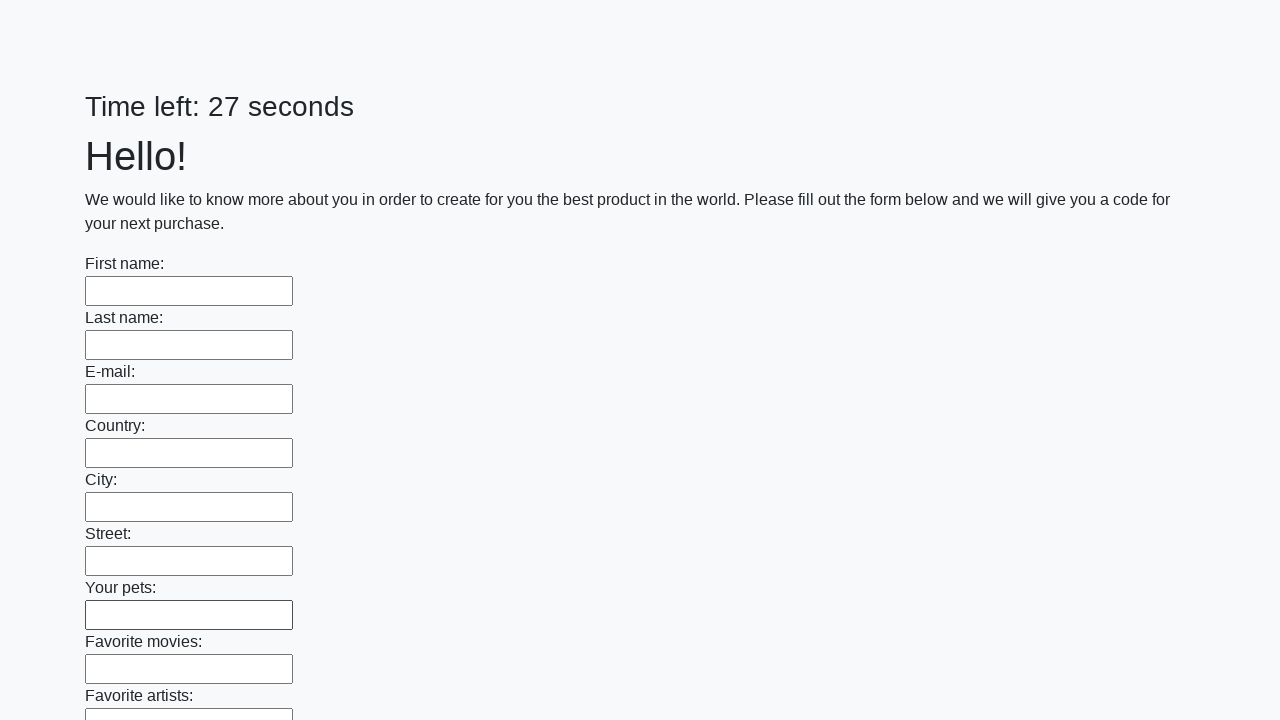

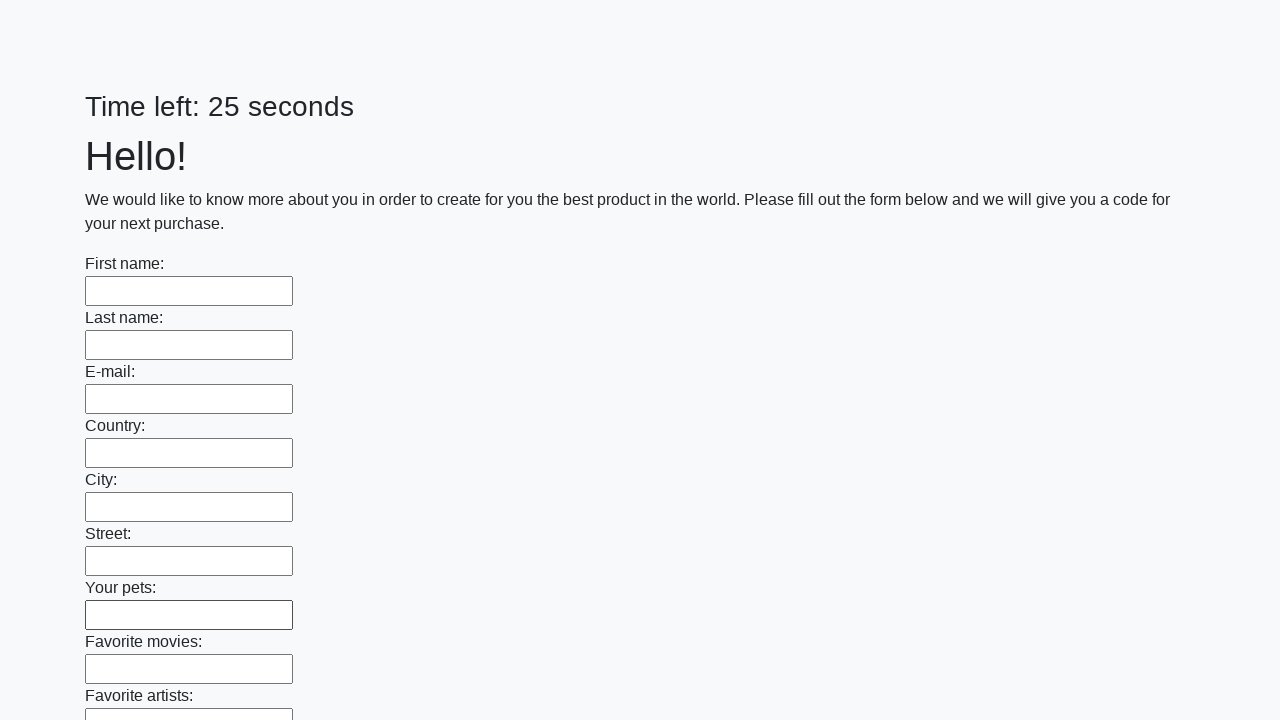